Tests that Hacker News "newest" page displays articles in descending chronological order by navigating through multiple pages, collecting timestamps from 100 articles, and verifying they are sorted from newest to oldest.

Starting URL: https://news.ycombinator.com/newest

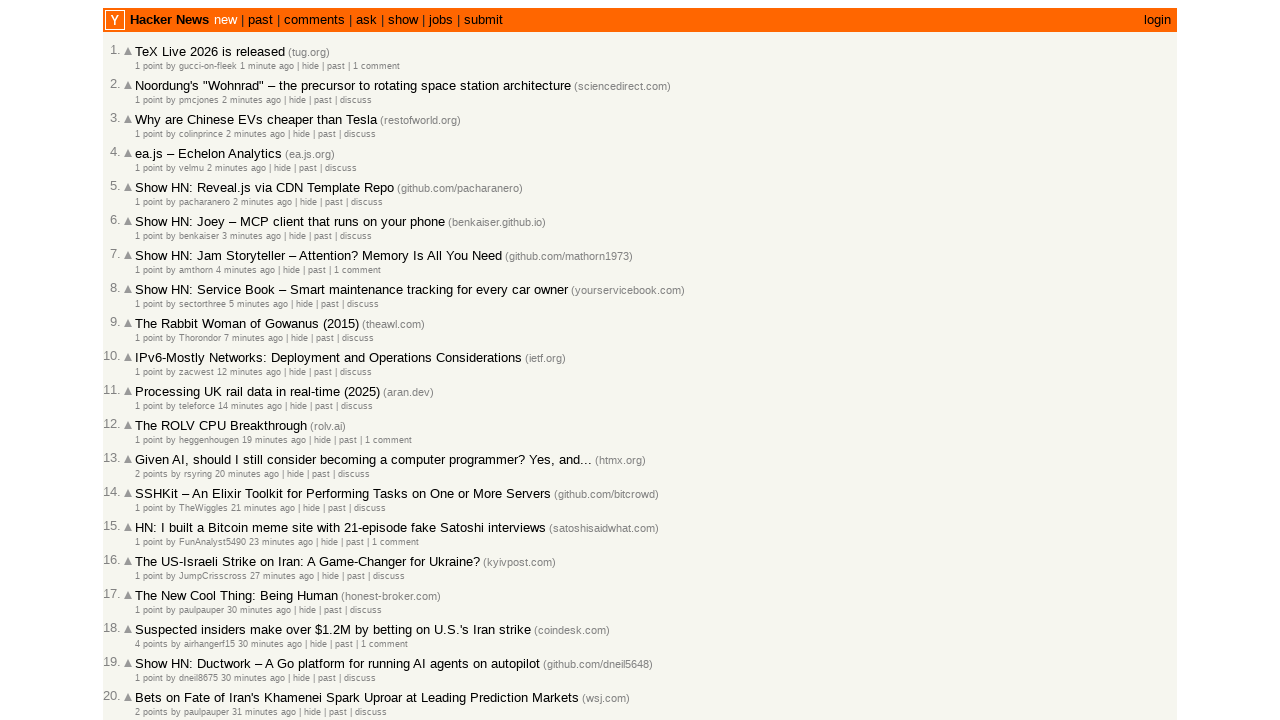

Located all article timestamp elements on current page
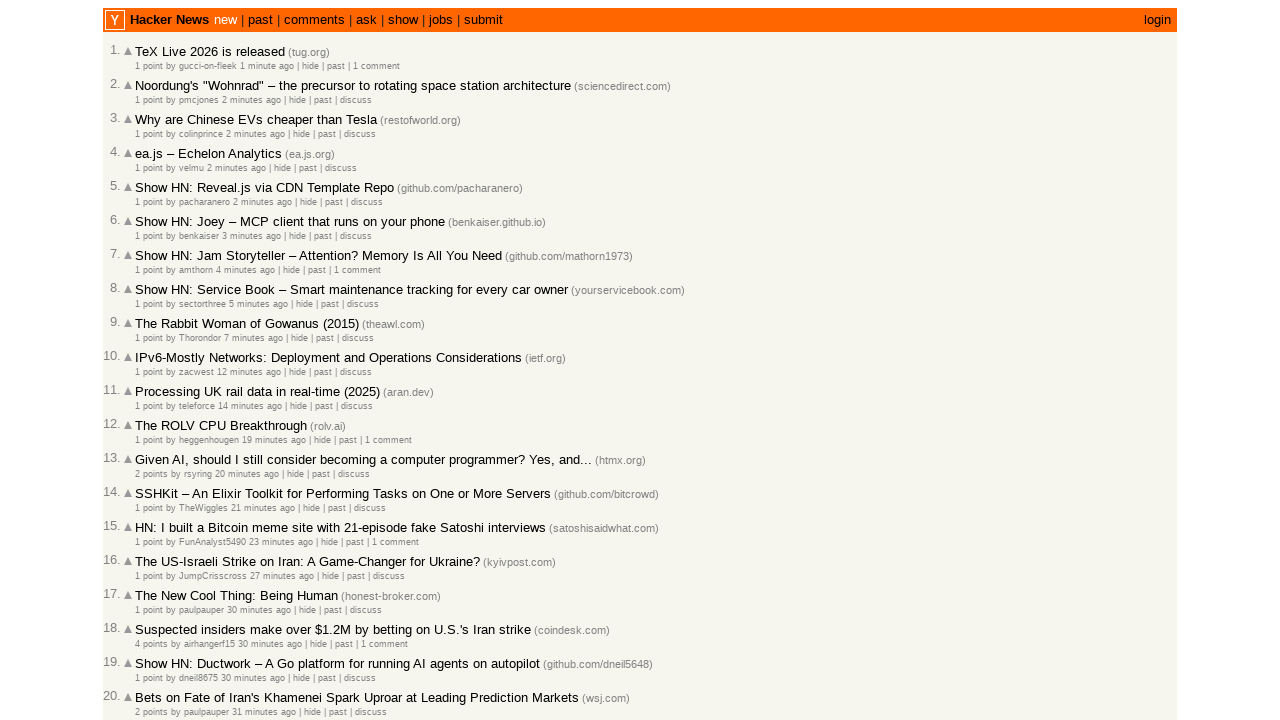

Extracted timestamp: 2026-03-01T23:10:46 1772406646
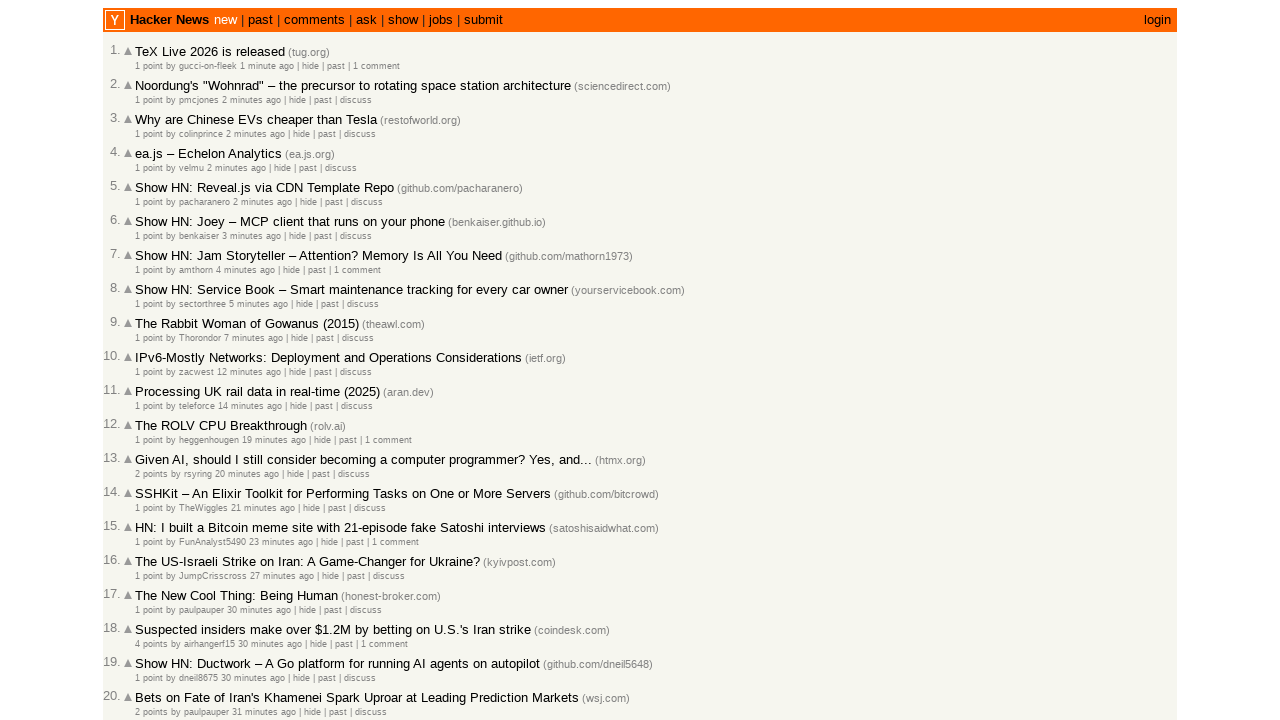

Extracted timestamp: 2026-03-01T23:09:39 1772406579
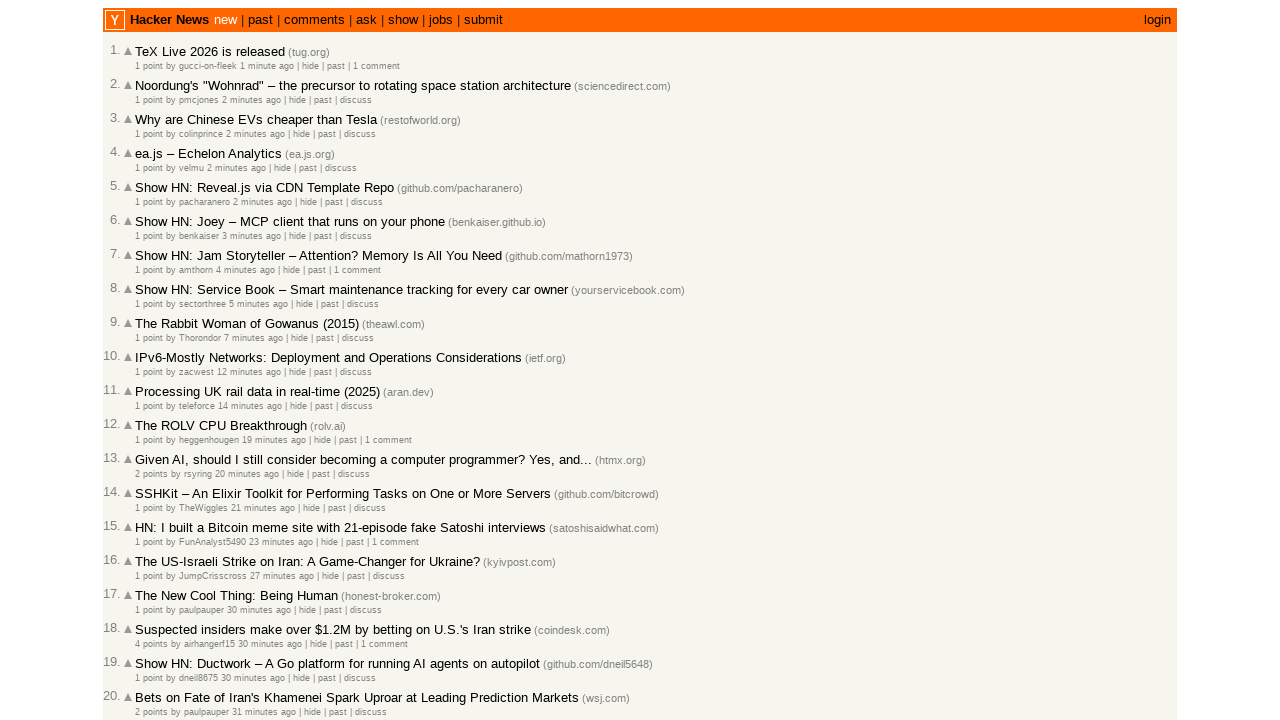

Extracted timestamp: 2026-03-01T23:09:24 1772406564
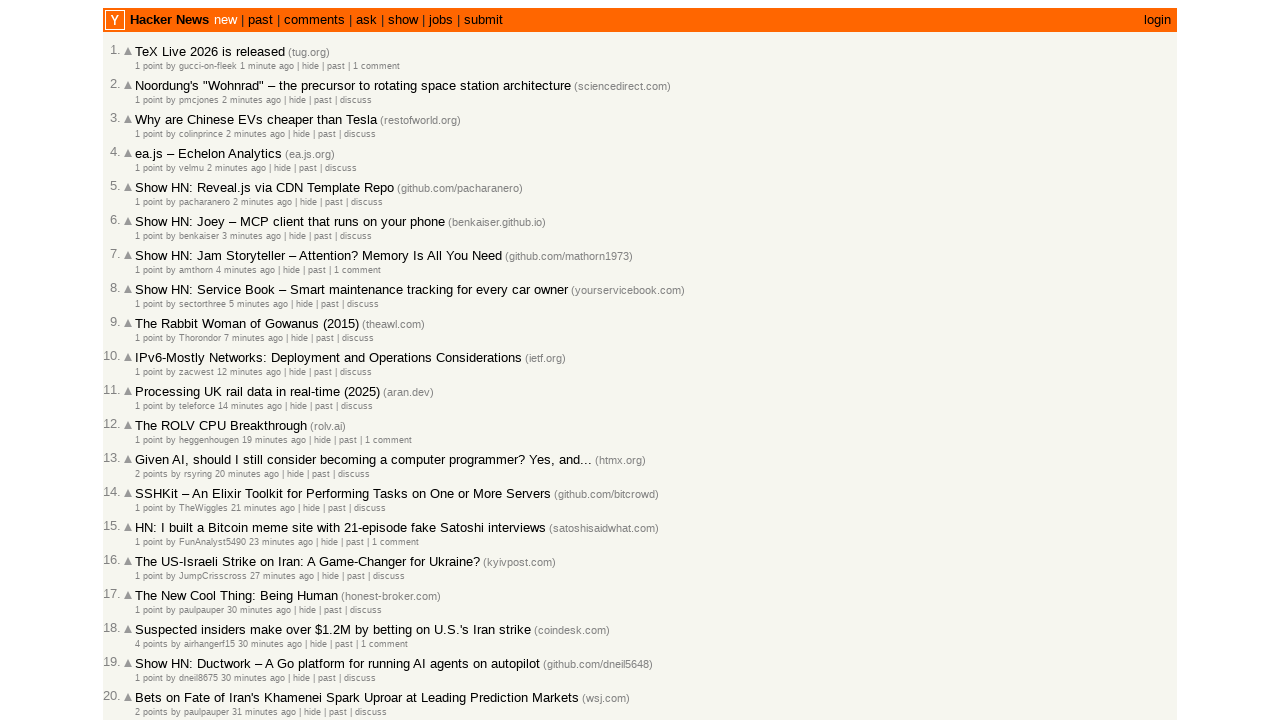

Extracted timestamp: 2026-03-01T23:09:17 1772406557
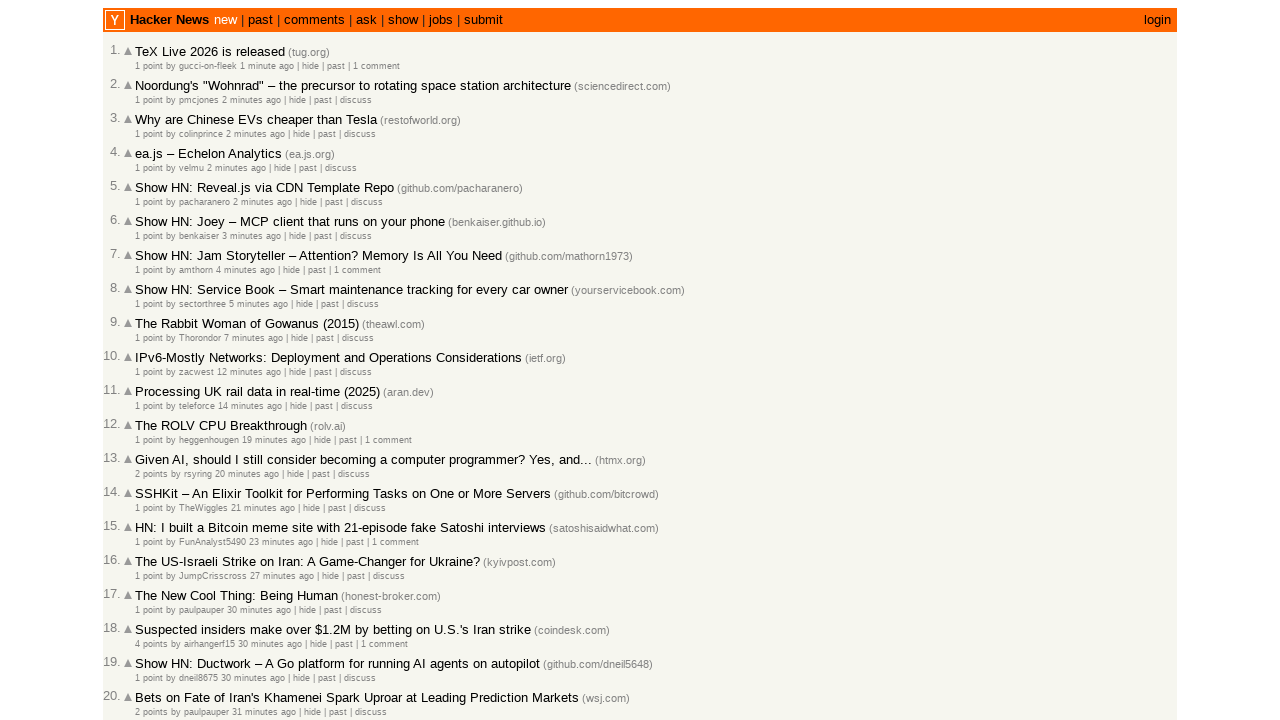

Extracted timestamp: 2026-03-01T23:09:06 1772406546
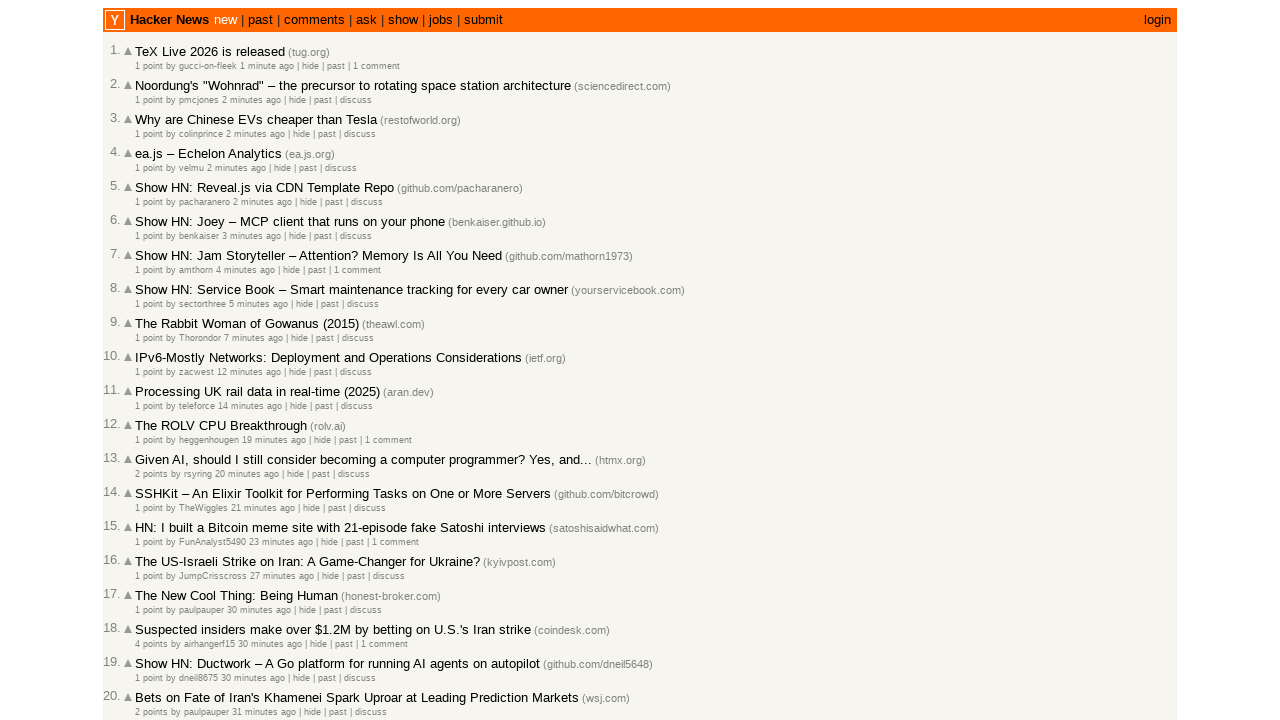

Extracted timestamp: 2026-03-01T23:08:14 1772406494
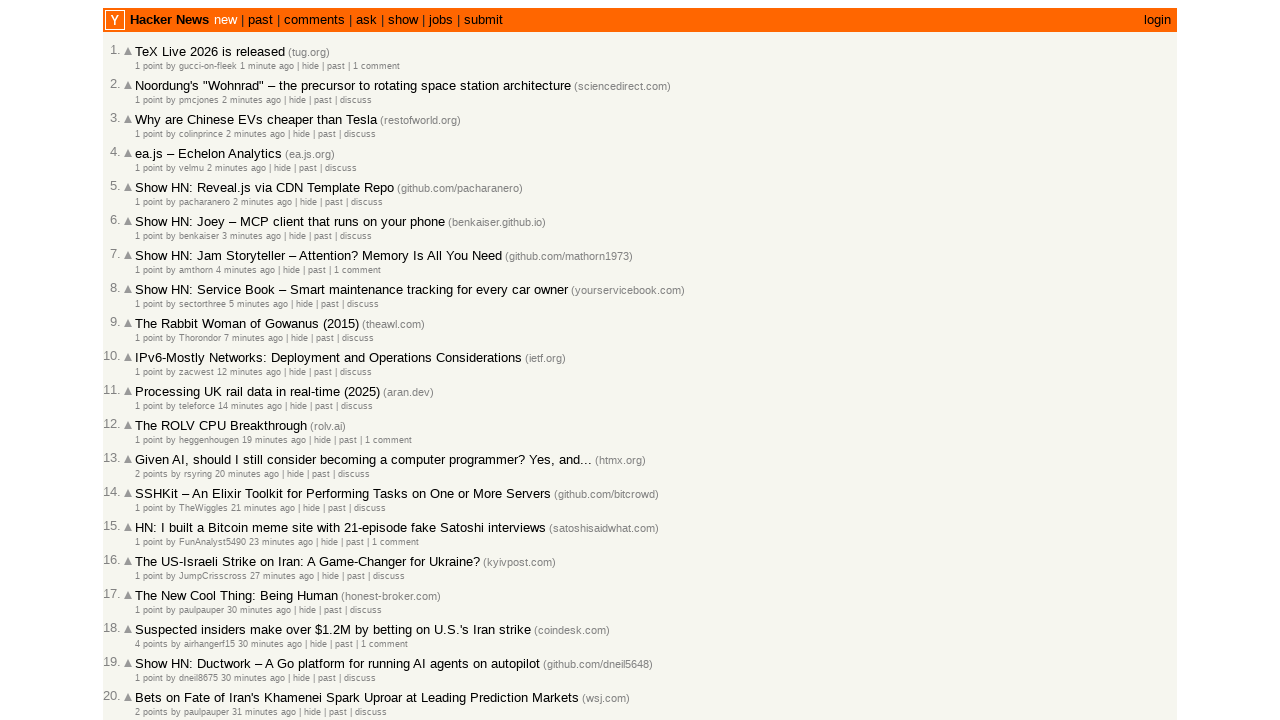

Extracted timestamp: 2026-03-01T23:07:26 1772406446
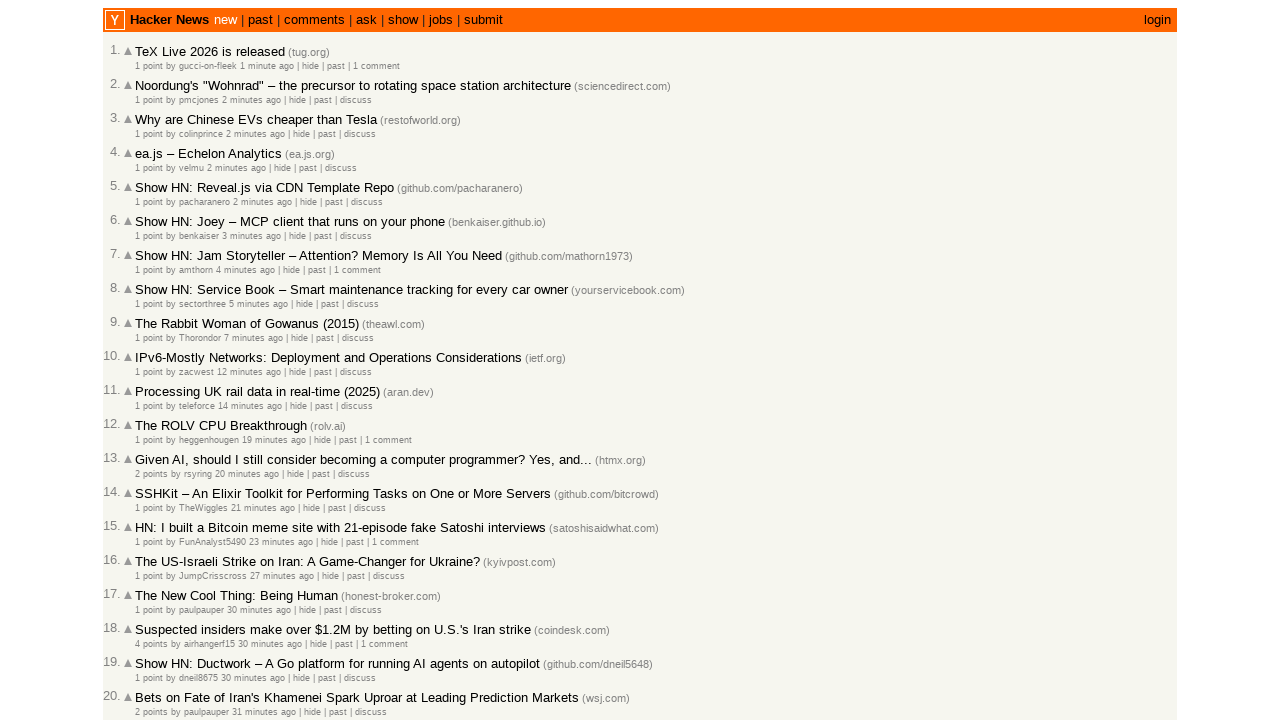

Extracted timestamp: 2026-03-01T23:06:22 1772406382
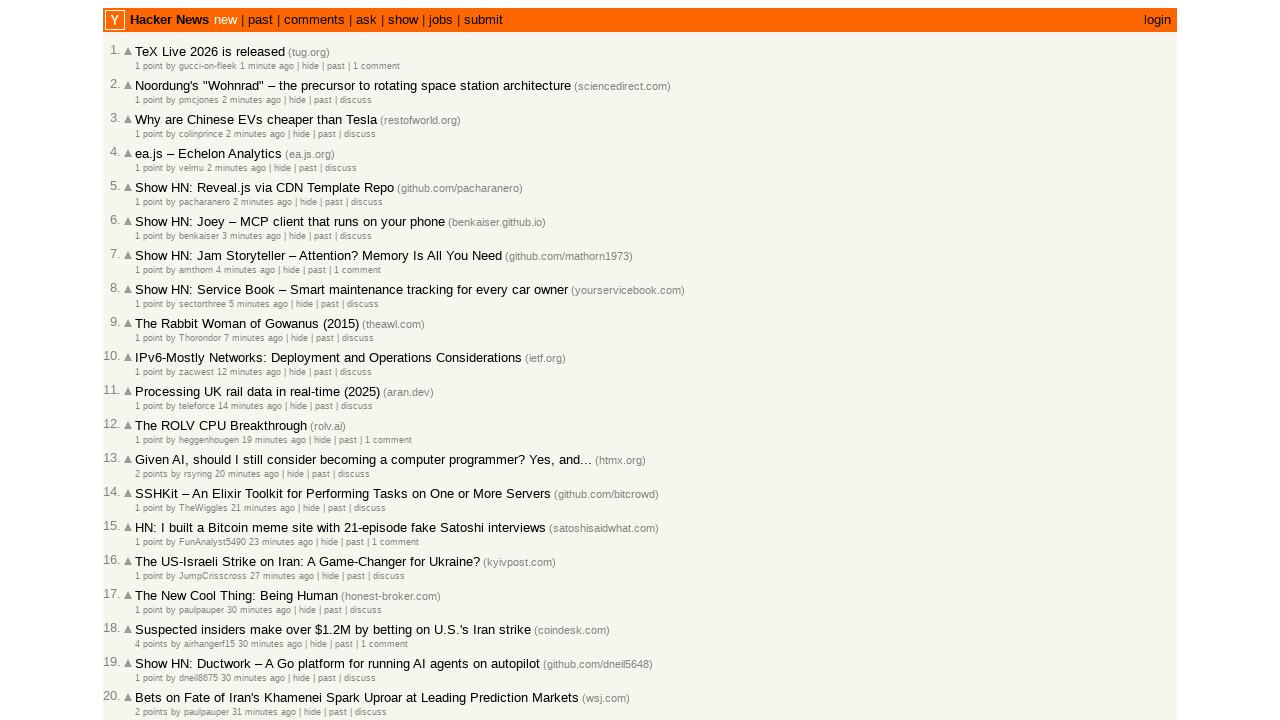

Extracted timestamp: 2026-03-01T23:04:01 1772406241
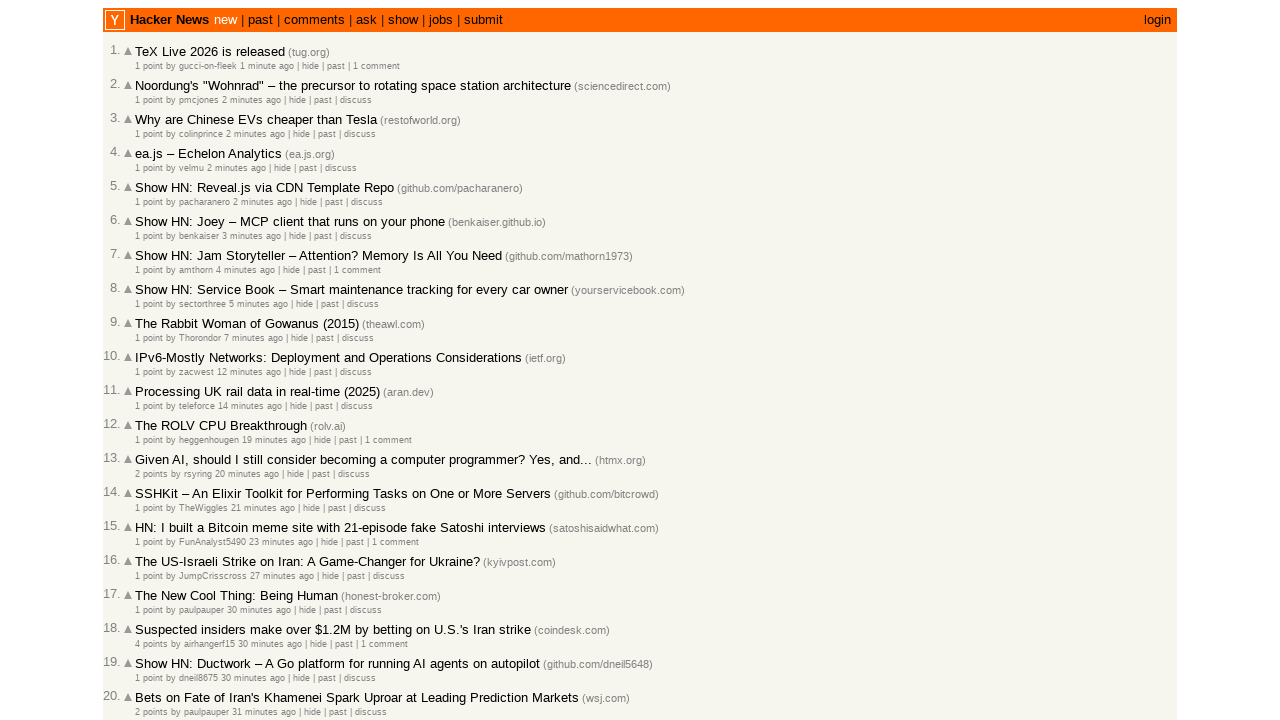

Extracted timestamp: 2026-03-01T22:59:52 1772405992
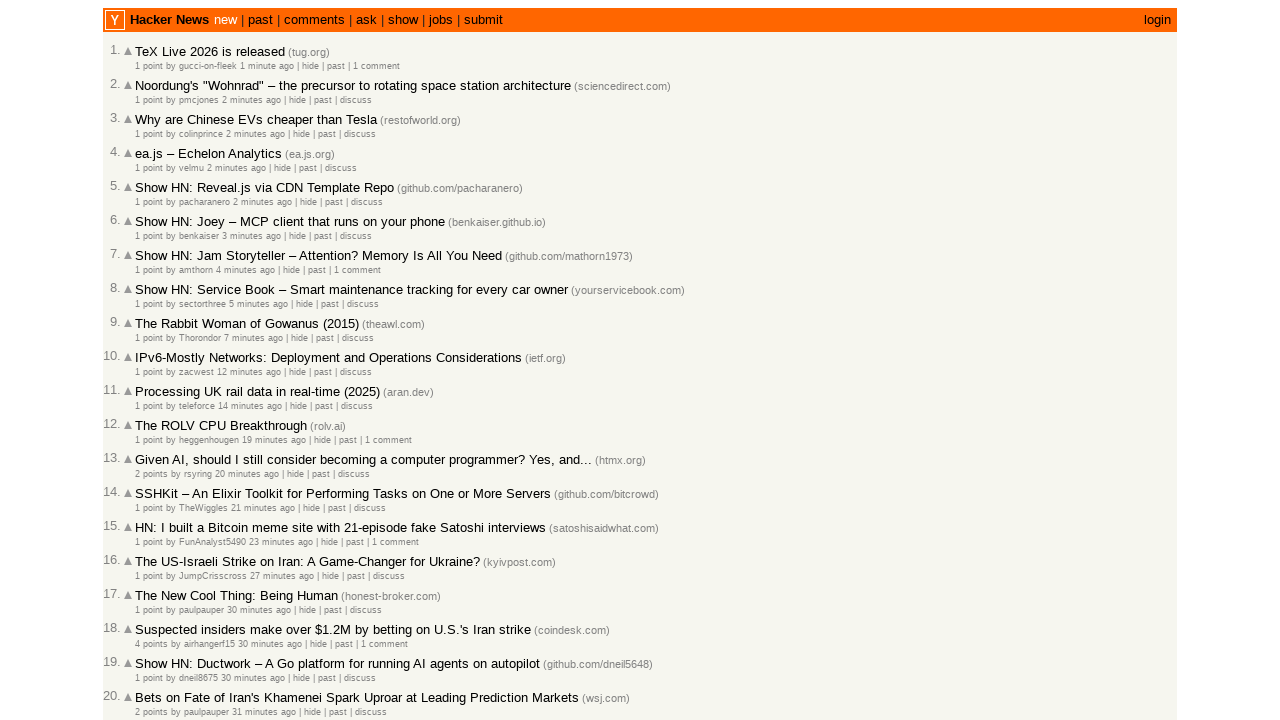

Extracted timestamp: 2026-03-01T22:57:24 1772405844
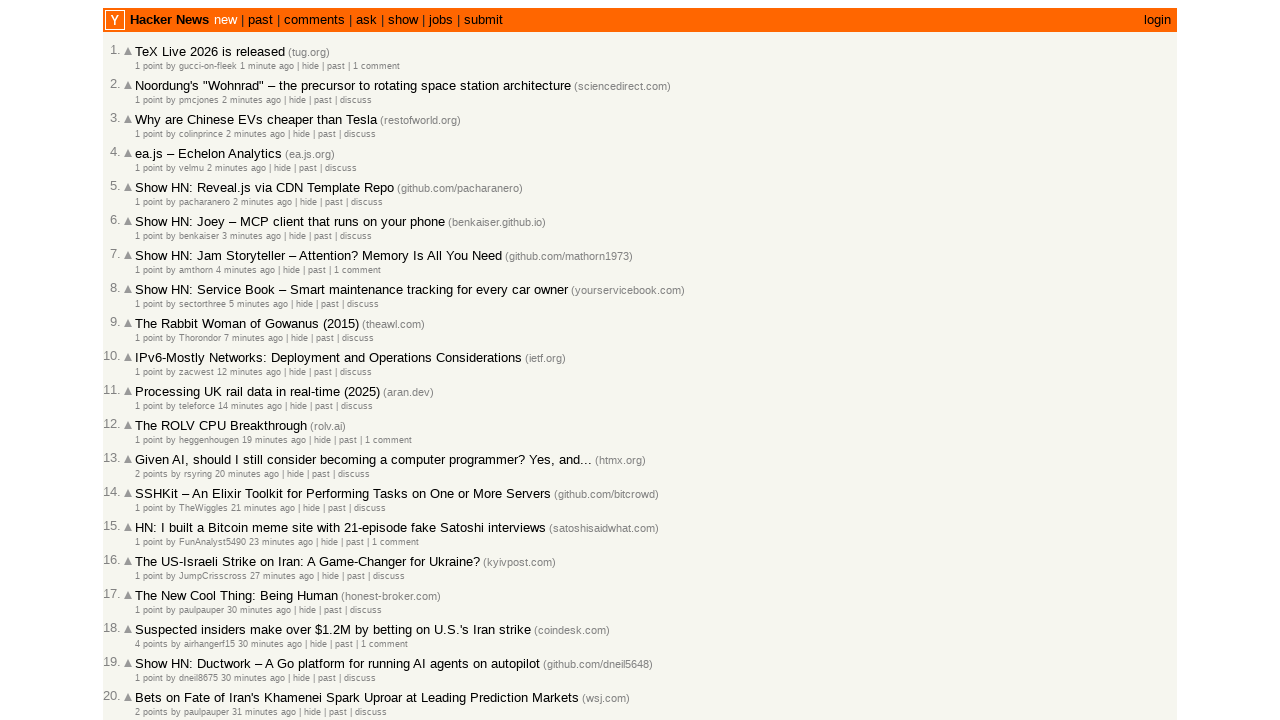

Extracted timestamp: 2026-03-01T22:52:25 1772405545
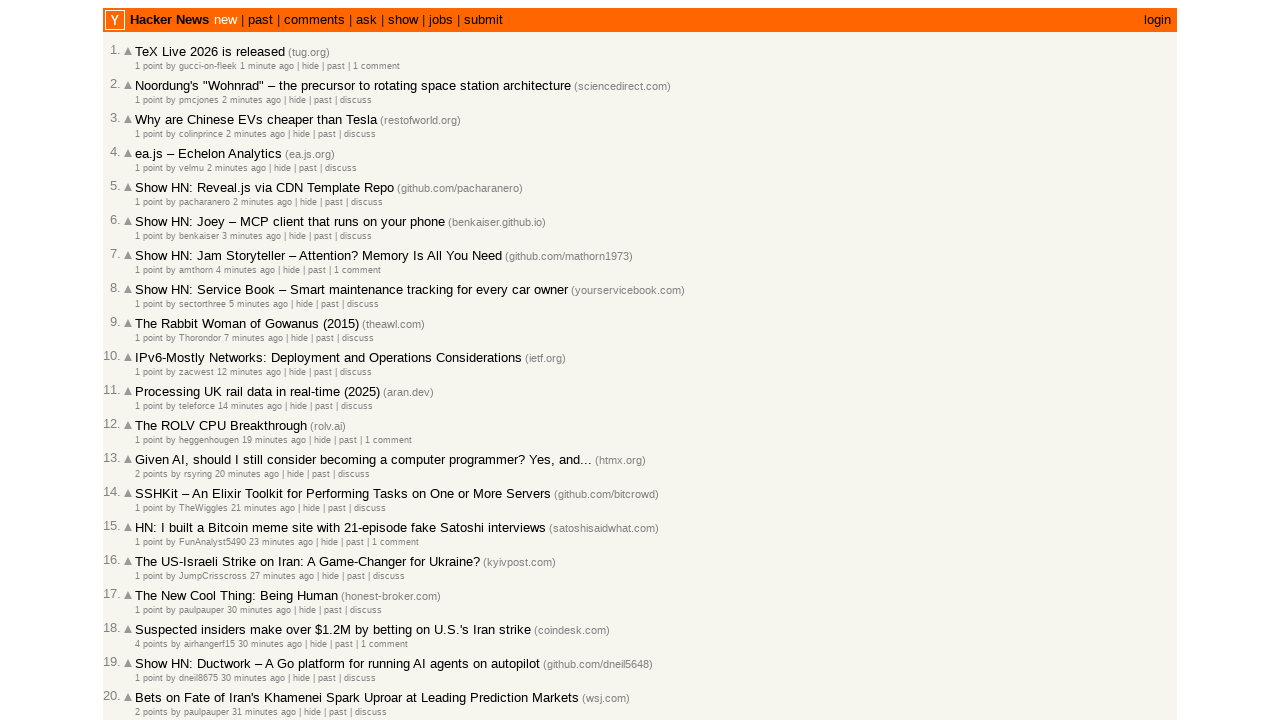

Extracted timestamp: 2026-03-01T22:51:43 1772405503
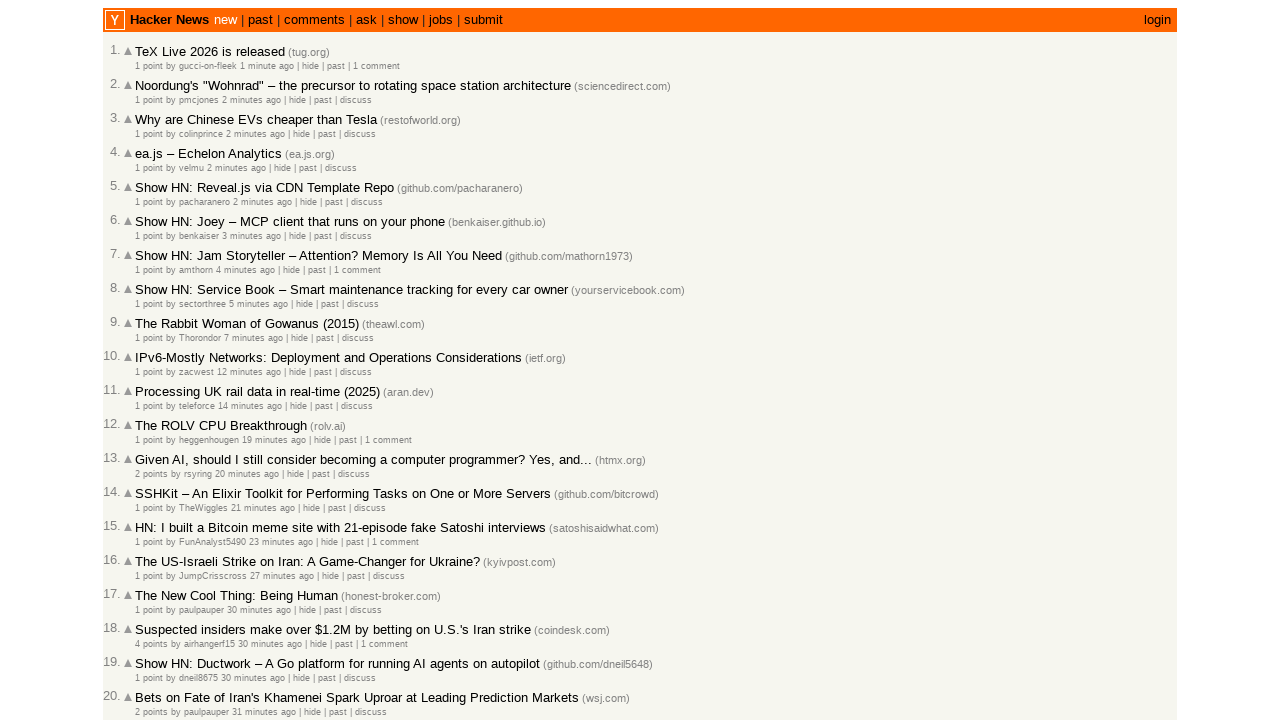

Extracted timestamp: 2026-03-01T22:50:38 1772405438
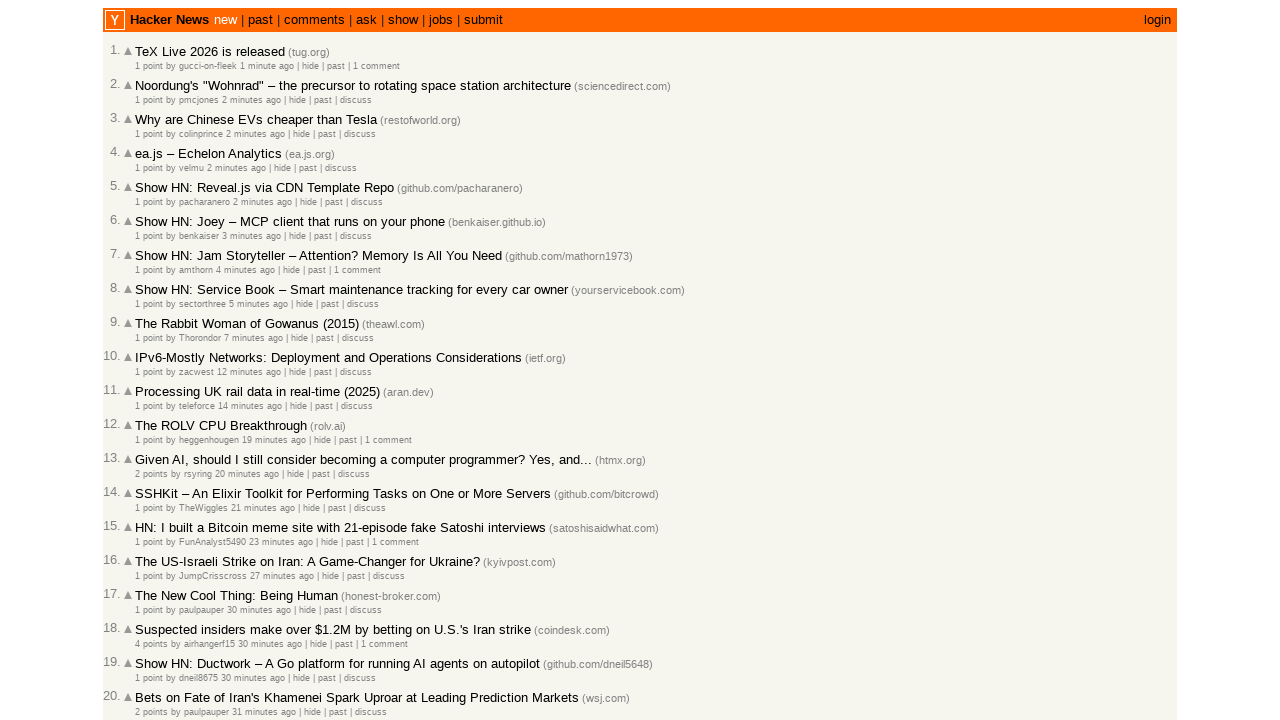

Extracted timestamp: 2026-03-01T22:48:41 1772405321
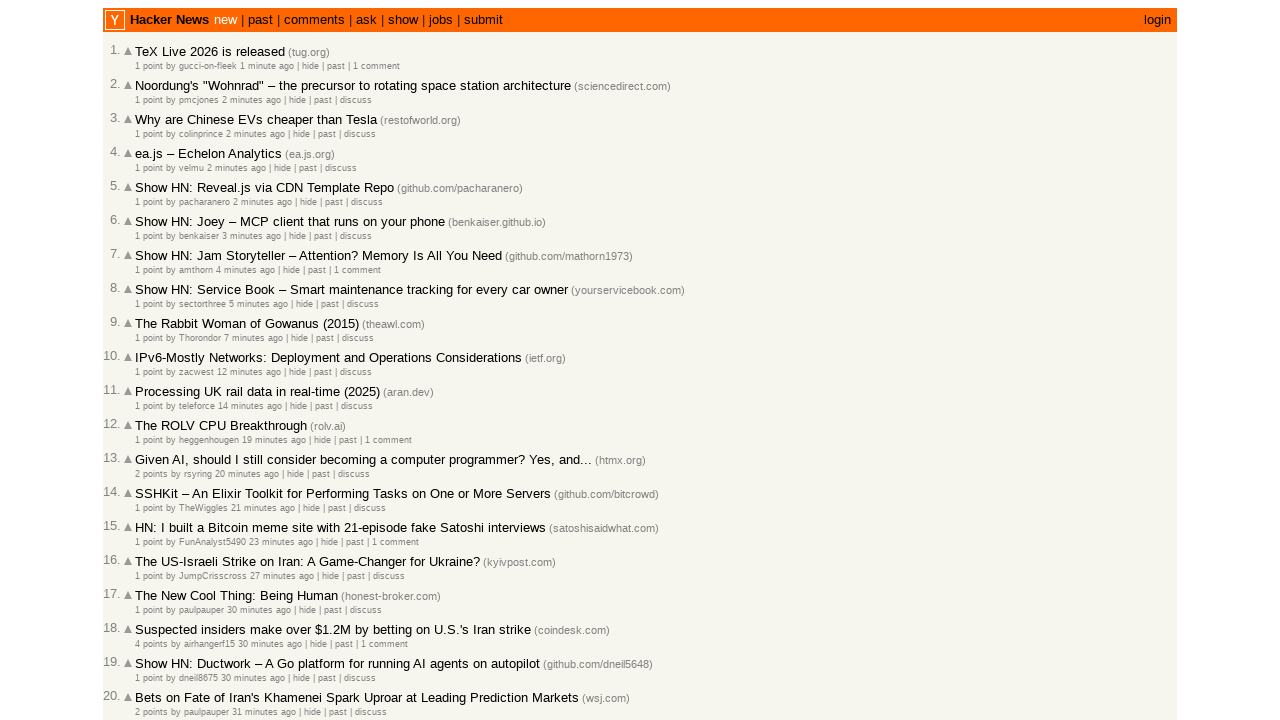

Extracted timestamp: 2026-03-01T22:44:09 1772405049
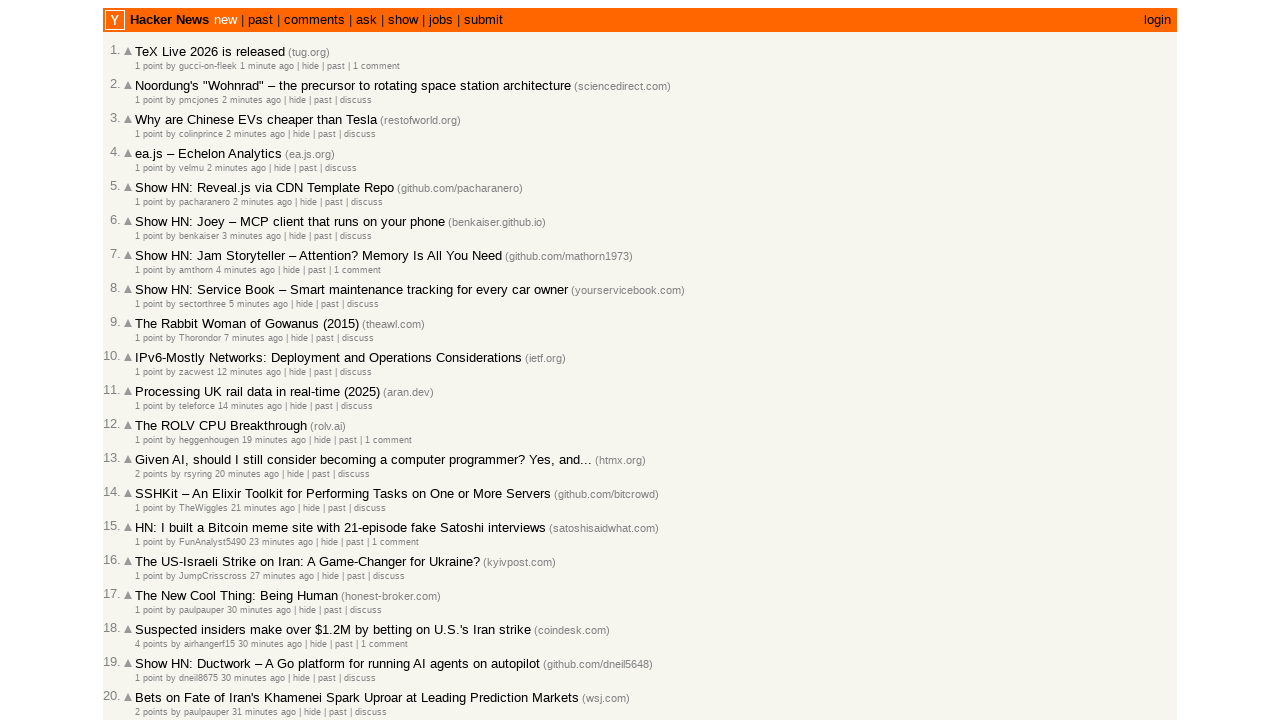

Extracted timestamp: 2026-03-01T22:41:47 1772404907
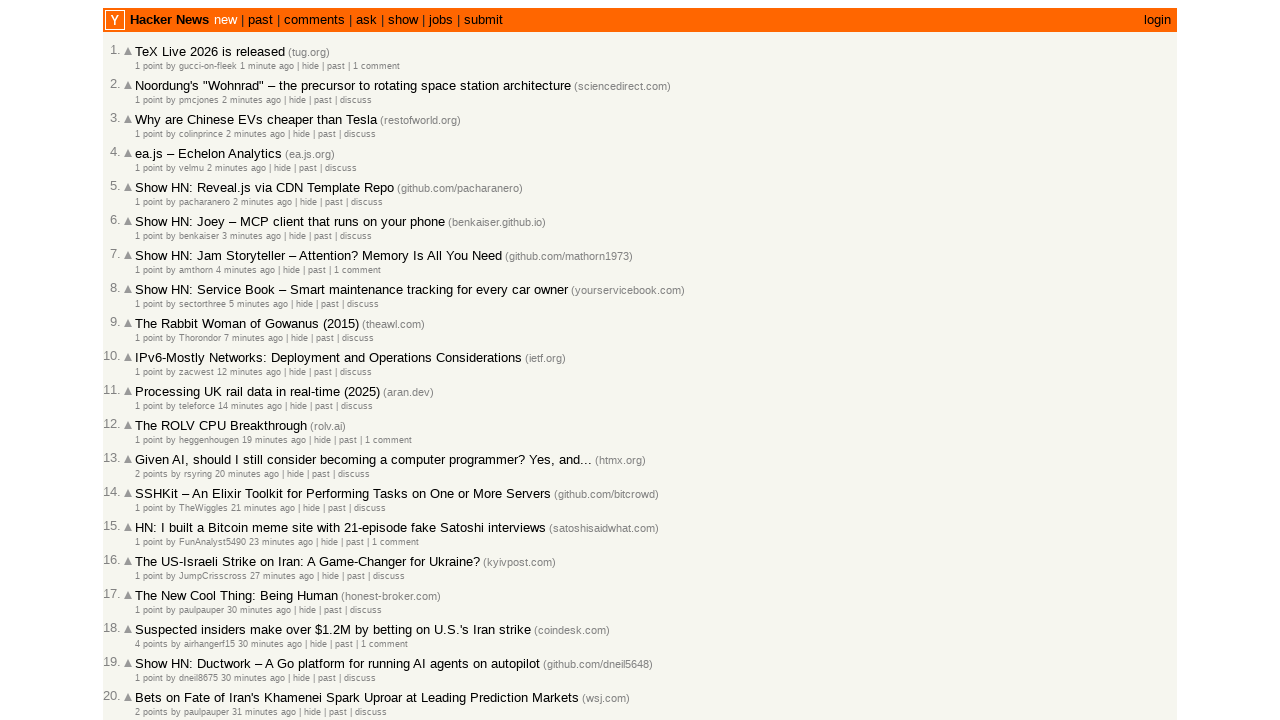

Extracted timestamp: 2026-03-01T22:41:29 1772404889
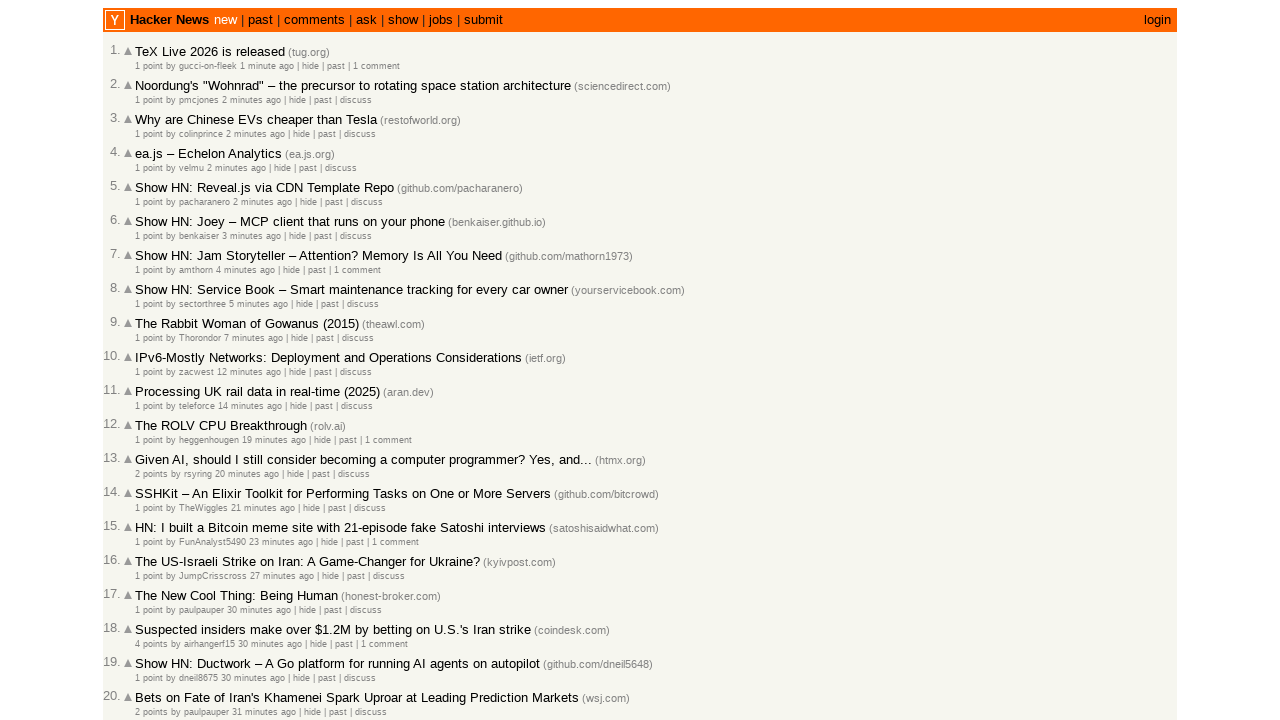

Extracted timestamp: 2026-03-01T22:41:27 1772404887
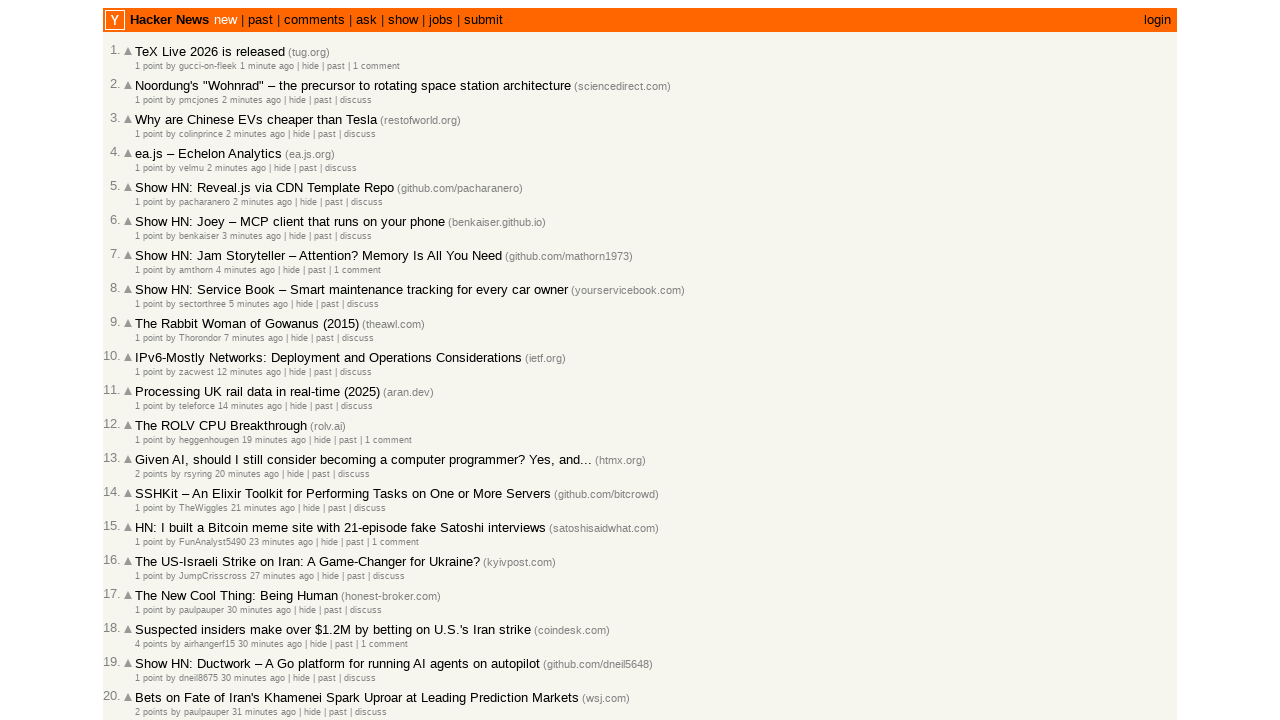

Extracted timestamp: 2026-03-01T22:40:38 1772404838
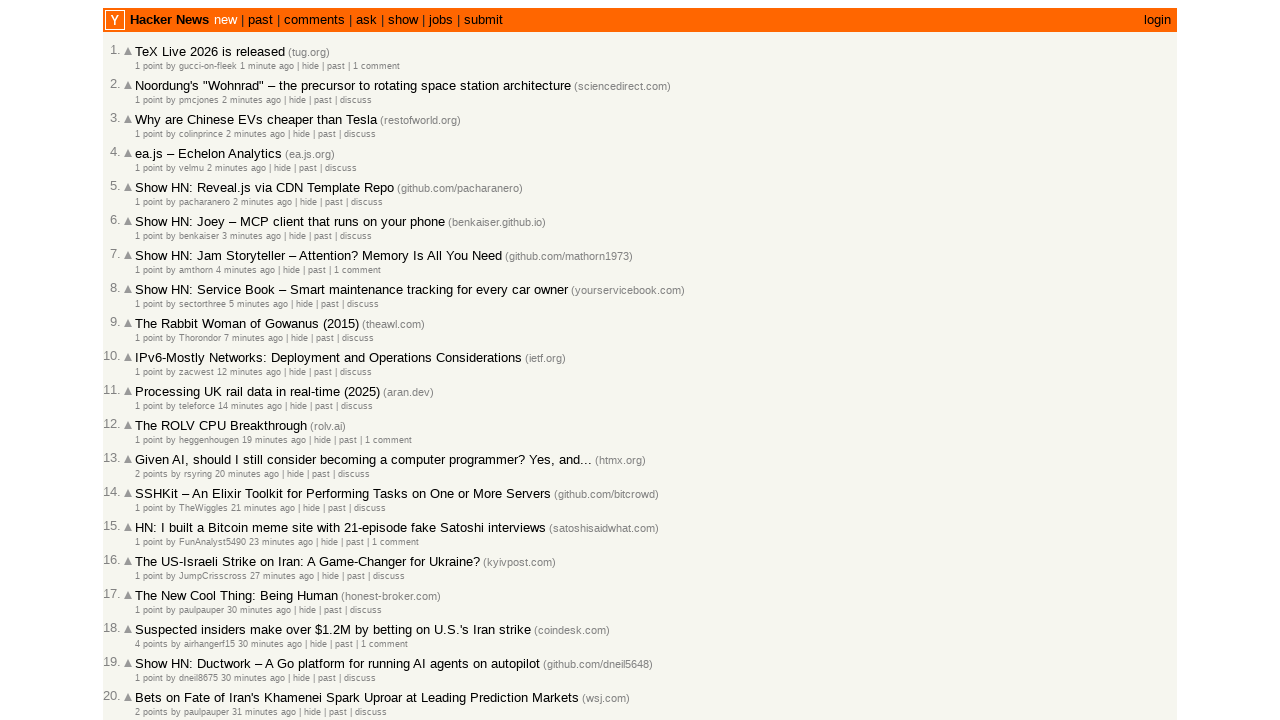

Extracted timestamp: 2026-03-01T22:40:28 1772404828
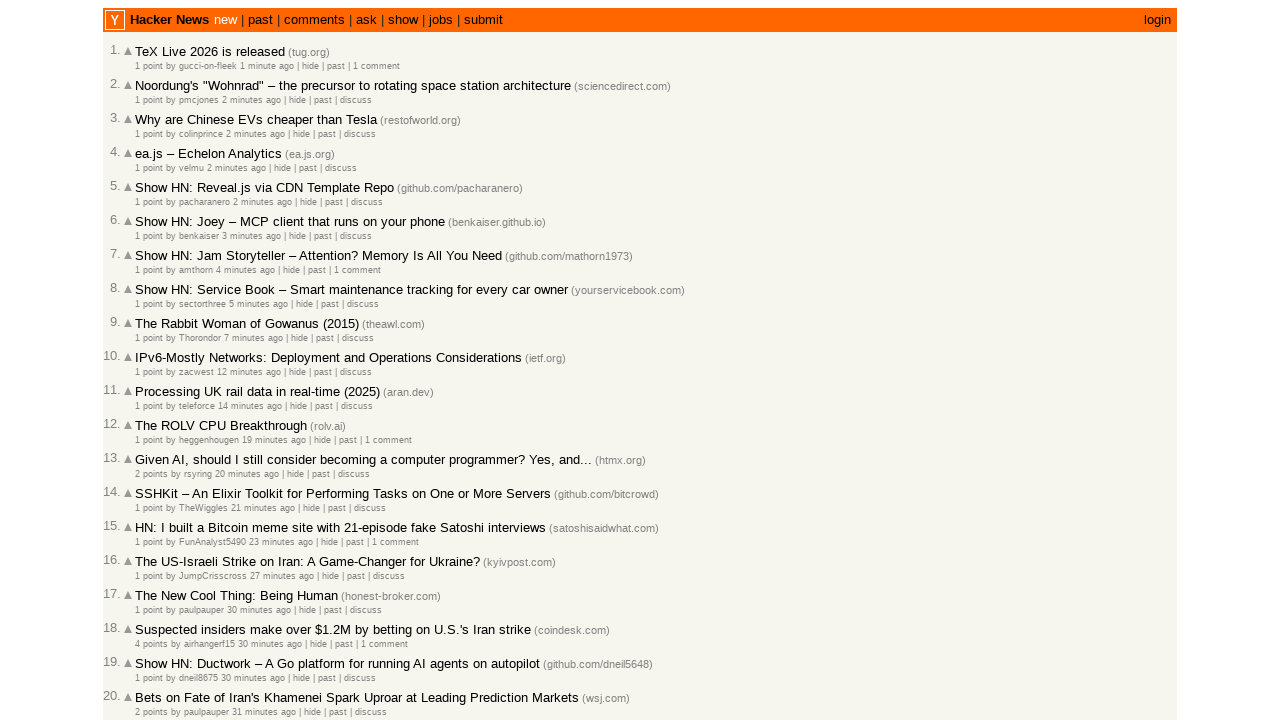

Extracted timestamp: 2026-03-01T22:40:27 1772404827
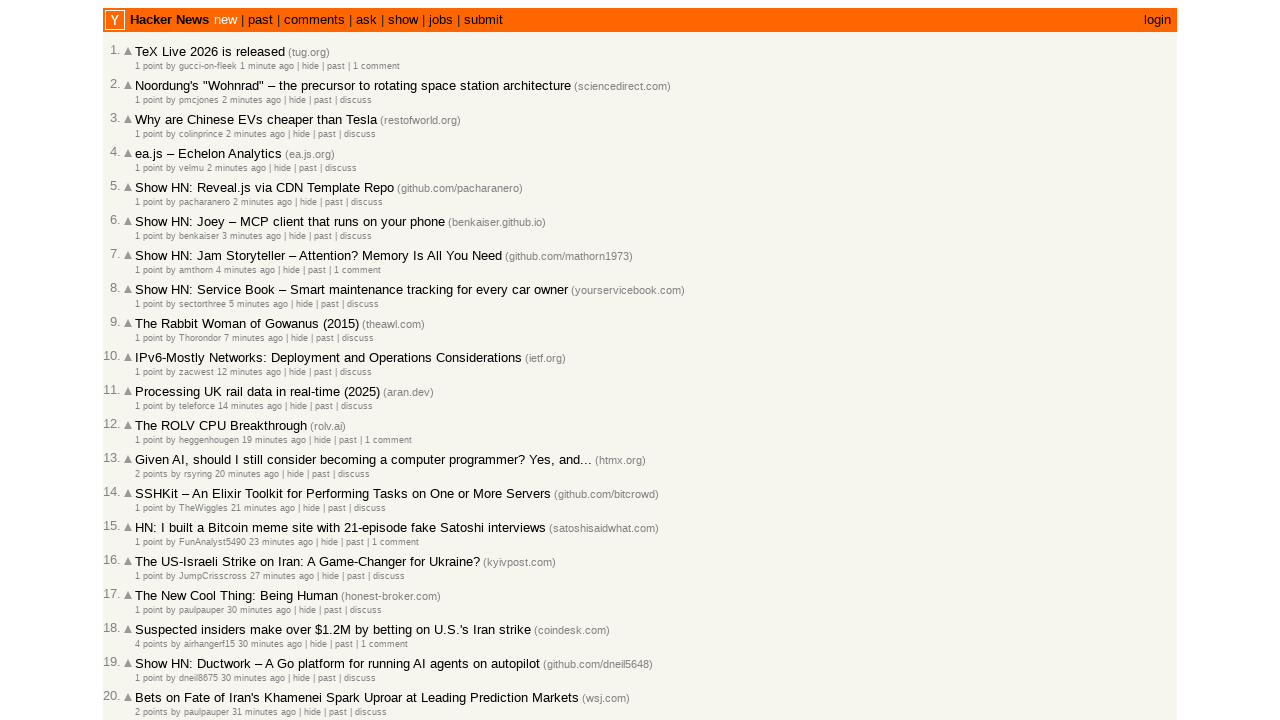

Extracted timestamp: 2026-03-01T22:39:27 1772404767
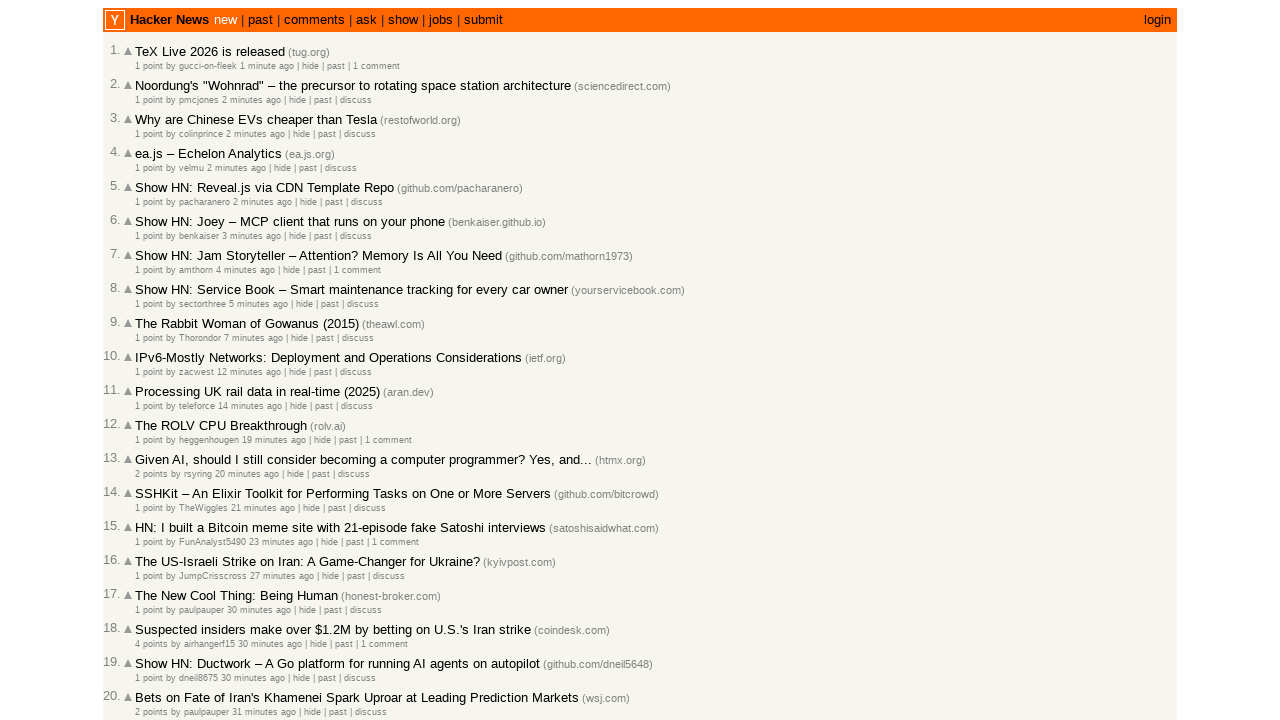

Extracted timestamp: 2026-03-01T22:38:18 1772404698
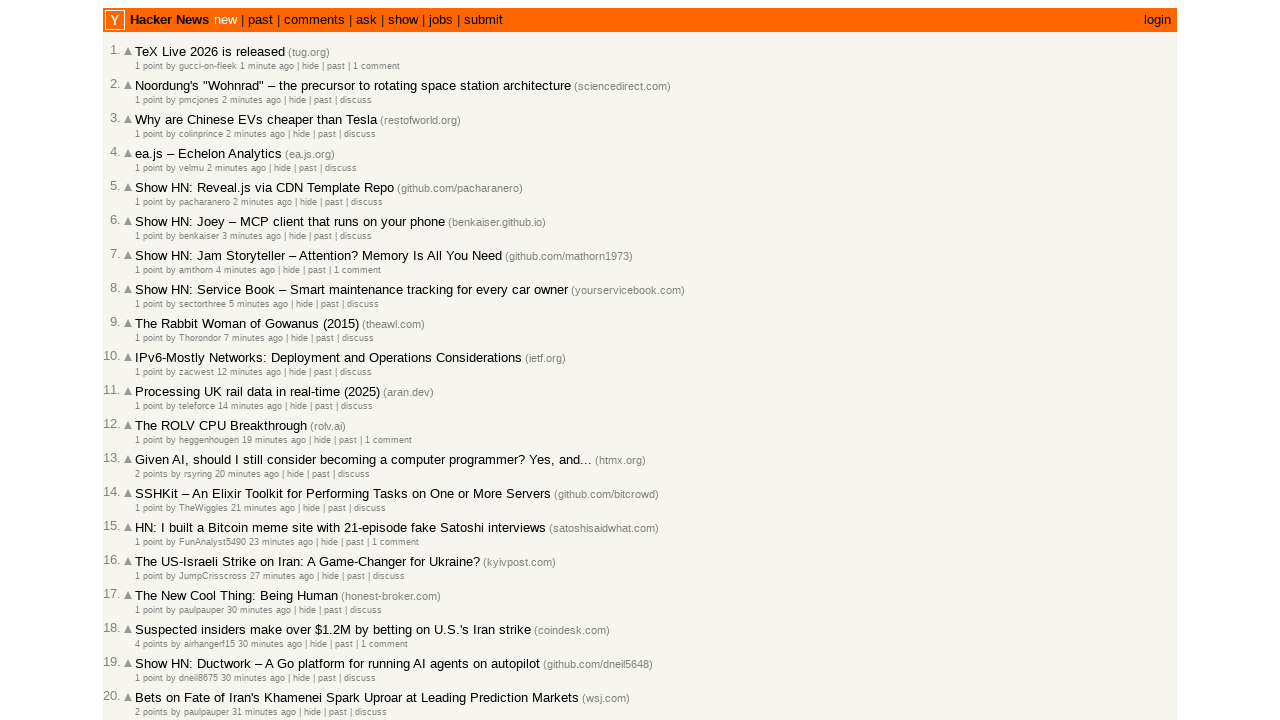

Extracted timestamp: 2026-03-01T22:37:46 1772404666
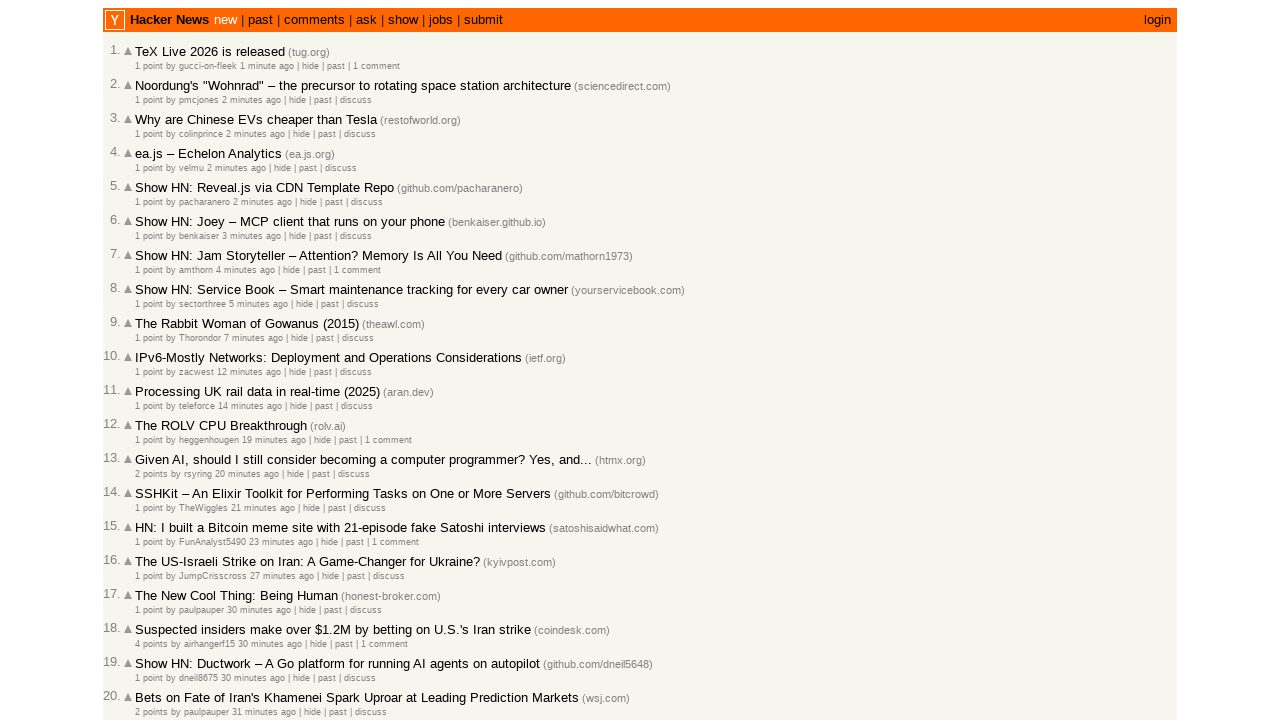

Extracted timestamp: 2026-03-01T22:36:57 1772404617
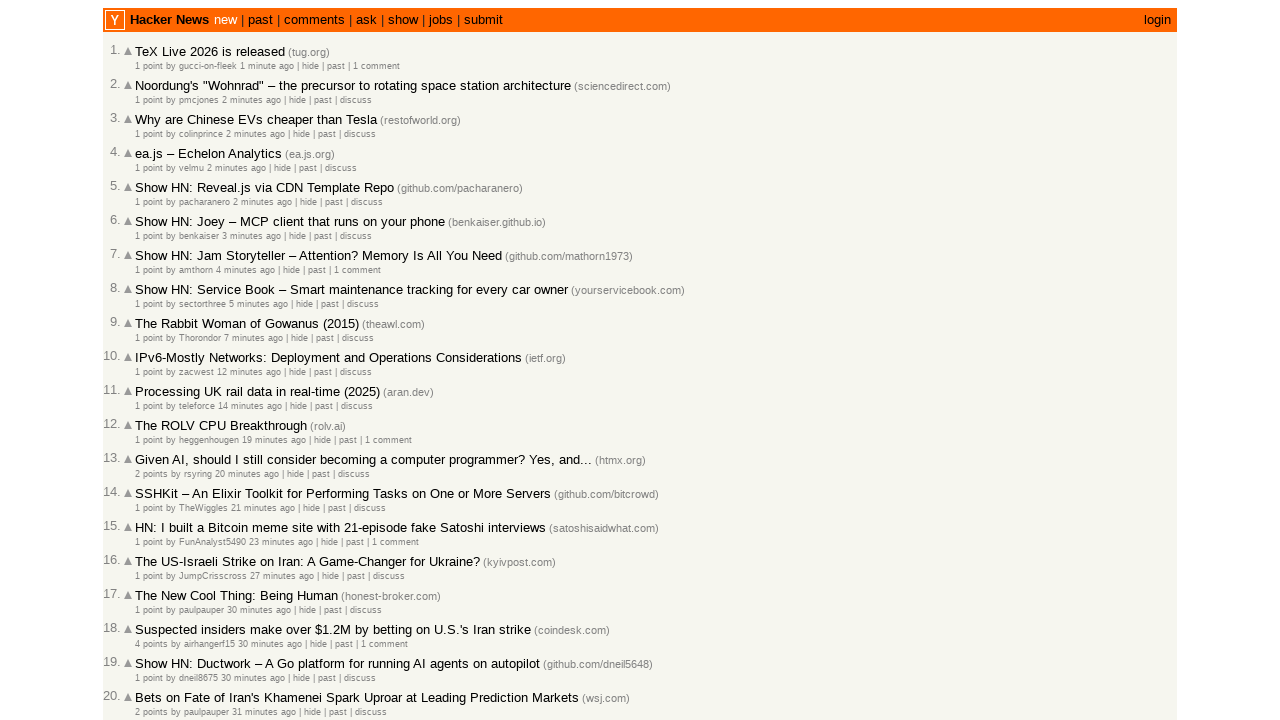

Extracted timestamp: 2026-03-01T22:36:25 1772404585
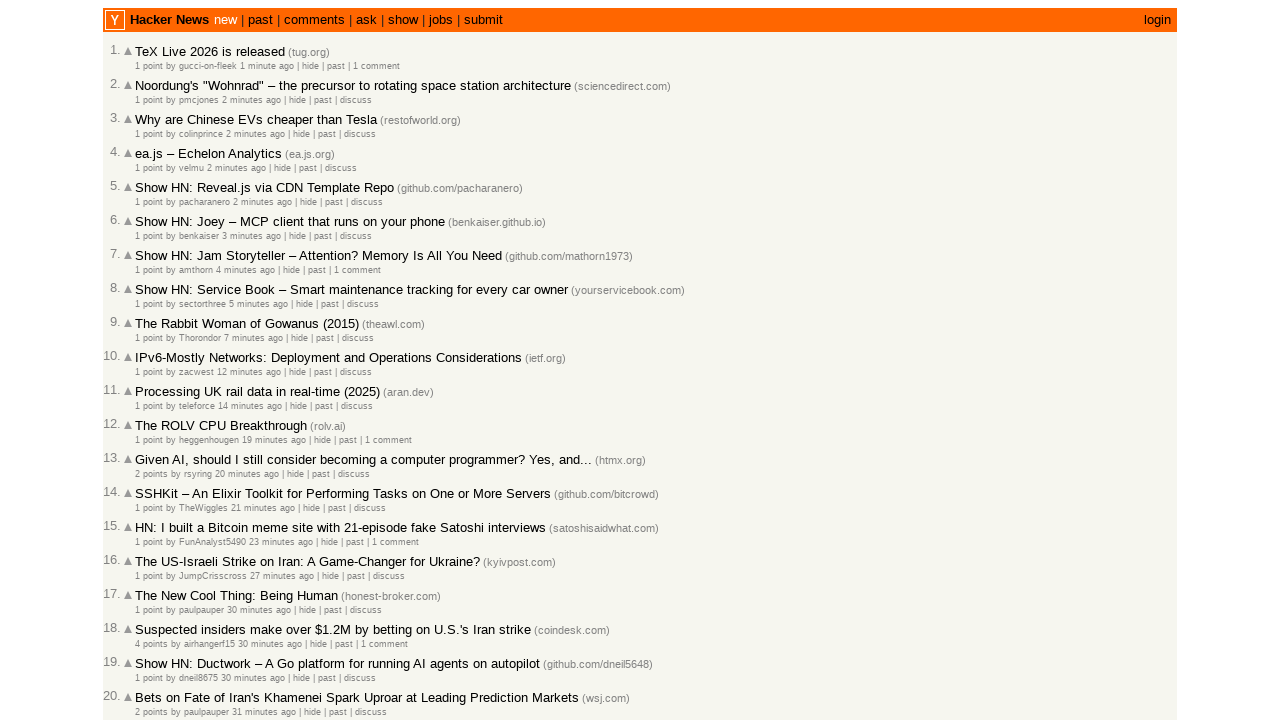

Extracted timestamp: 2026-03-01T22:33:57 1772404437
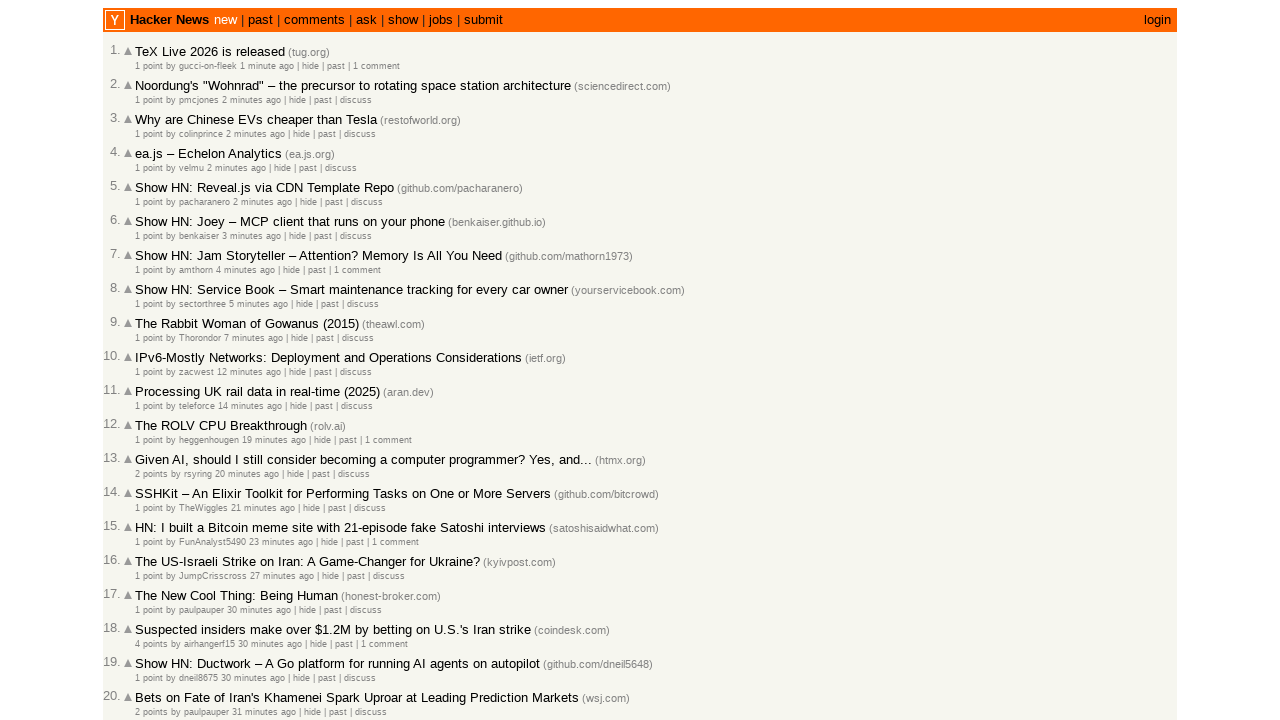

Extracted timestamp: 2026-03-01T22:33:39 1772404419
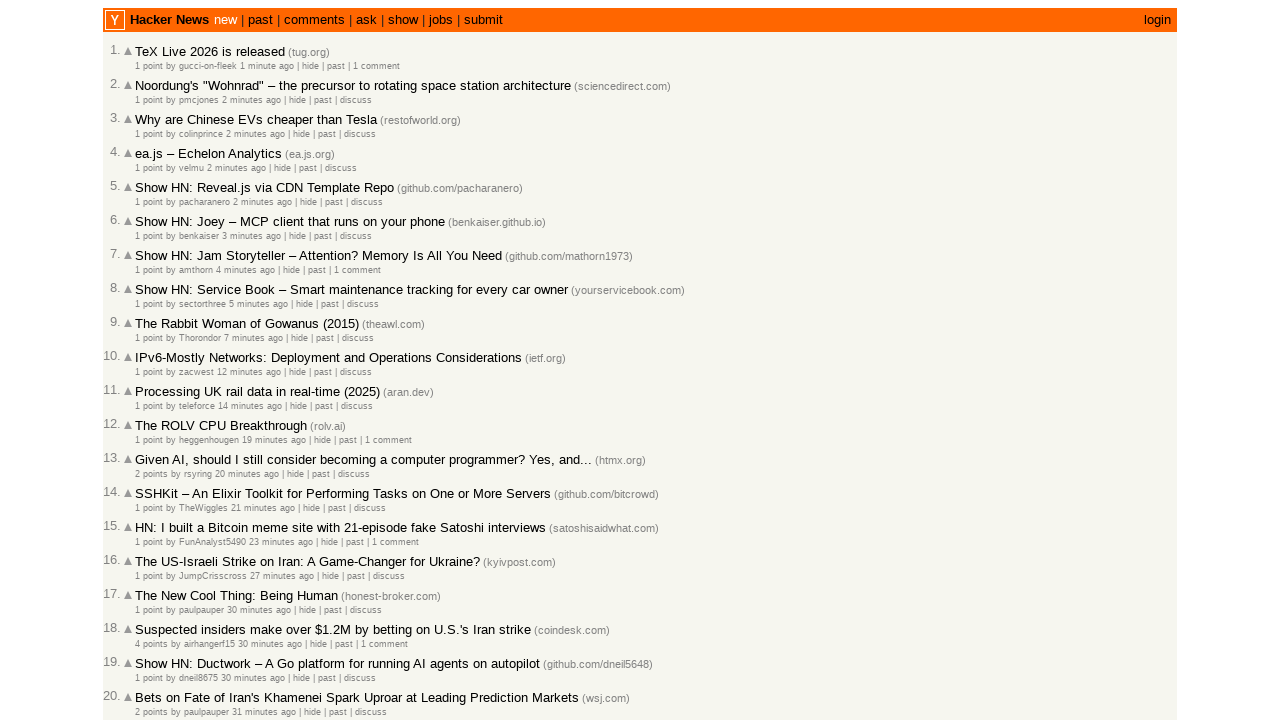

Extracted timestamp: 2026-03-01T22:33:35 1772404415
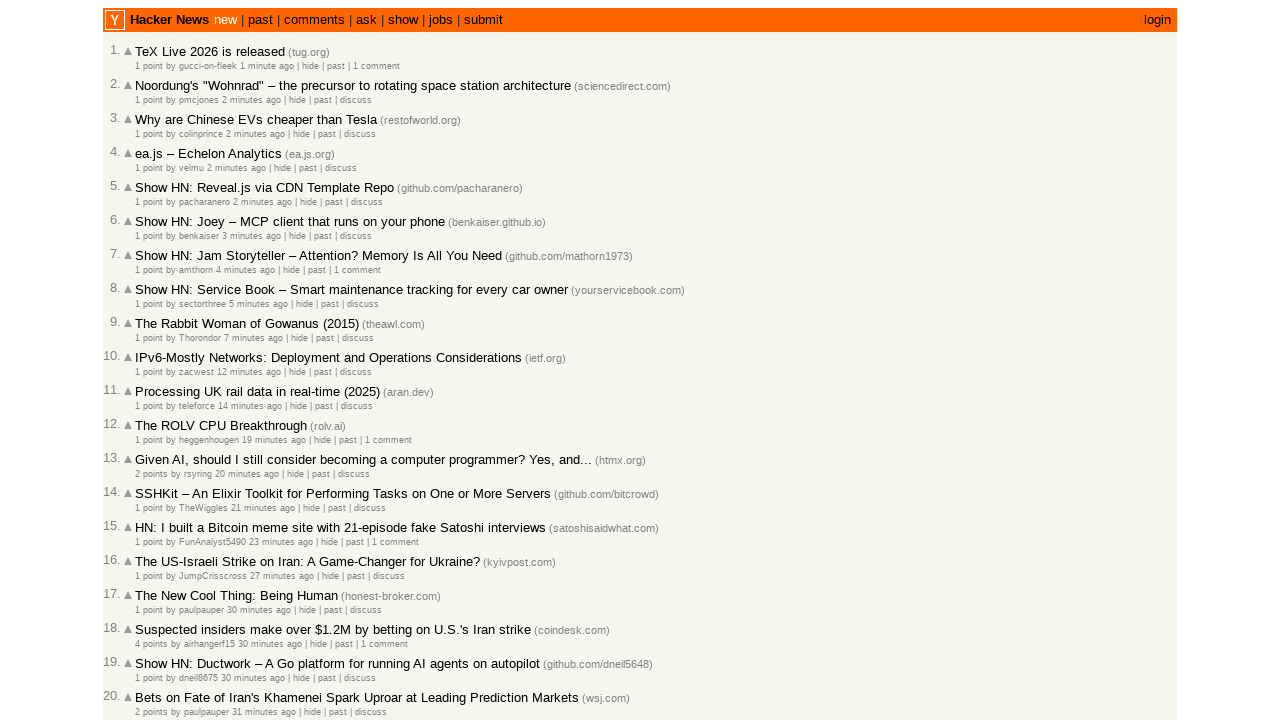

Clicked 'more' link to load next page of articles at (149, 616) on .morelink
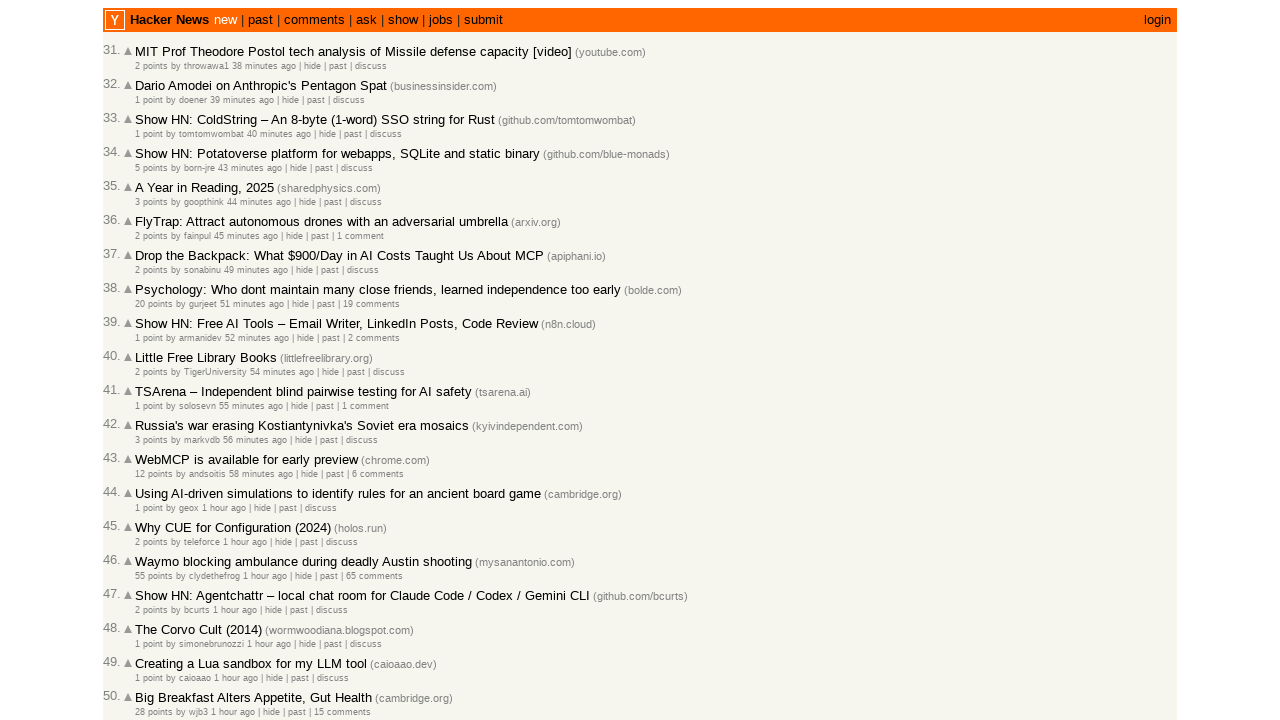

New articles loaded and article timestamp elements are ready
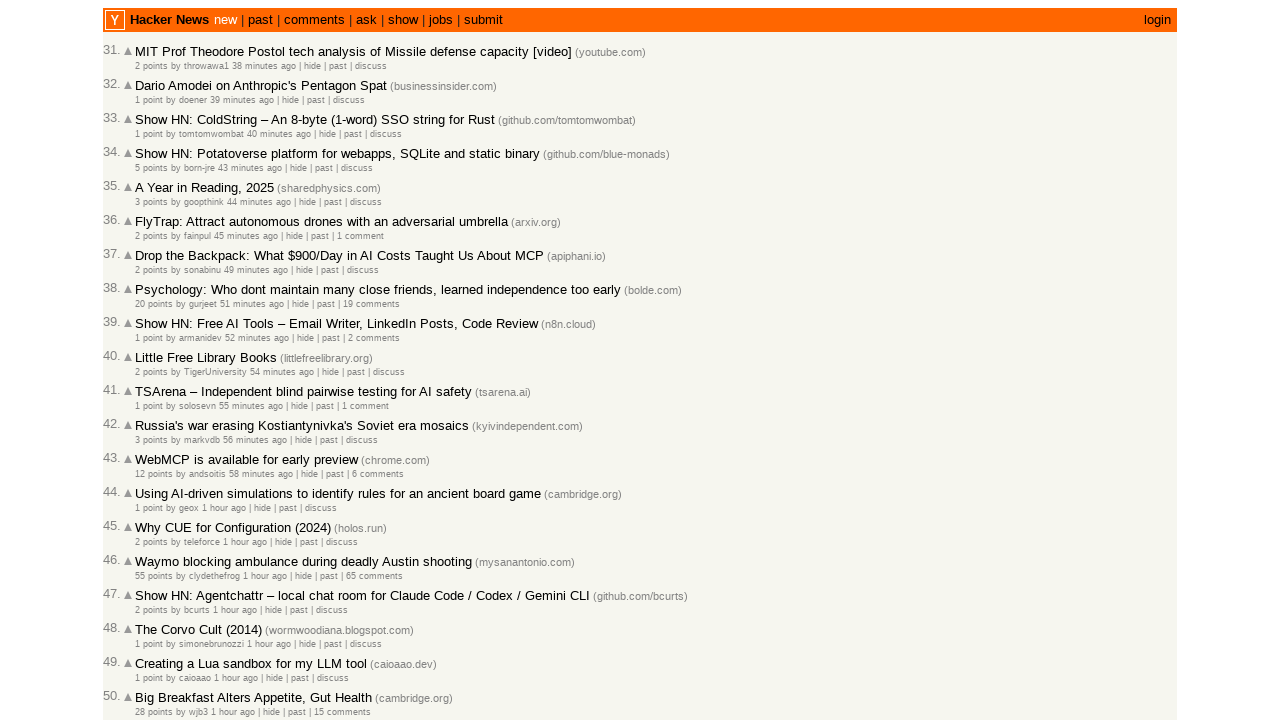

Located all article timestamp elements on current page
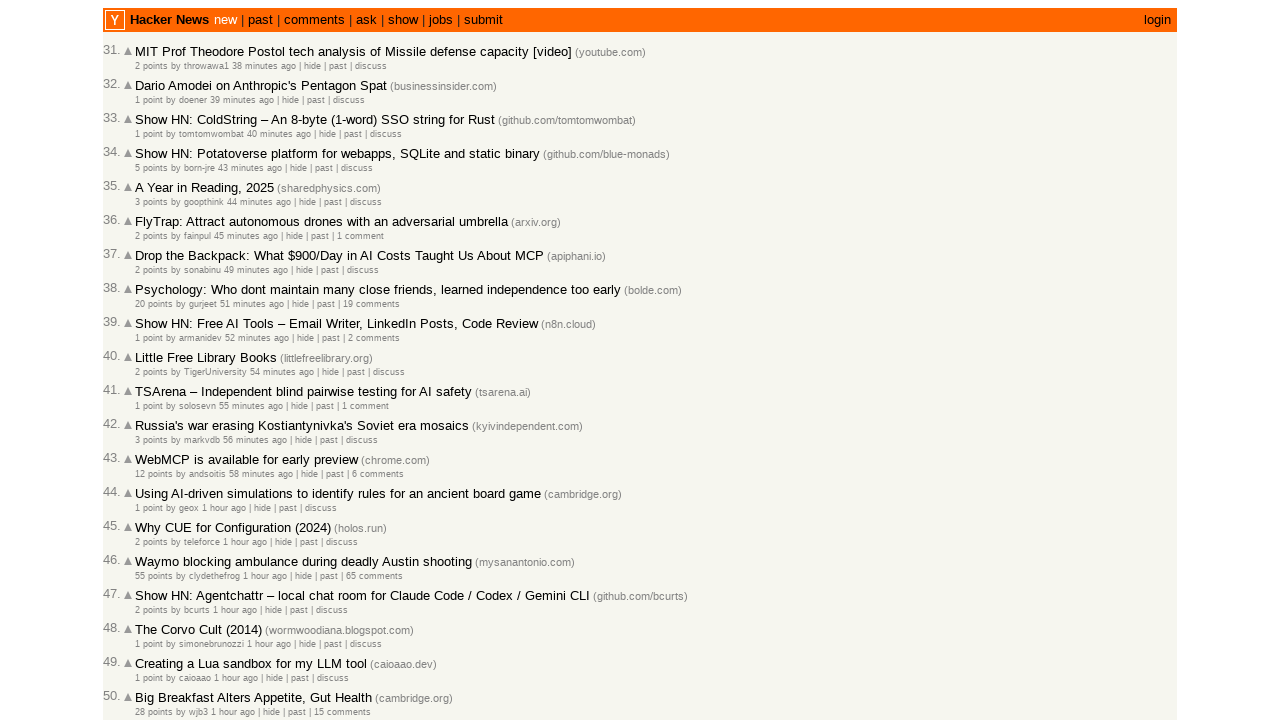

Extracted timestamp: 2026-03-01T22:33:29 1772404409
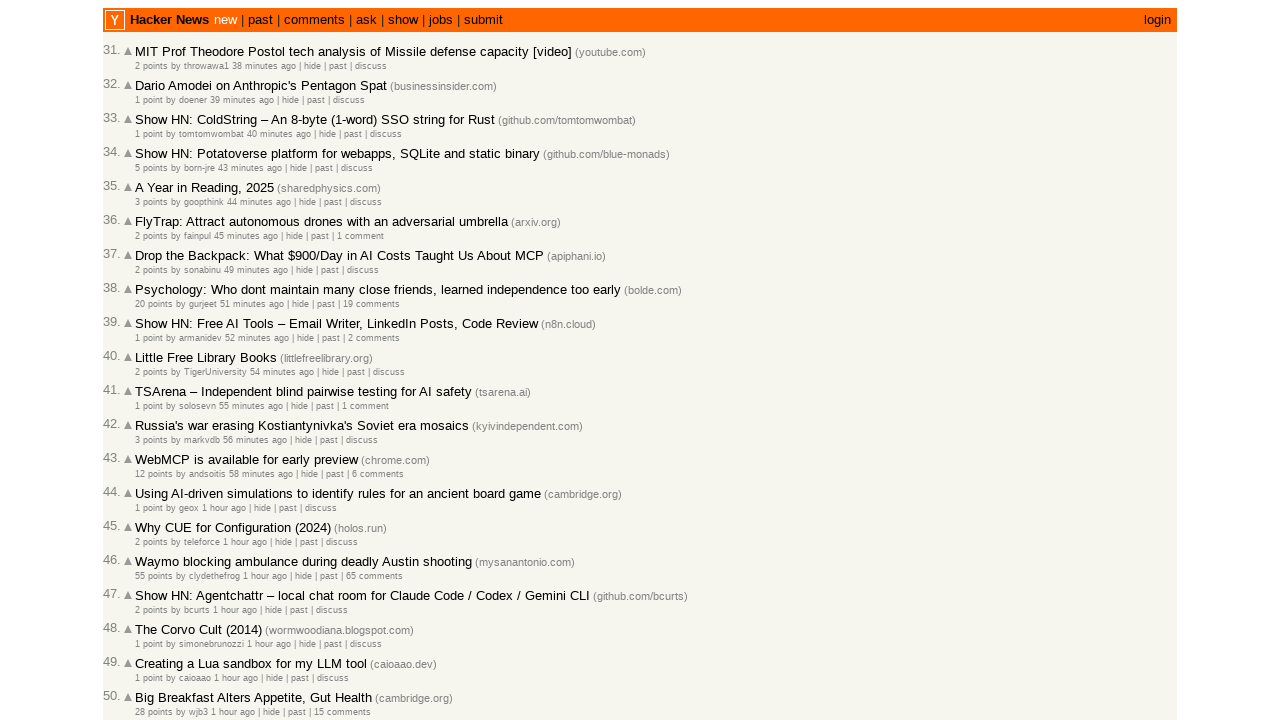

Extracted timestamp: 2026-03-01T22:33:02 1772404382
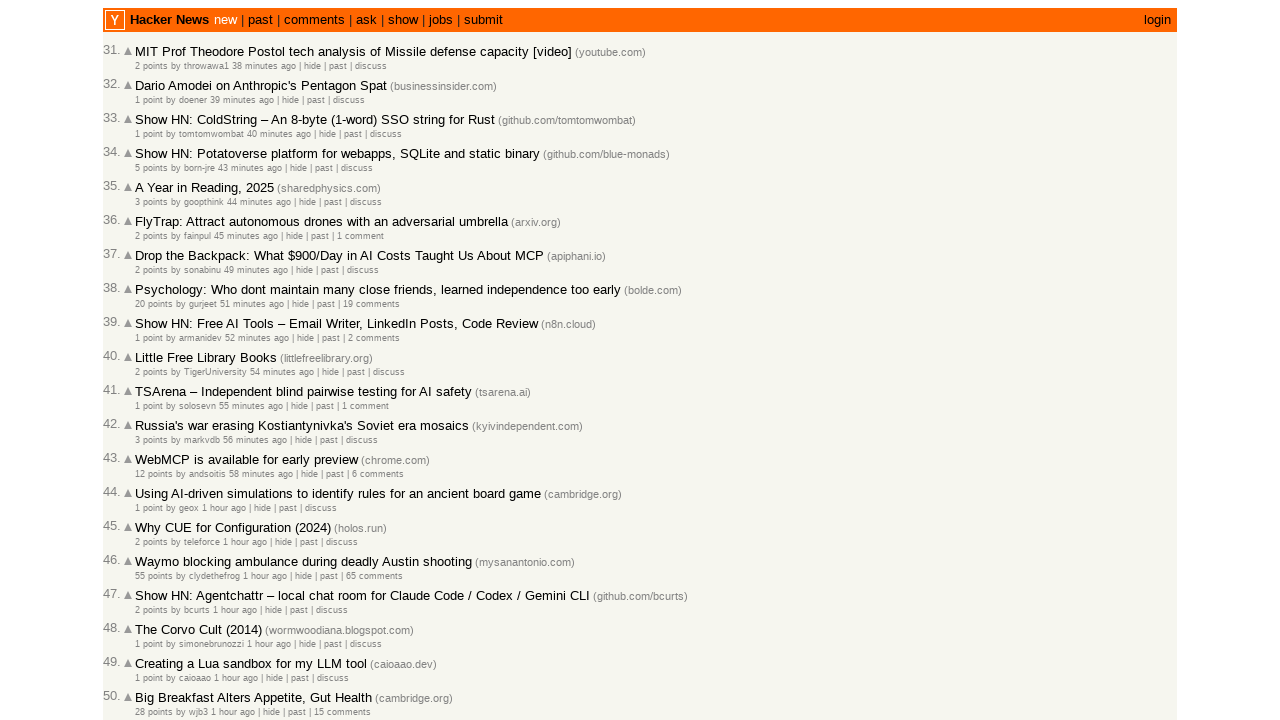

Extracted timestamp: 2026-03-01T22:31:42 1772404302
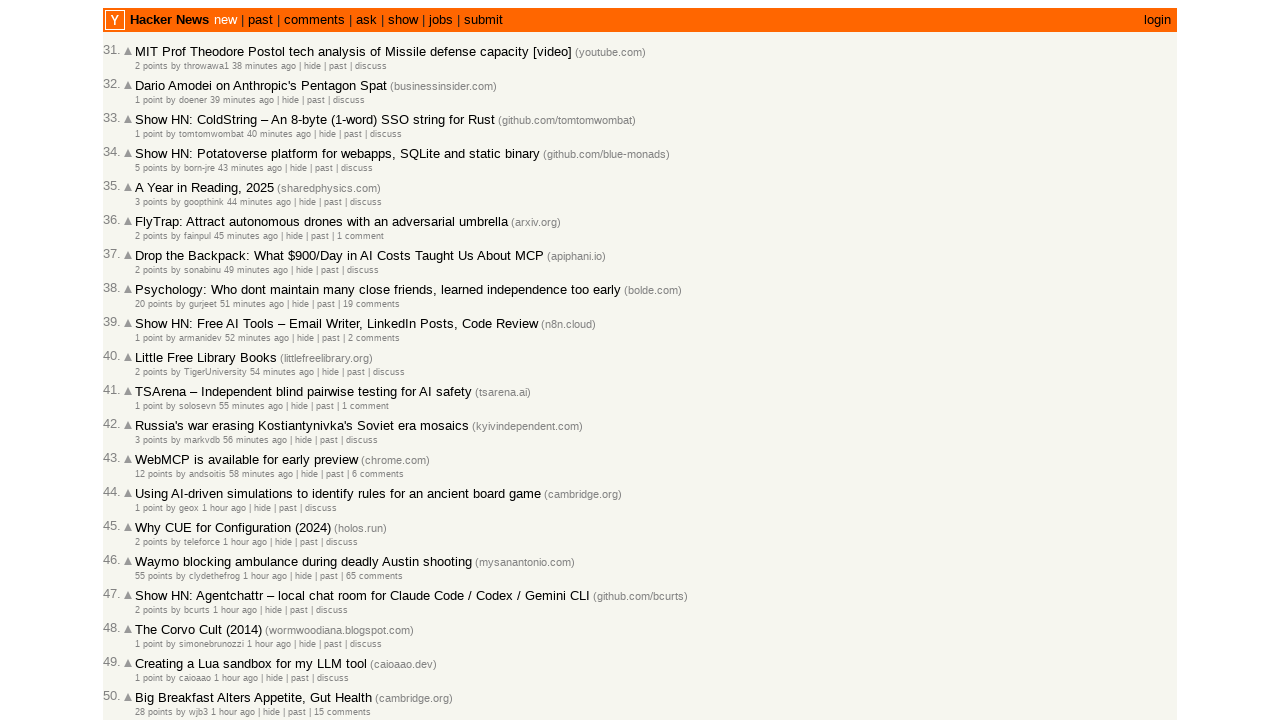

Extracted timestamp: 2026-03-01T22:28:50 1772404130
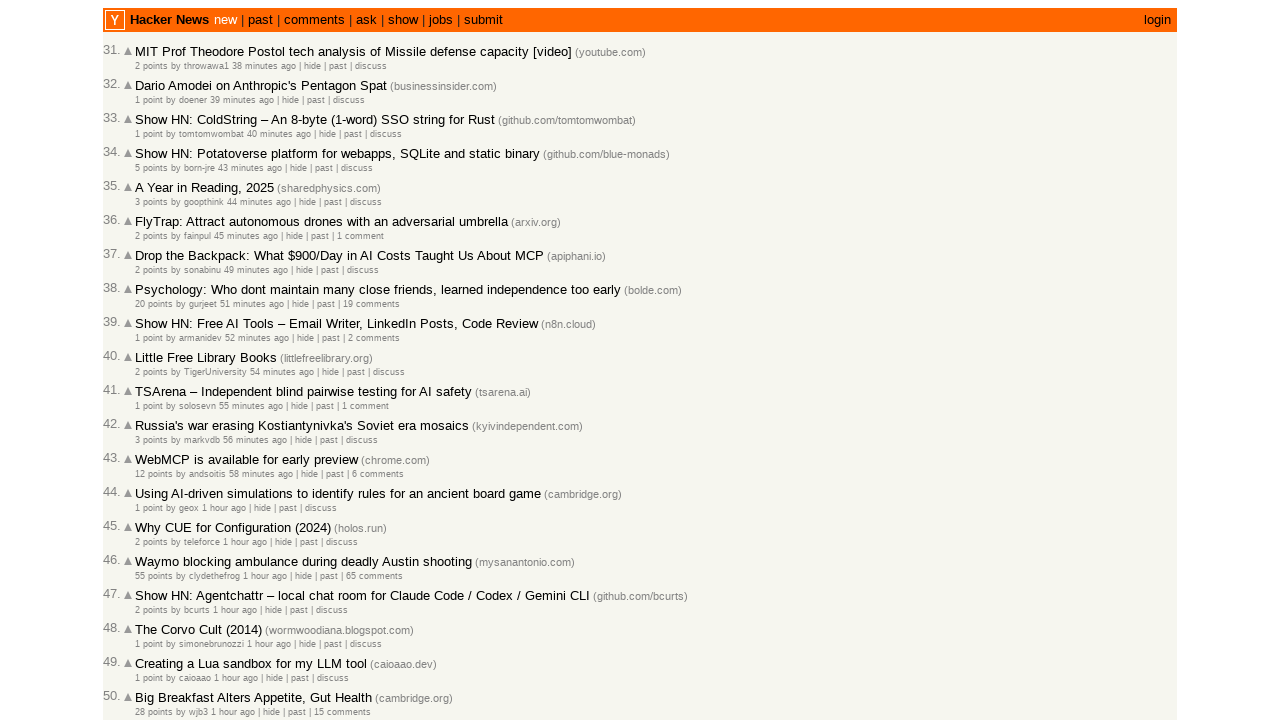

Extracted timestamp: 2026-03-01T22:27:37 1772404057
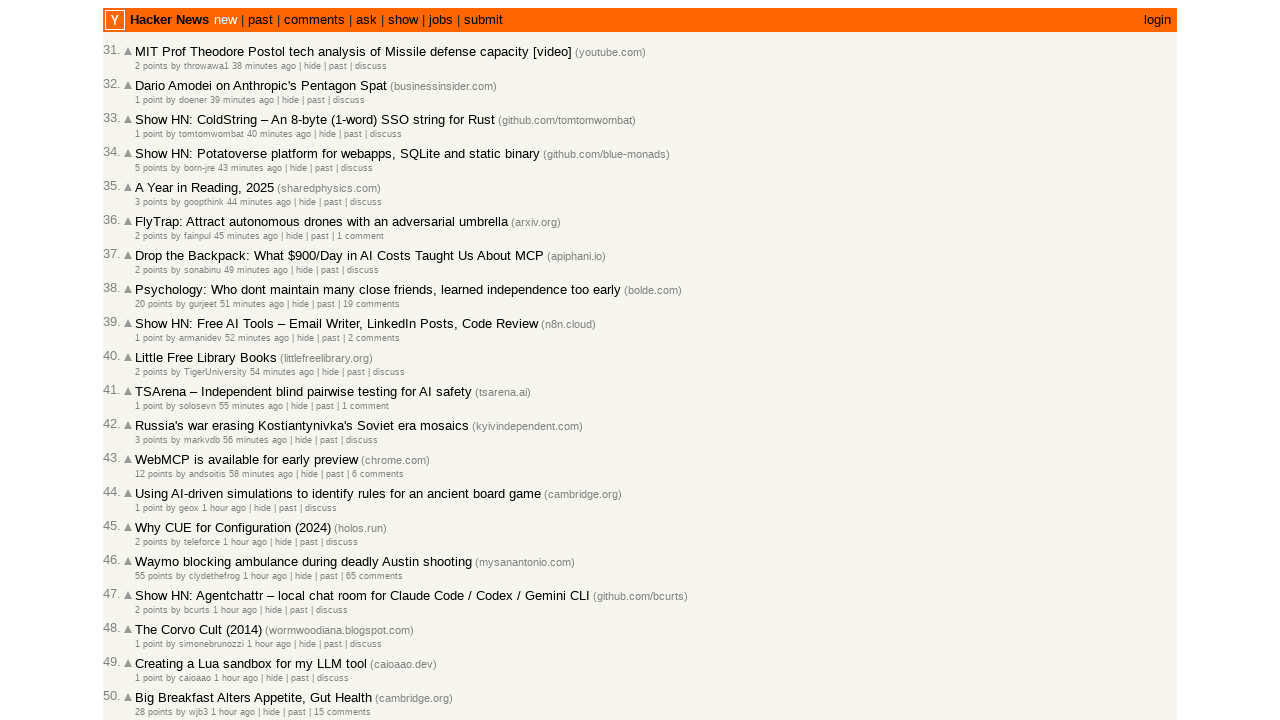

Extracted timestamp: 2026-03-01T22:26:55 1772404015
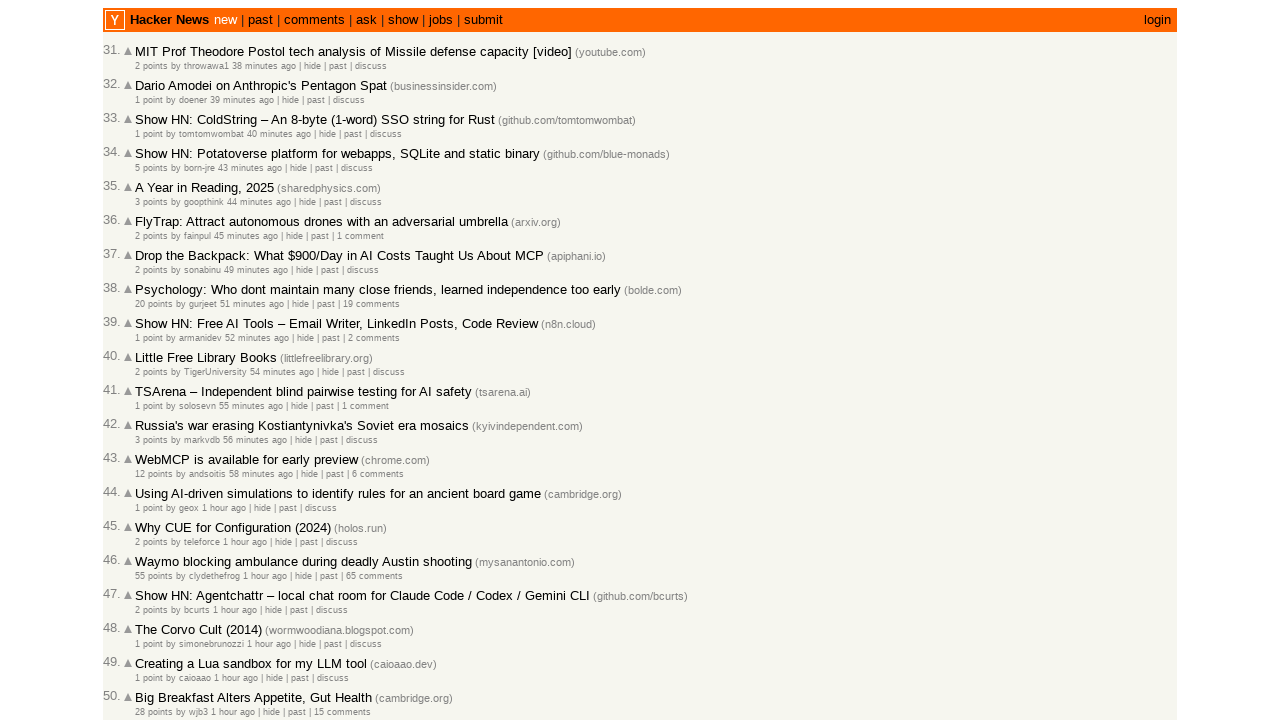

Extracted timestamp: 2026-03-01T22:23:02 1772403782
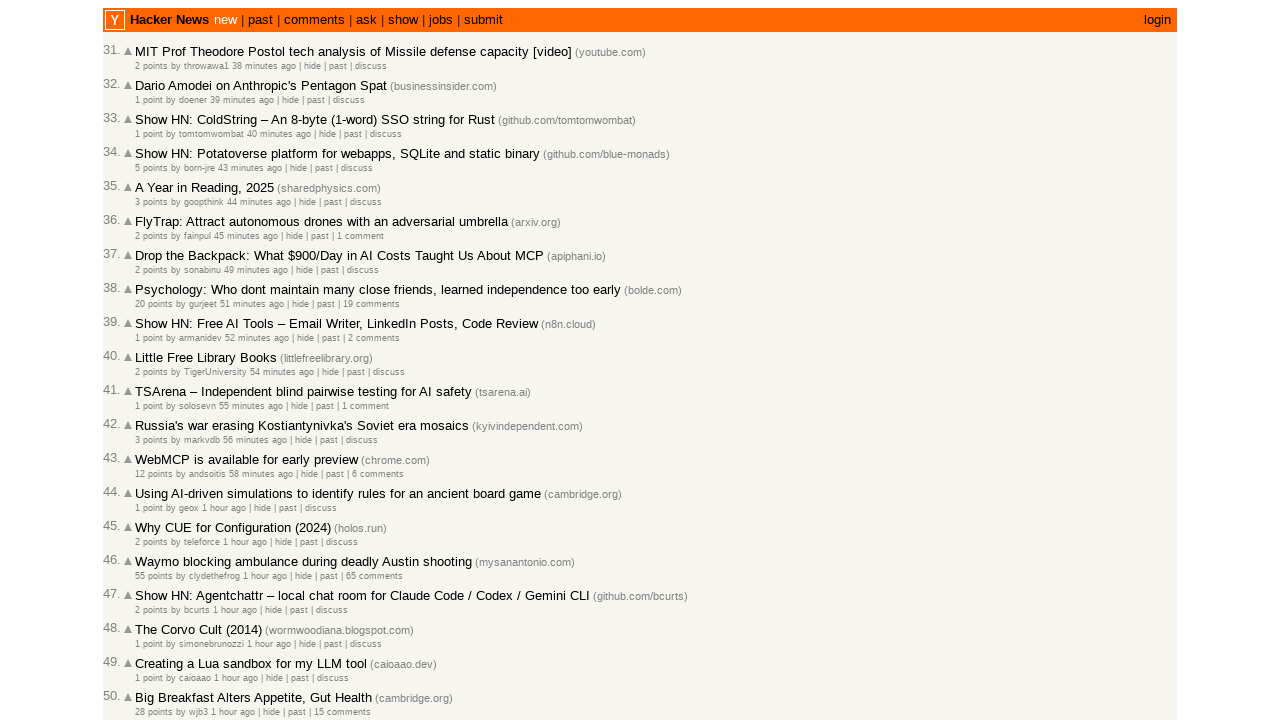

Extracted timestamp: 2026-03-01T22:21:11 1772403671
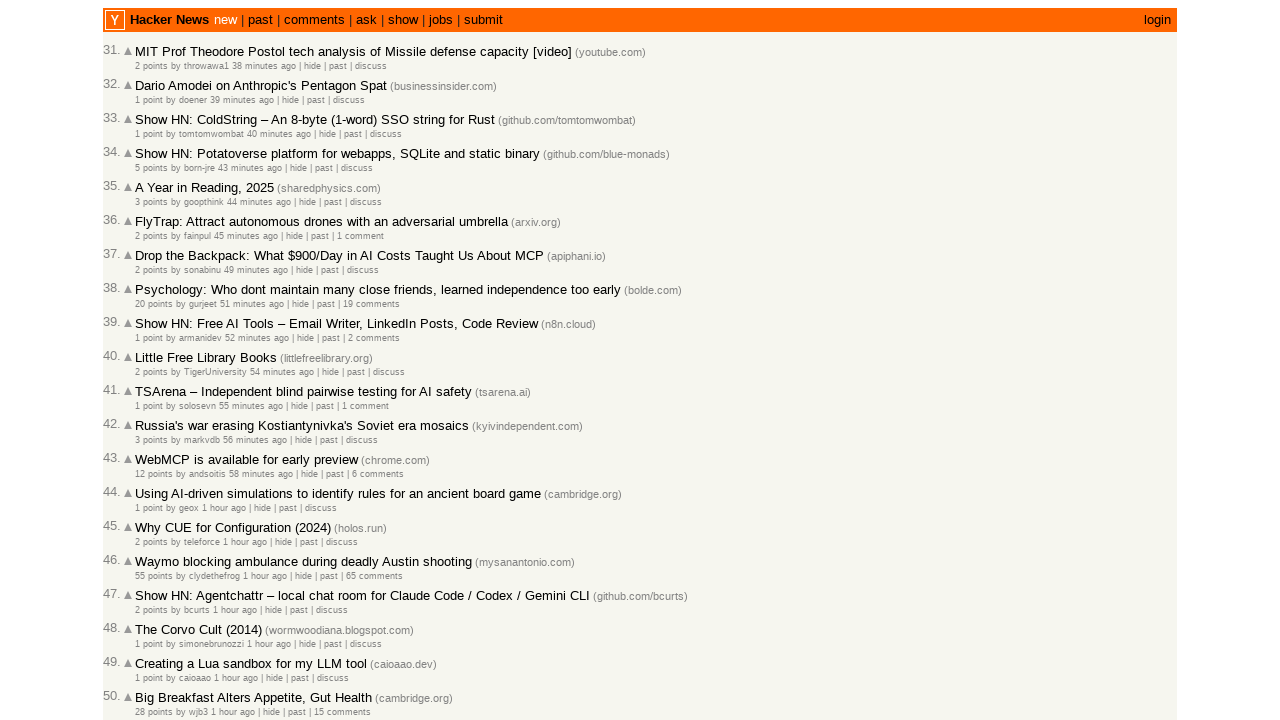

Extracted timestamp: 2026-03-01T22:20:03 1772403603
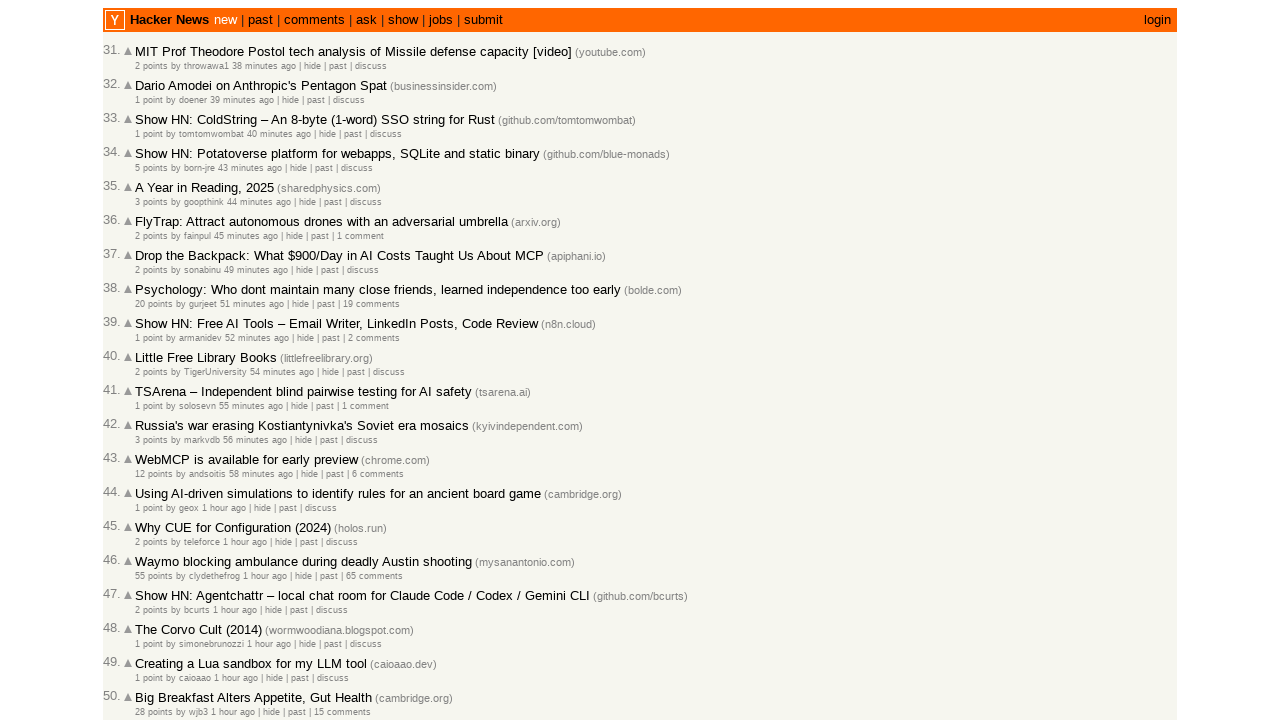

Extracted timestamp: 2026-03-01T22:18:10 1772403490
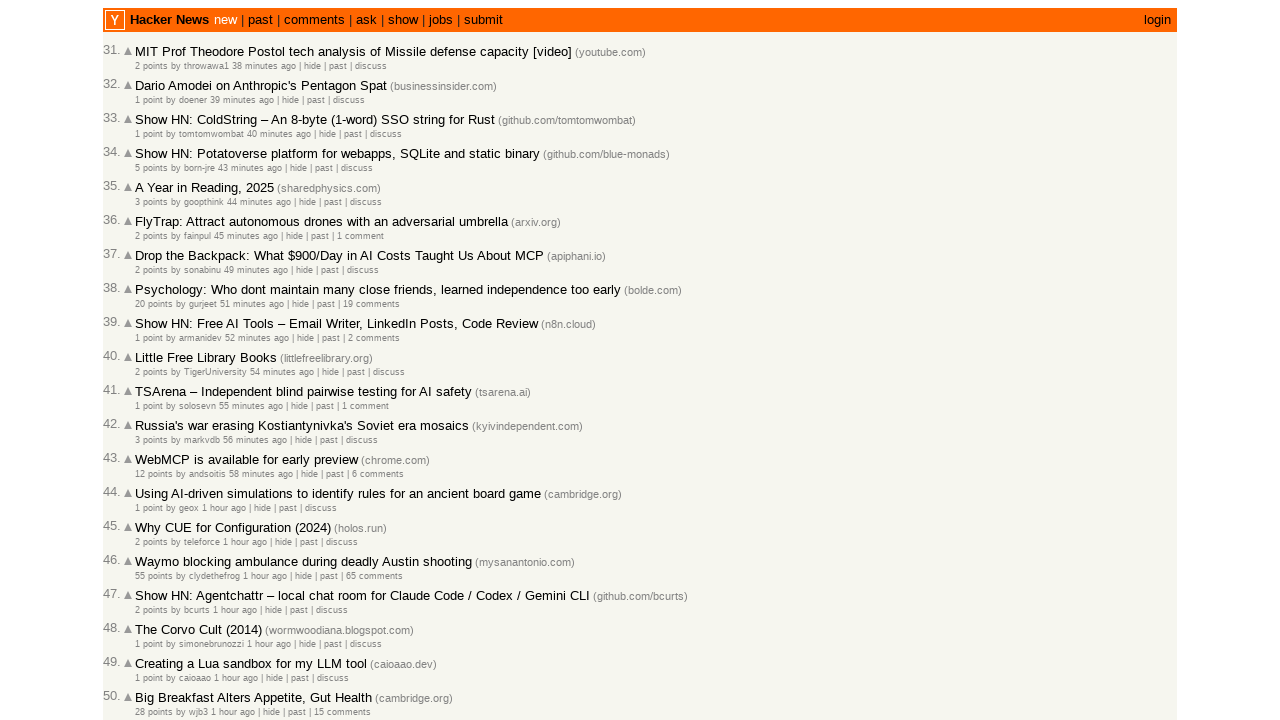

Extracted timestamp: 2026-03-01T22:17:12 1772403432
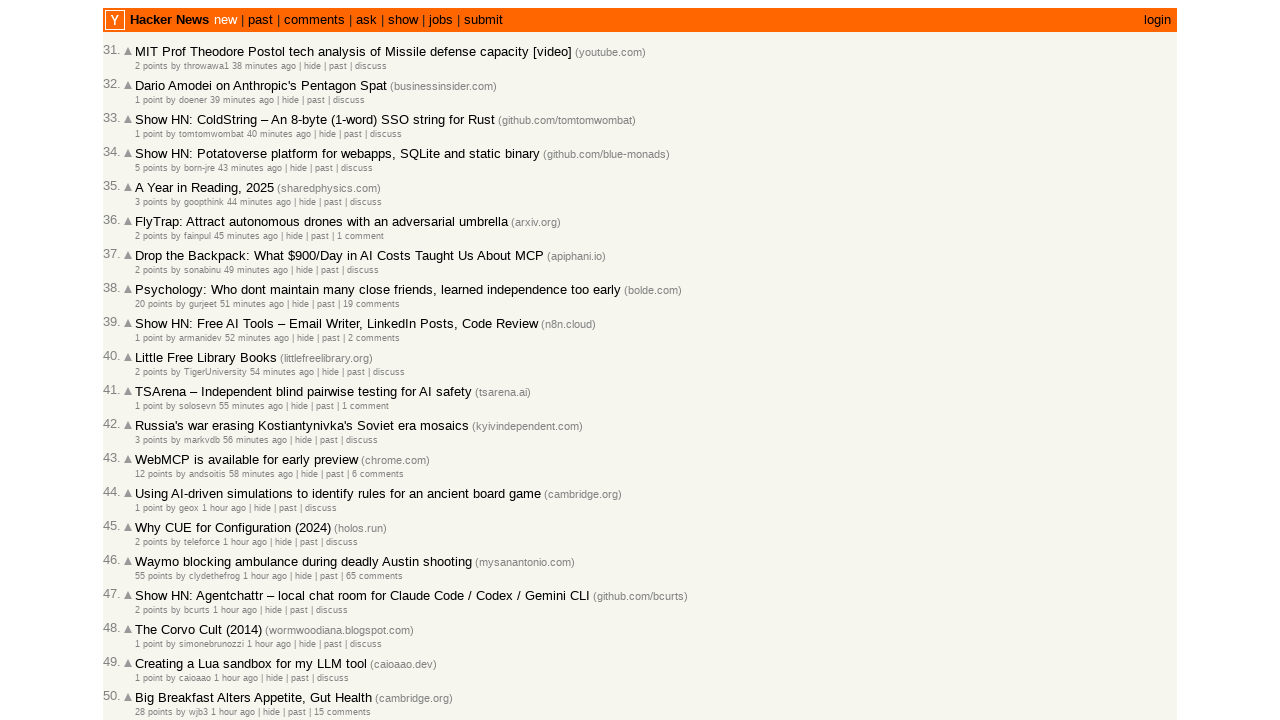

Extracted timestamp: 2026-03-01T22:15:40 1772403340
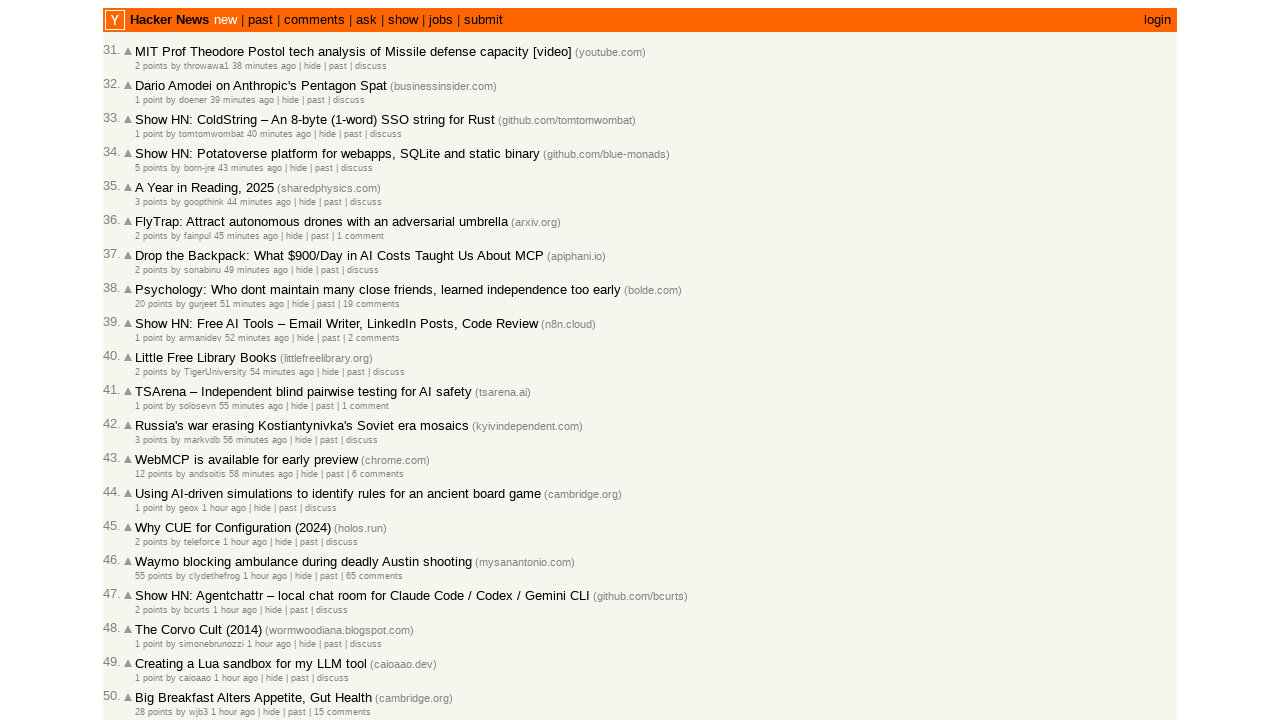

Extracted timestamp: 2026-03-01T22:13:58 1772403238
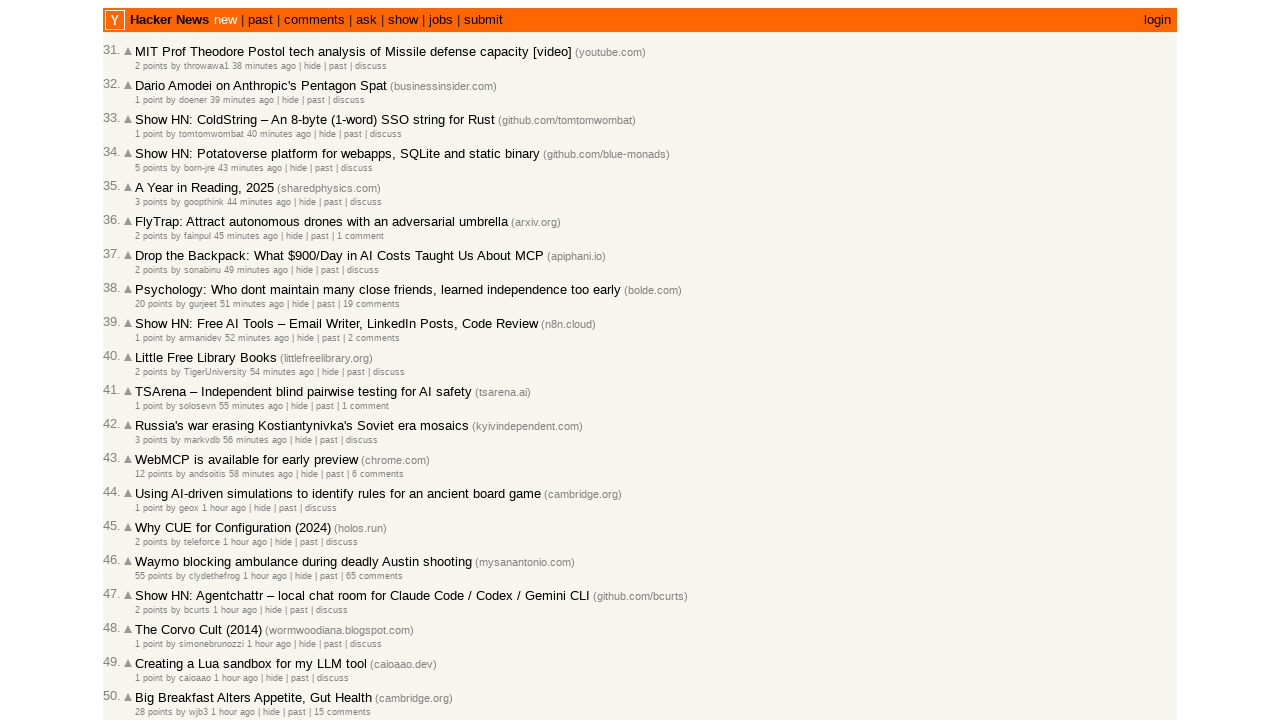

Extracted timestamp: 2026-03-01T22:04:04 1772402644
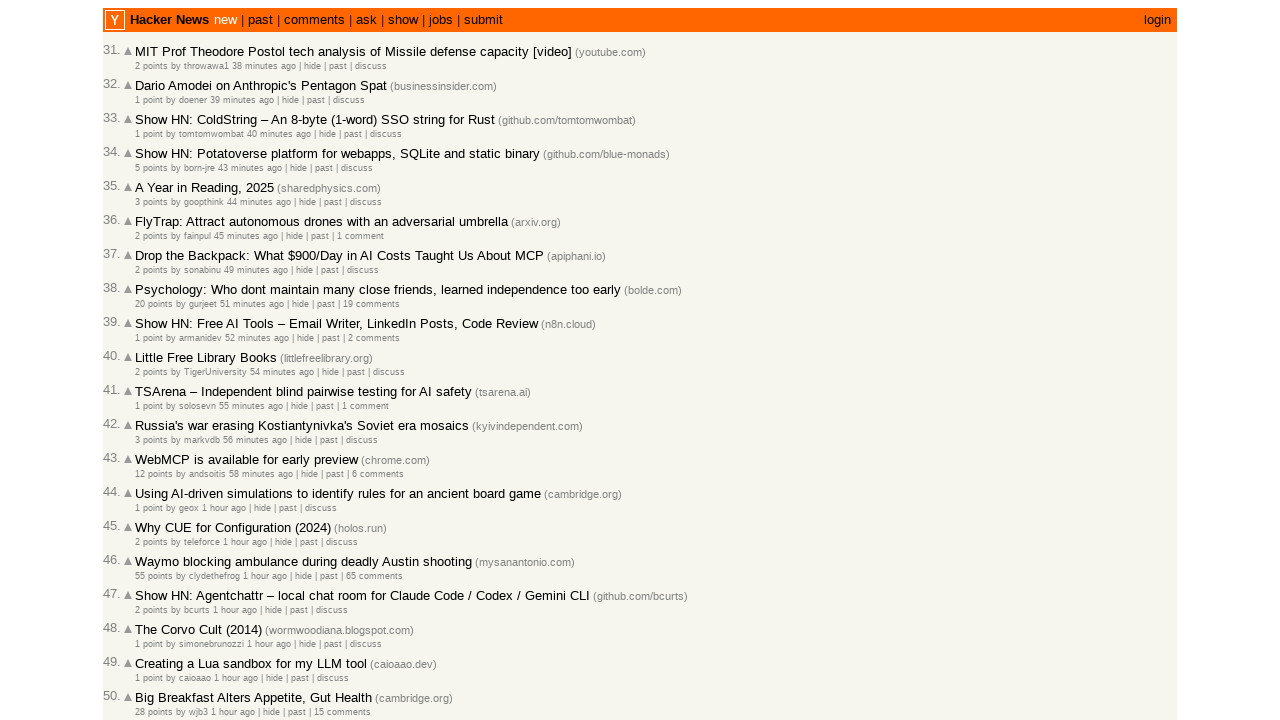

Extracted timestamp: 2026-03-01T21:59:19 1772402359
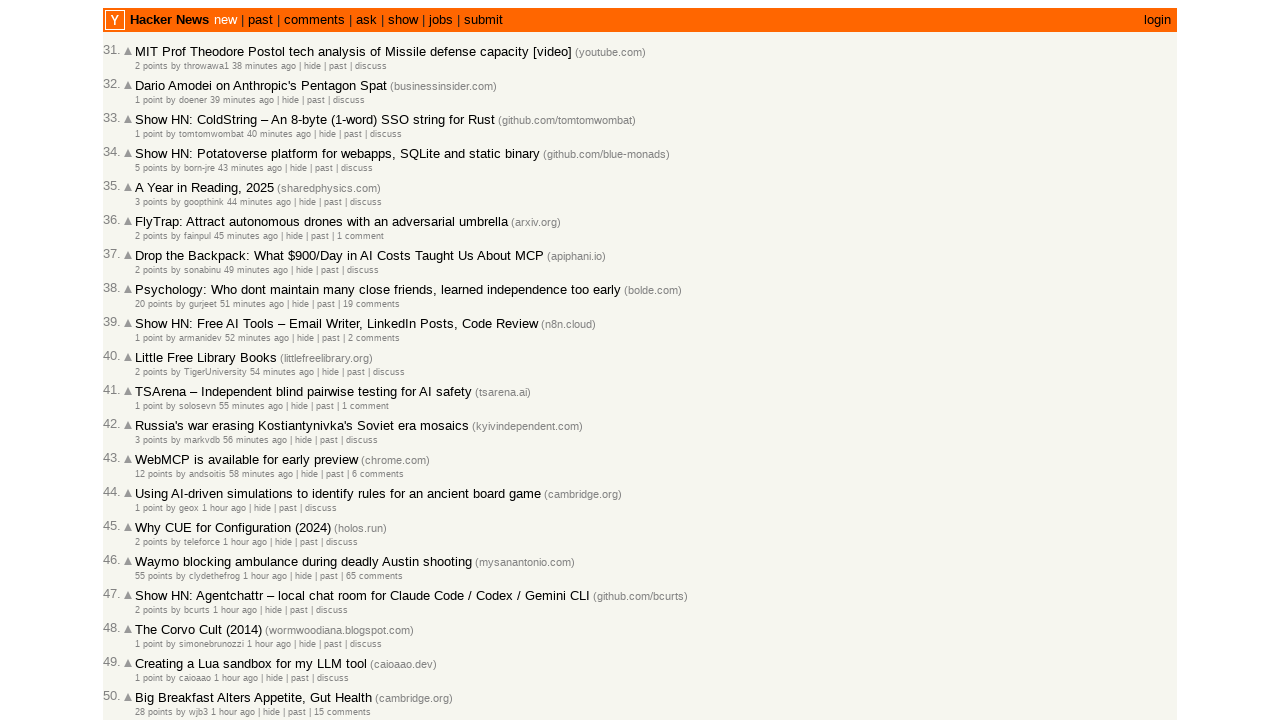

Extracted timestamp: 2026-03-01T21:59:00 1772402340
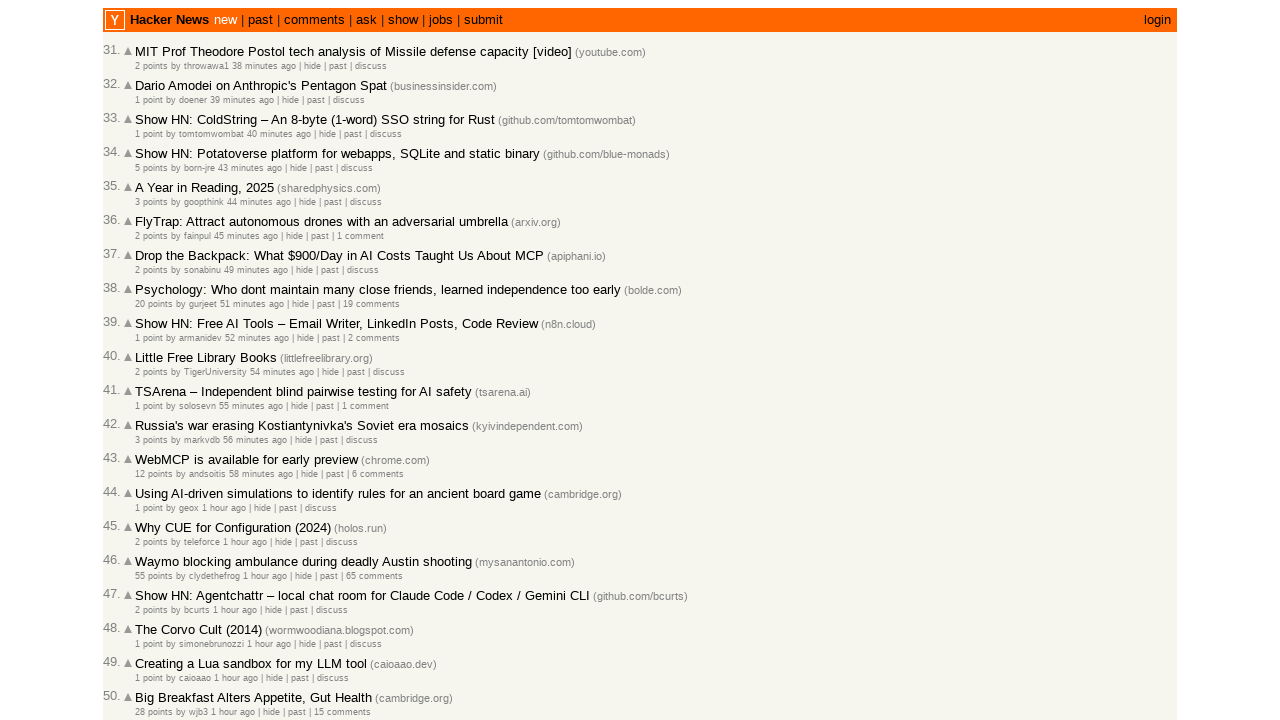

Extracted timestamp: 2026-03-01T21:57:49 1772402269
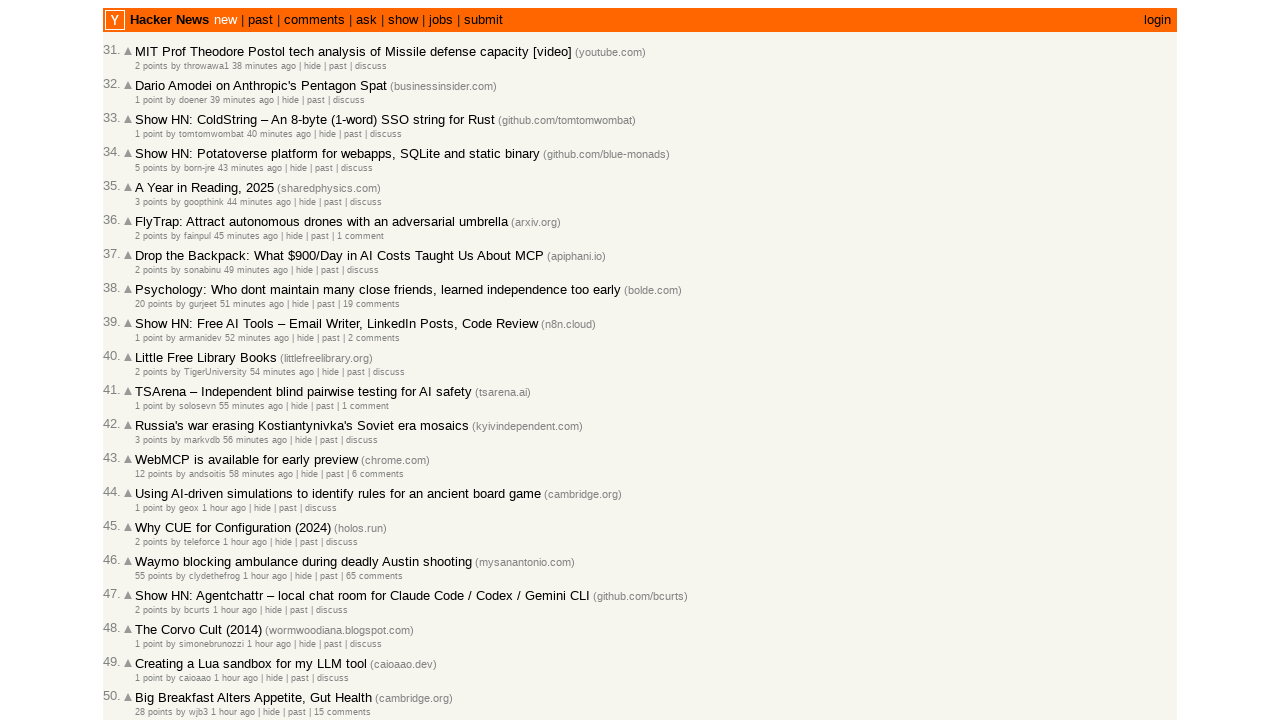

Extracted timestamp: 2026-03-01T21:56:57 1772402217
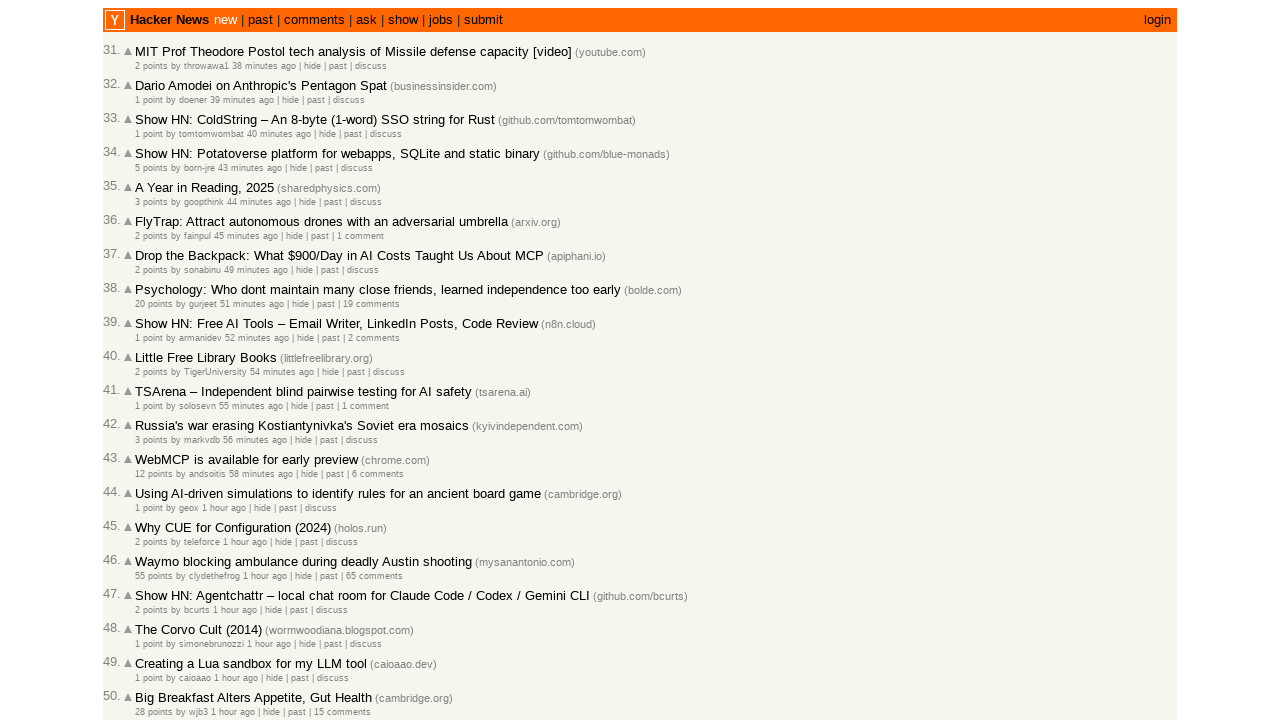

Extracted timestamp: 2026-03-01T21:56:44 1772402204
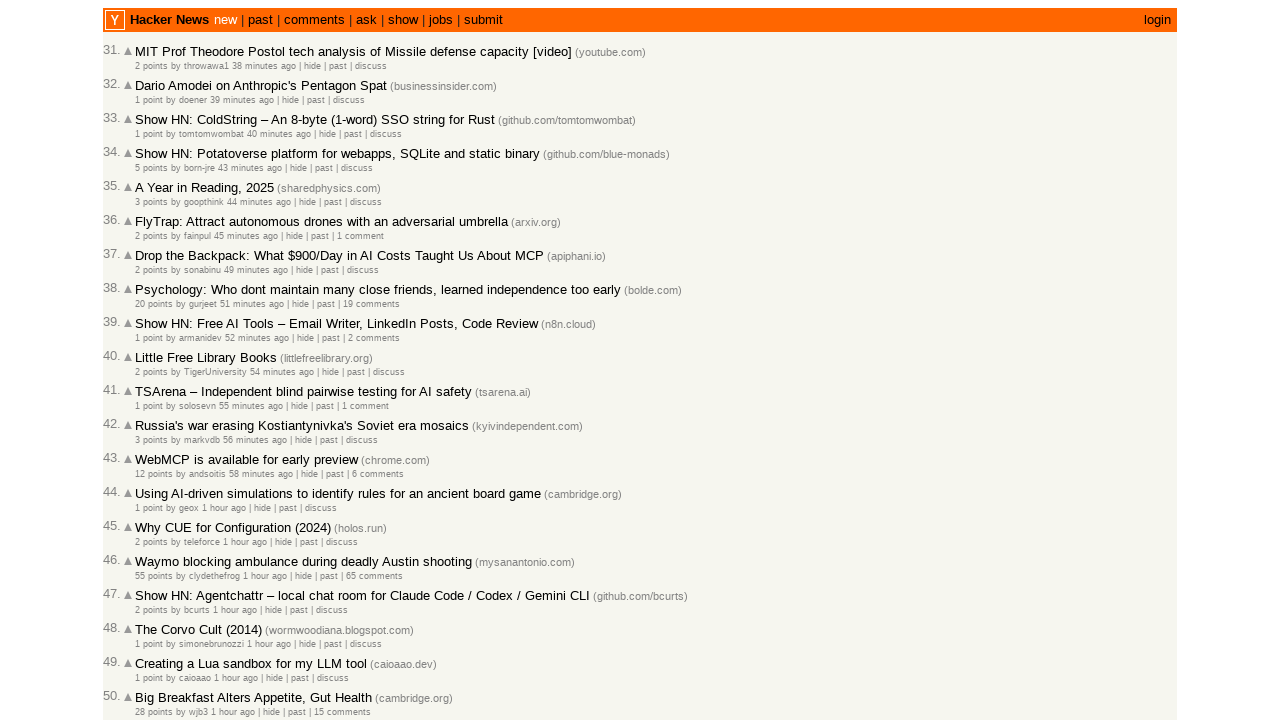

Extracted timestamp: 2026-03-01T21:56:07 1772402167
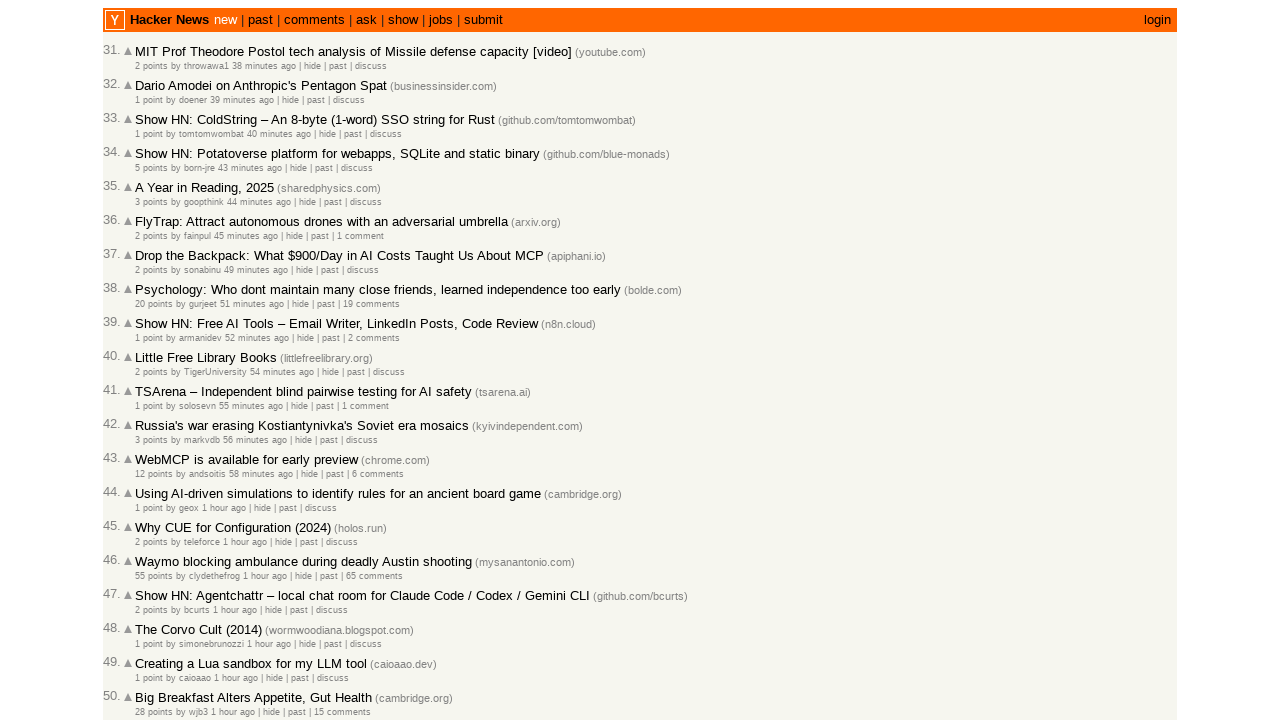

Extracted timestamp: 2026-03-01T21:55:25 1772402125
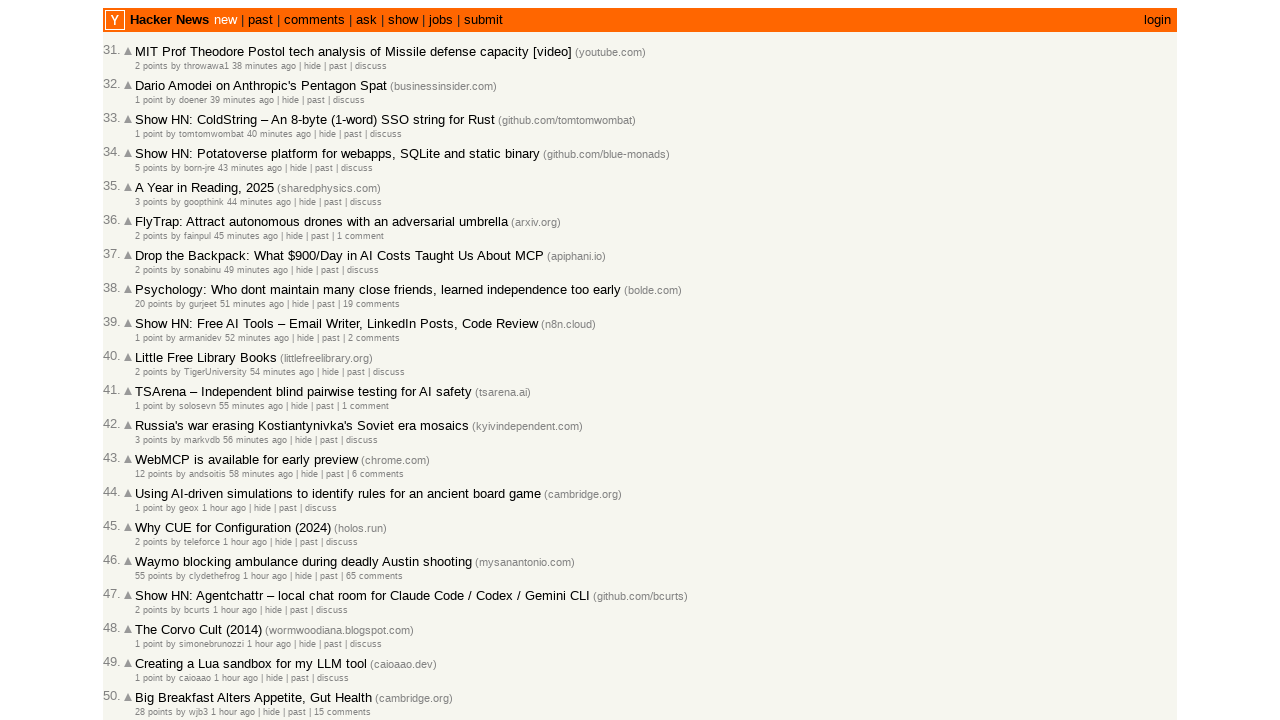

Extracted timestamp: 2026-03-01T21:52:44 1772401964
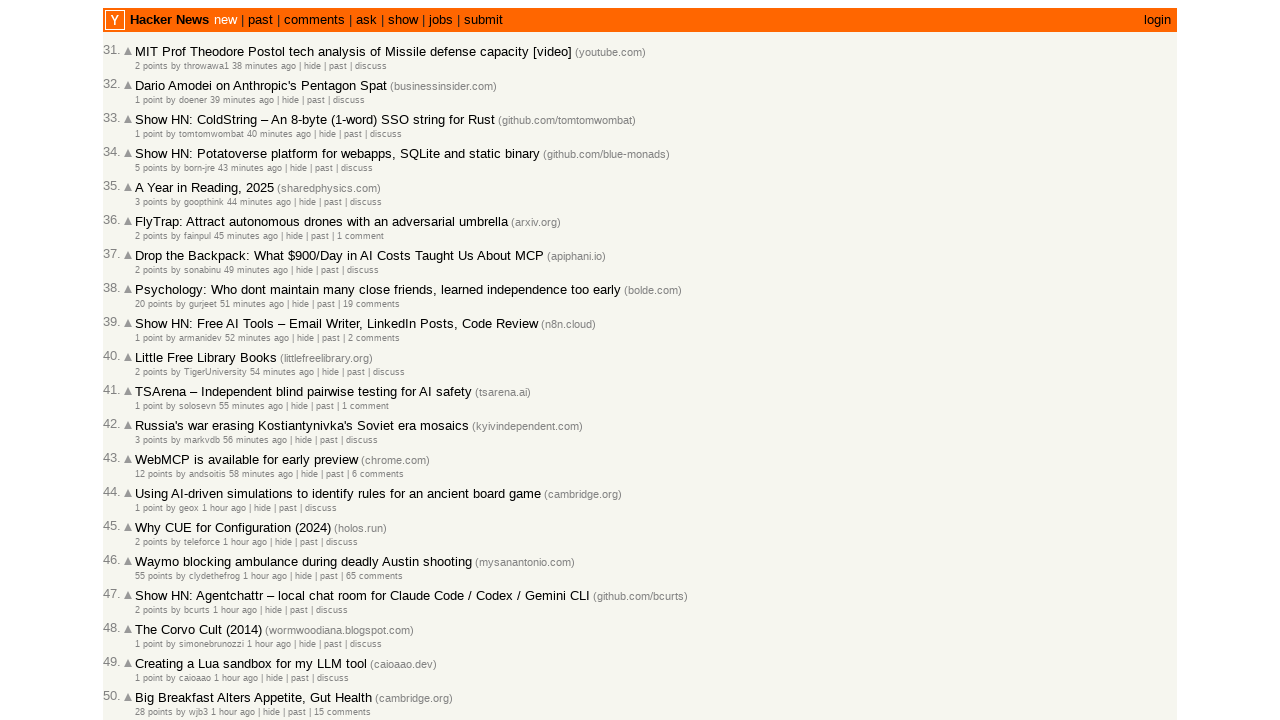

Extracted timestamp: 2026-03-01T21:52:16 1772401936
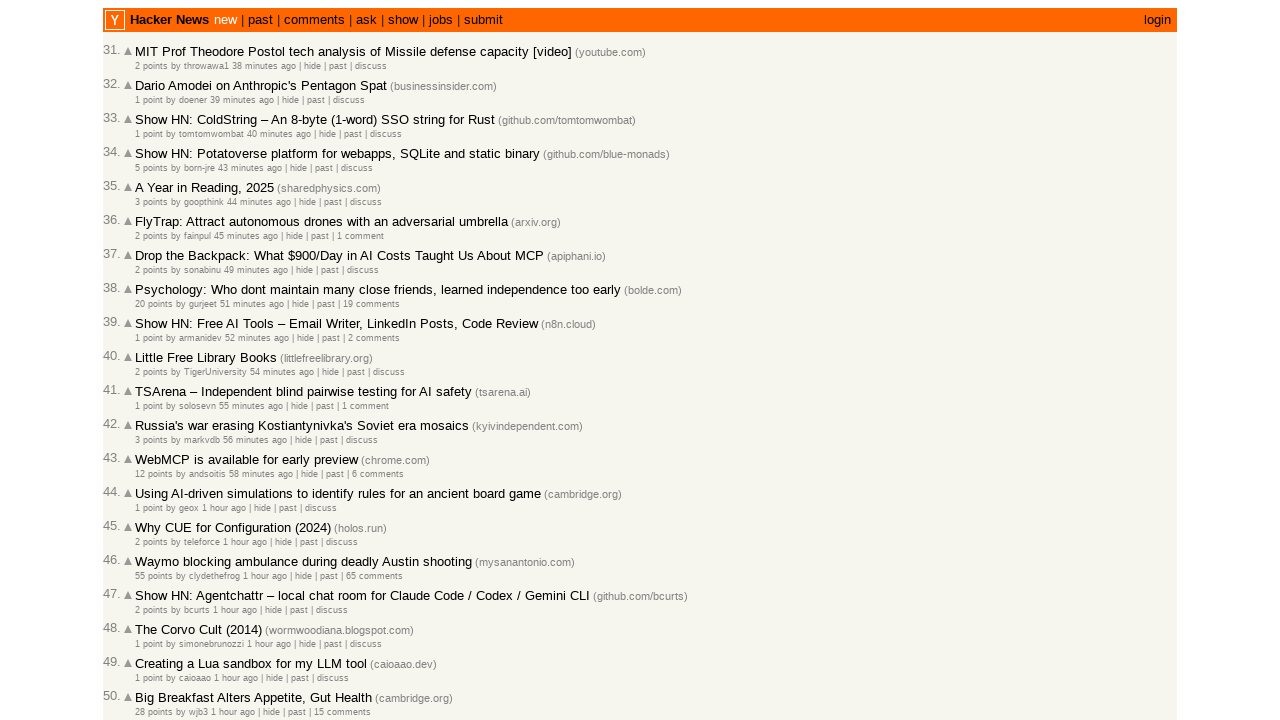

Extracted timestamp: 2026-03-01T21:50:51 1772401851
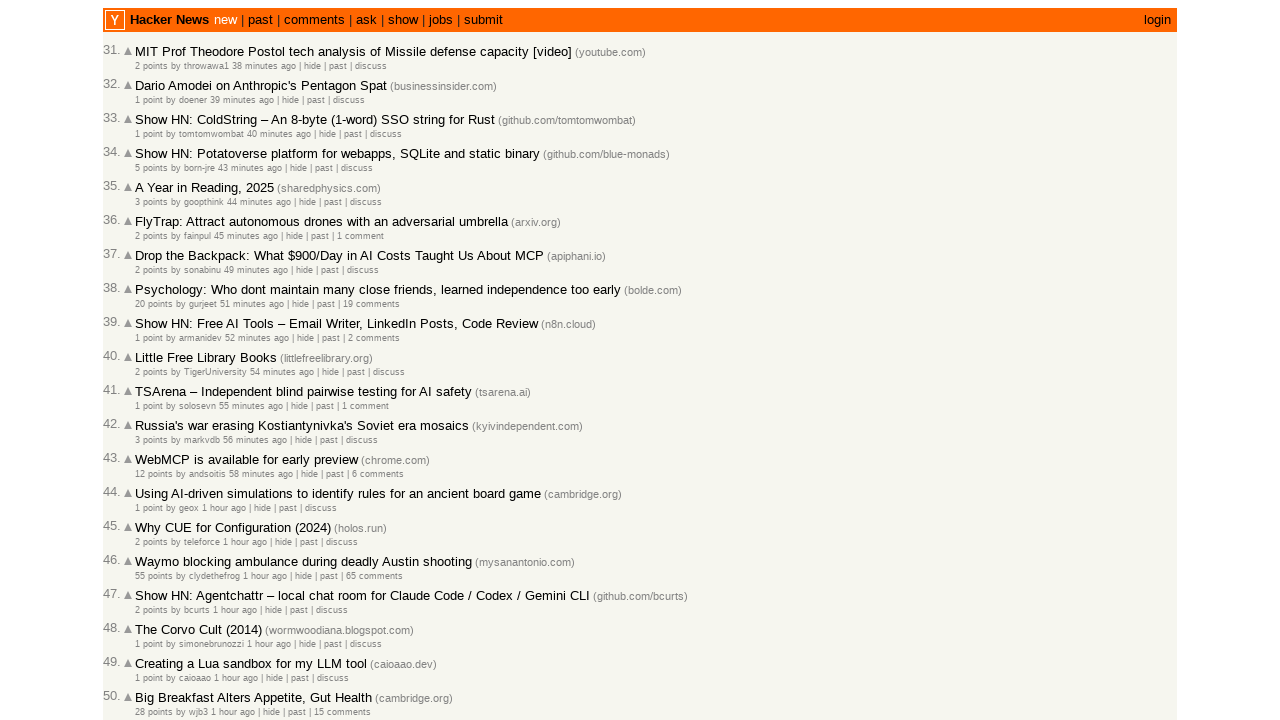

Extracted timestamp: 2026-03-01T21:49:43 1772401783
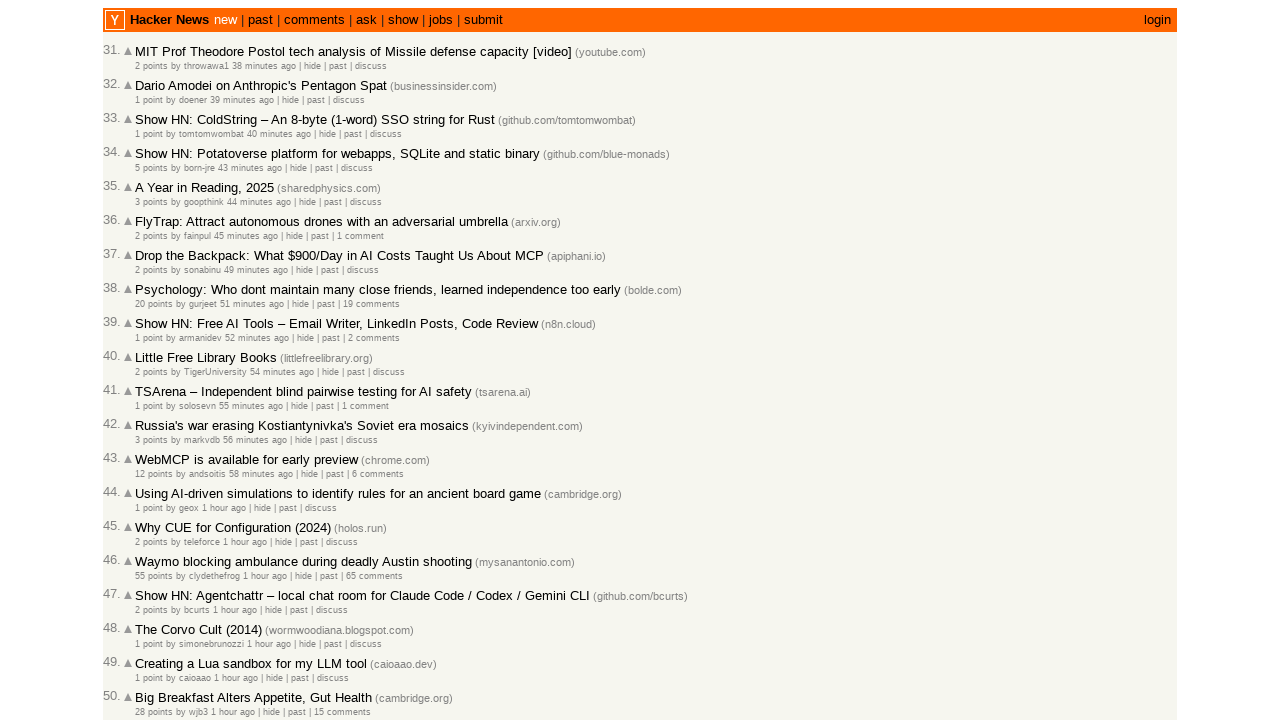

Extracted timestamp: 2026-03-01T21:48:40 1772401720
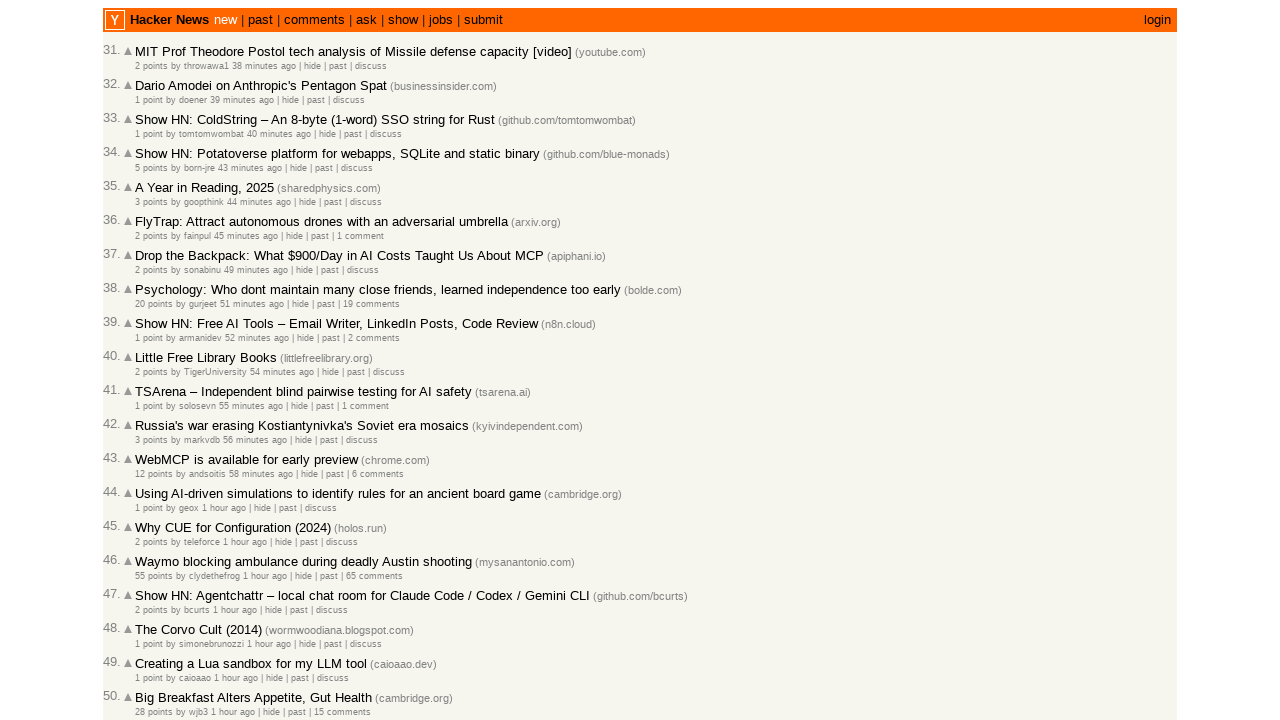

Extracted timestamp: 2026-03-01T21:47:51 1772401671
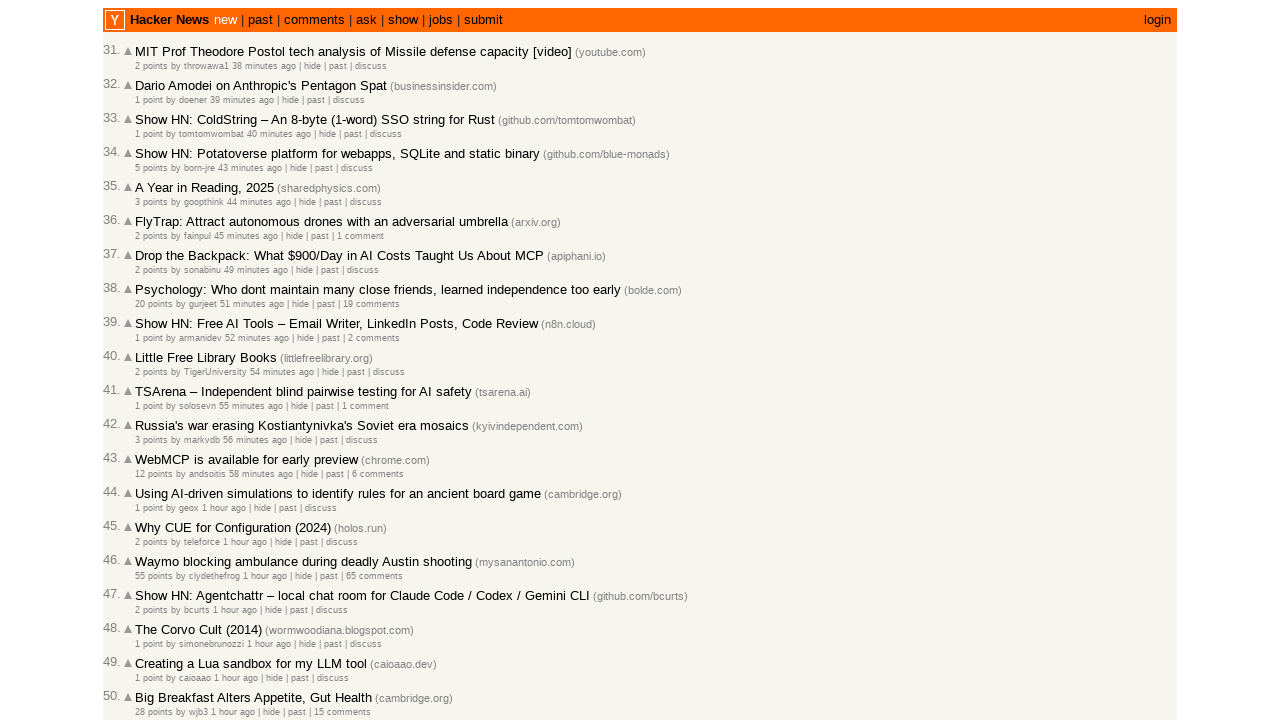

Extracted timestamp: 2026-03-01T21:47:13 1772401633
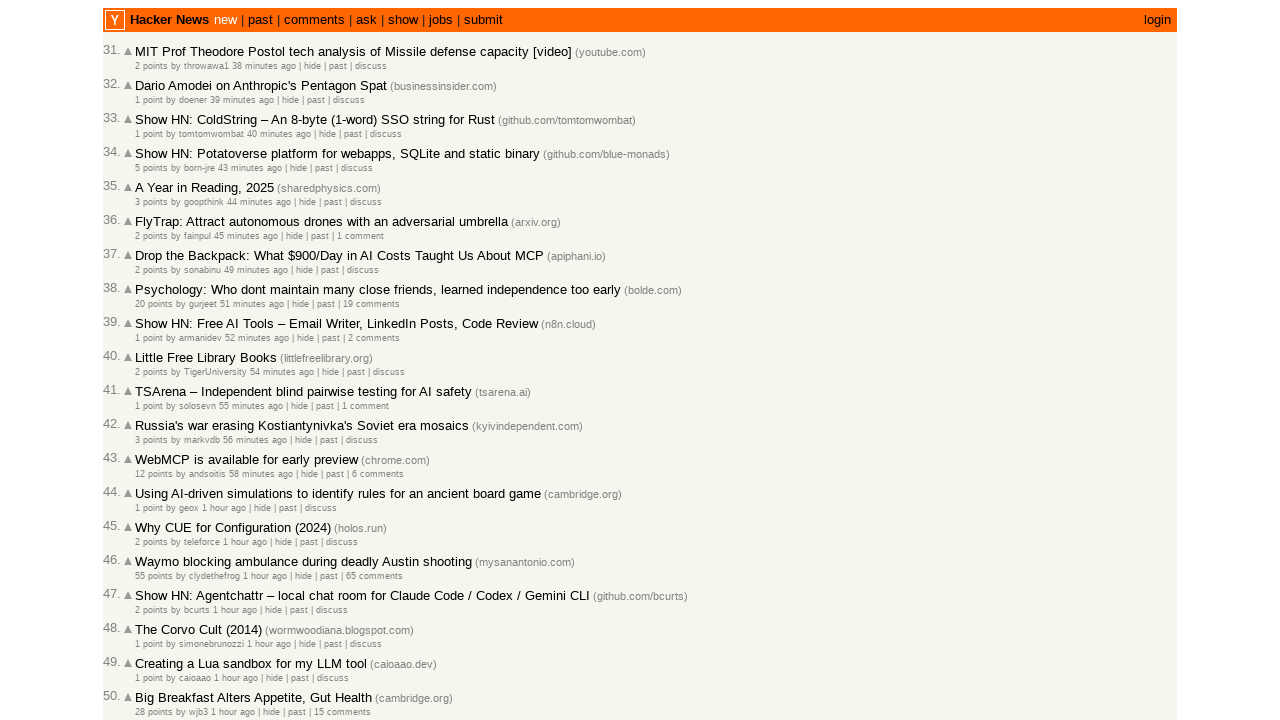

Extracted timestamp: 2026-03-01T21:46:05 1772401565
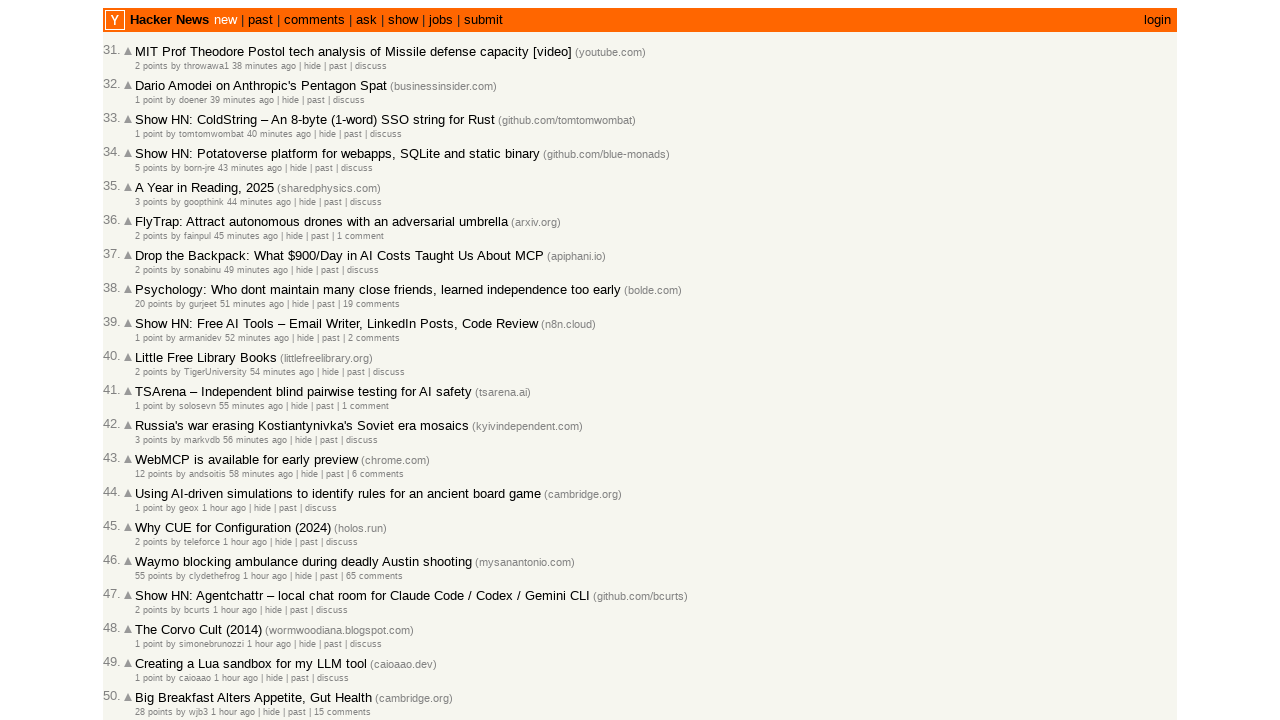

Extracted timestamp: 2026-03-01T21:42:20 1772401340
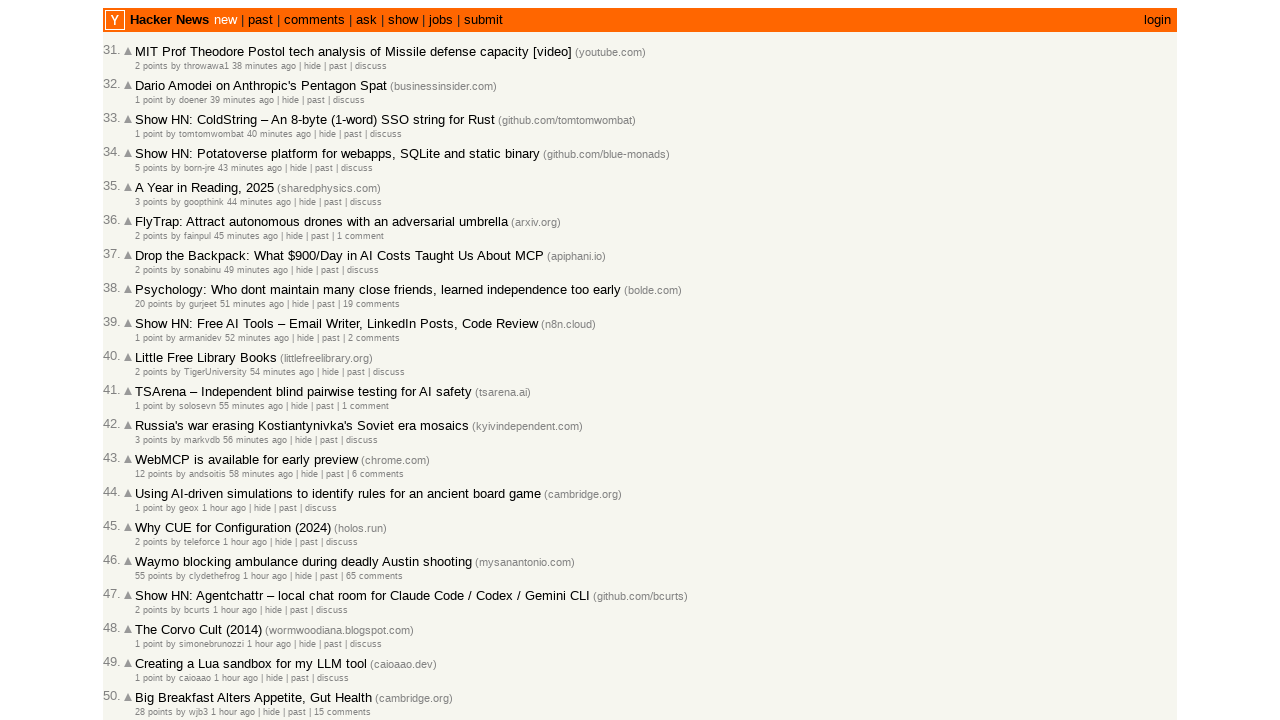

Clicked 'more' link to load next page of articles at (149, 616) on .morelink
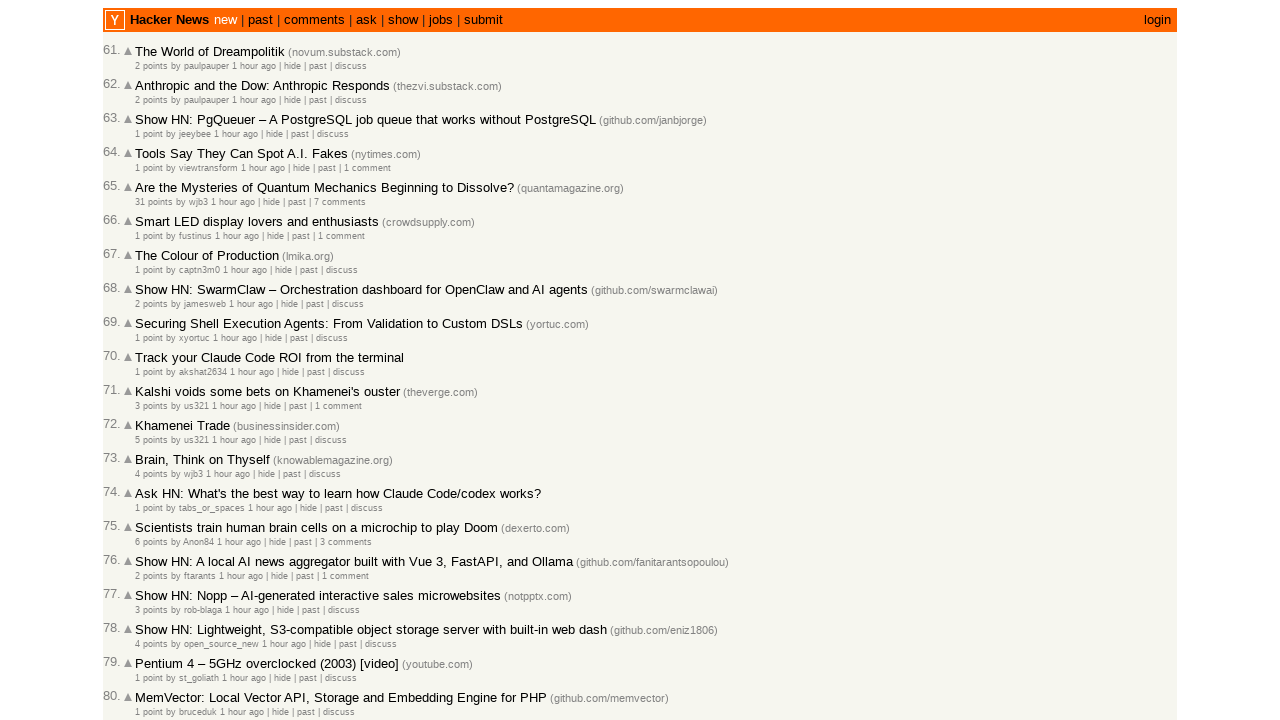

New articles loaded and article timestamp elements are ready
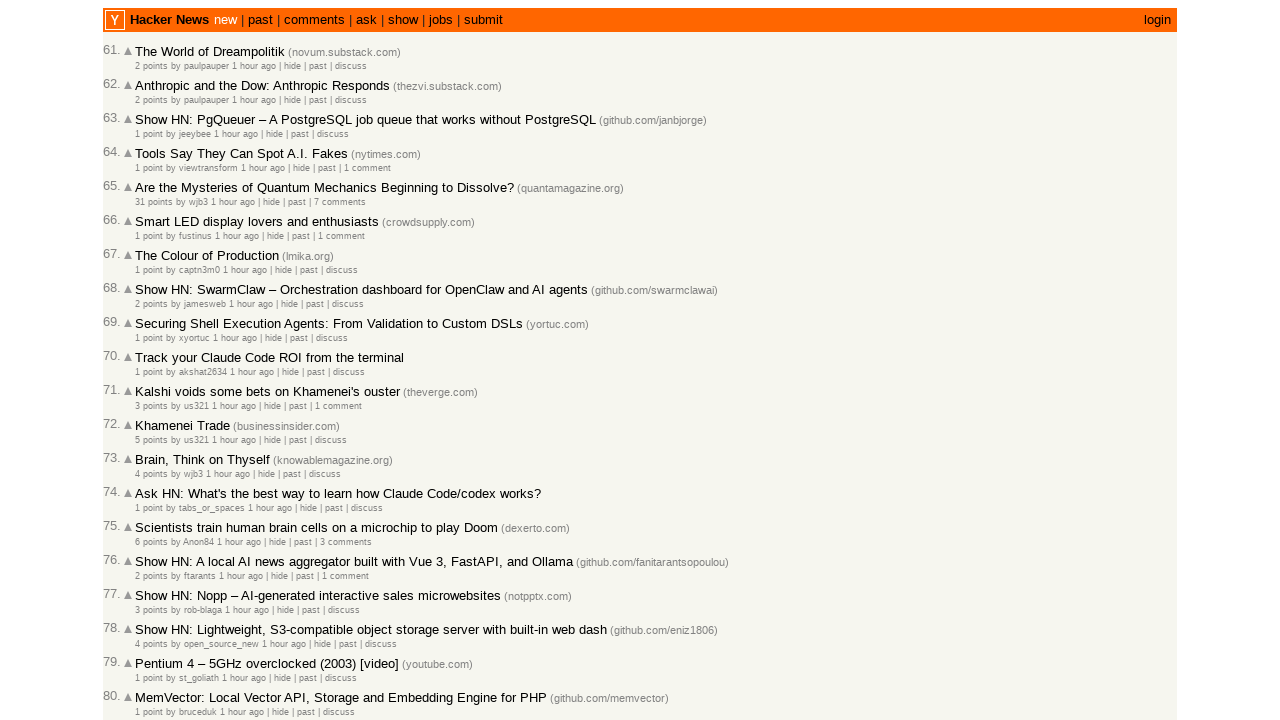

Located all article timestamp elements on current page
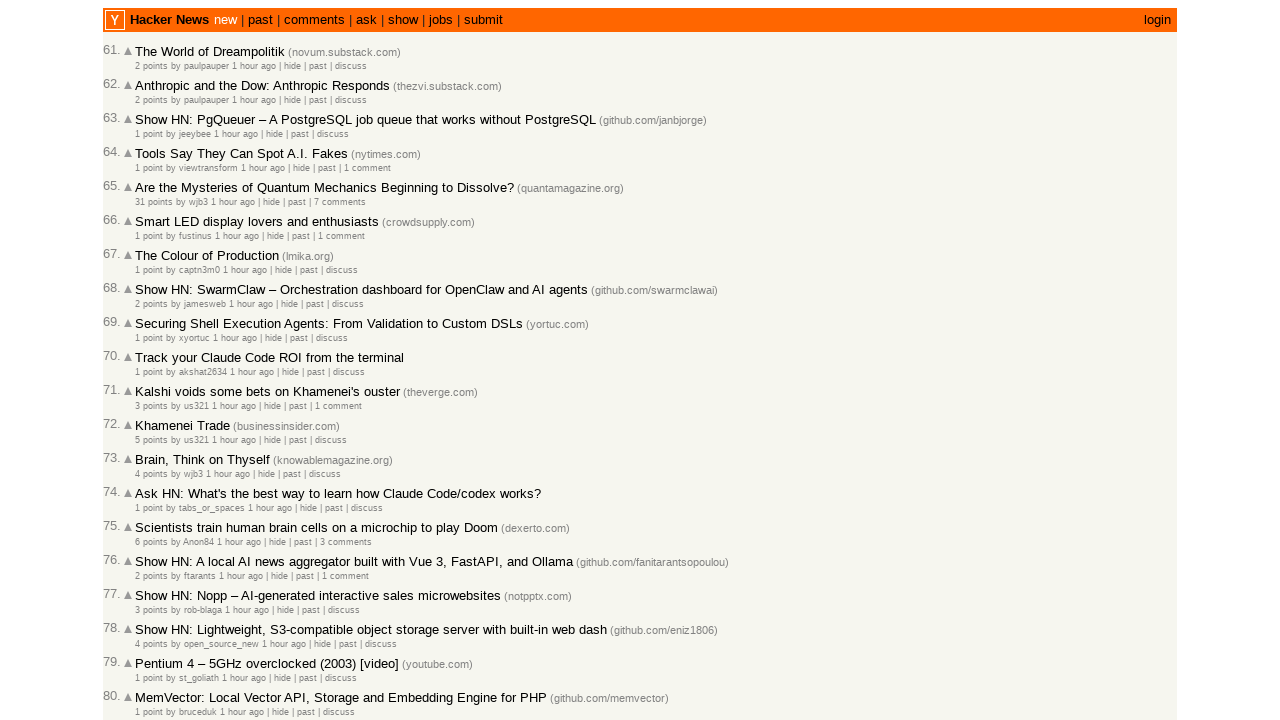

Extracted timestamp: 2026-03-01T21:39:43 1772401183
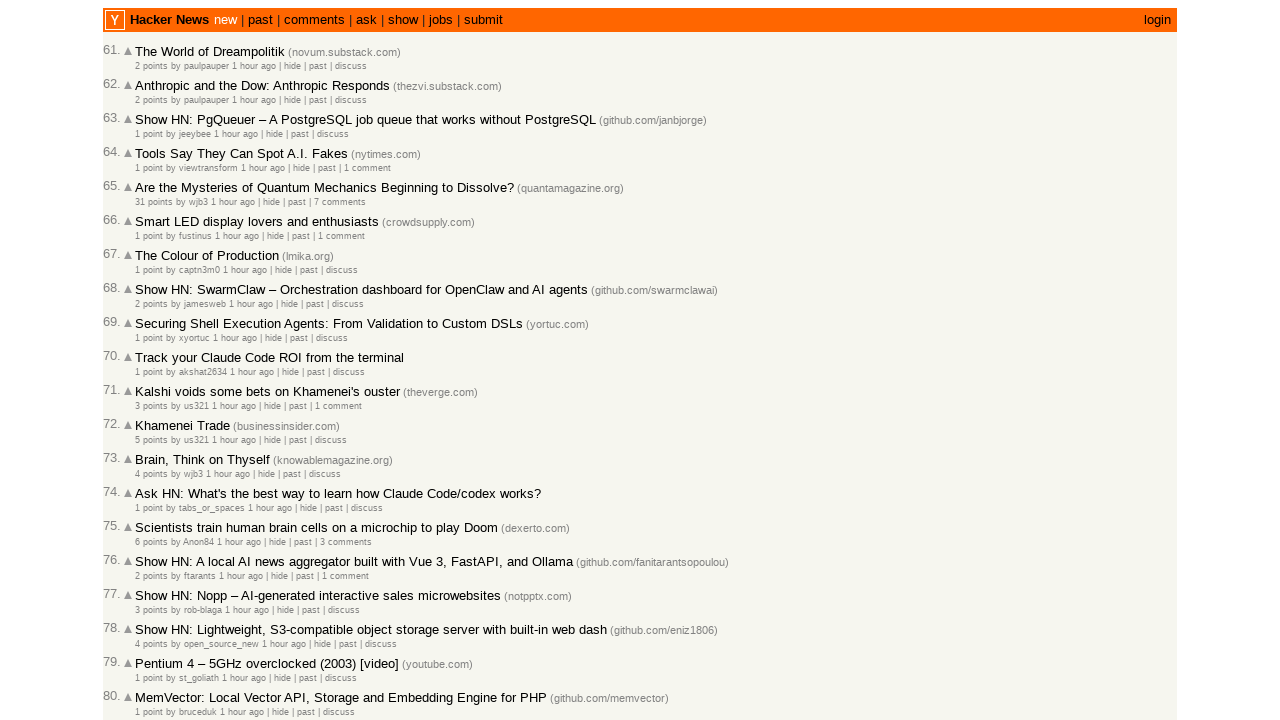

Extracted timestamp: 2026-03-01T21:38:44 1772401124
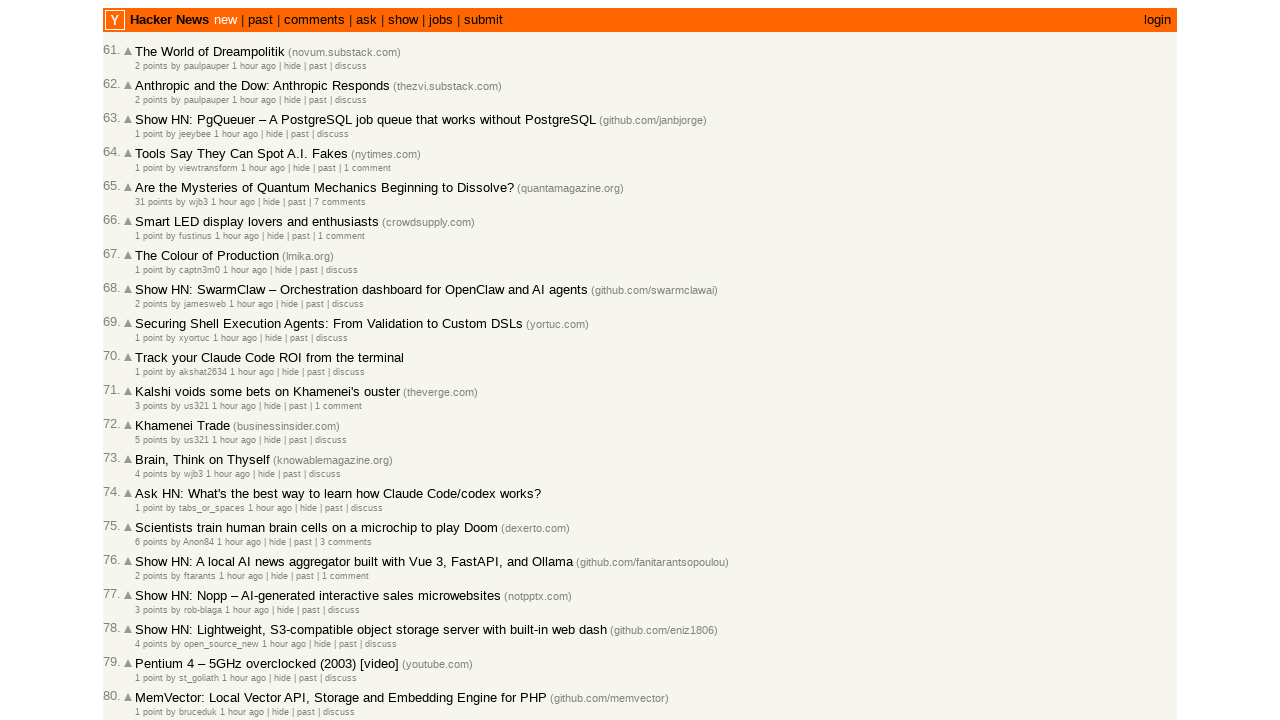

Extracted timestamp: 2026-03-01T21:38:06 1772401086
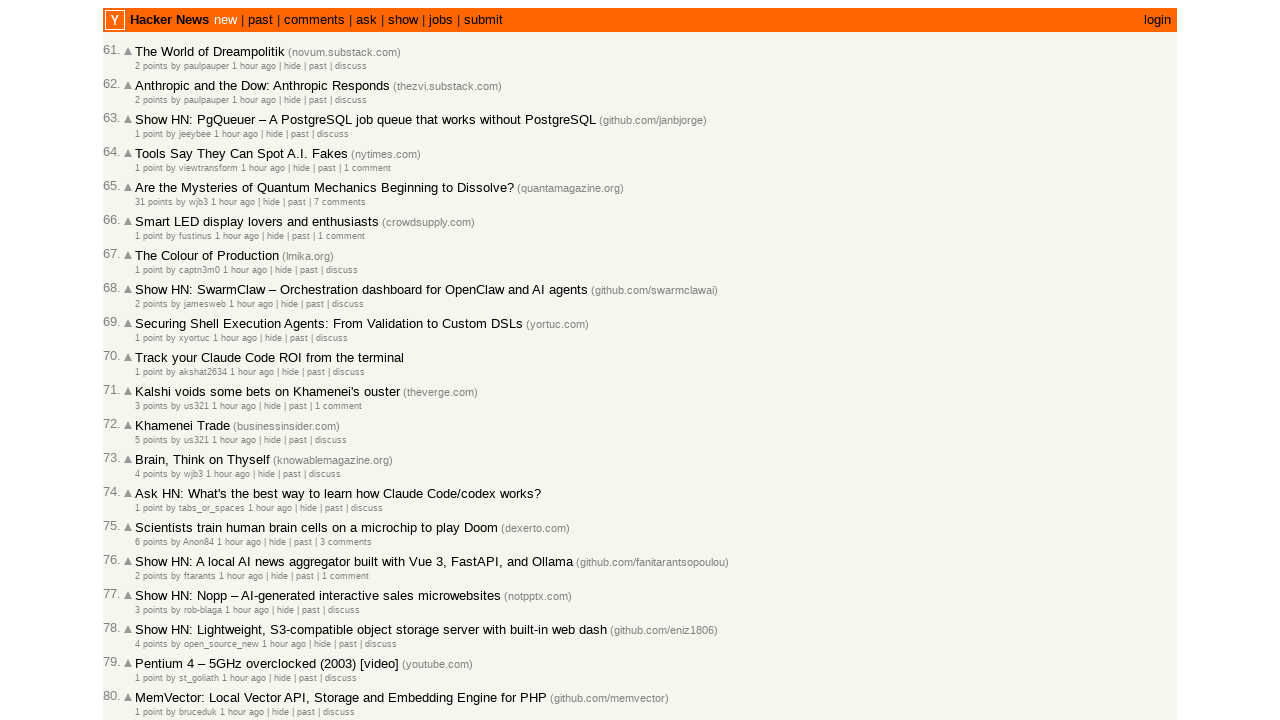

Extracted timestamp: 2026-03-01T21:37:37 1772401057
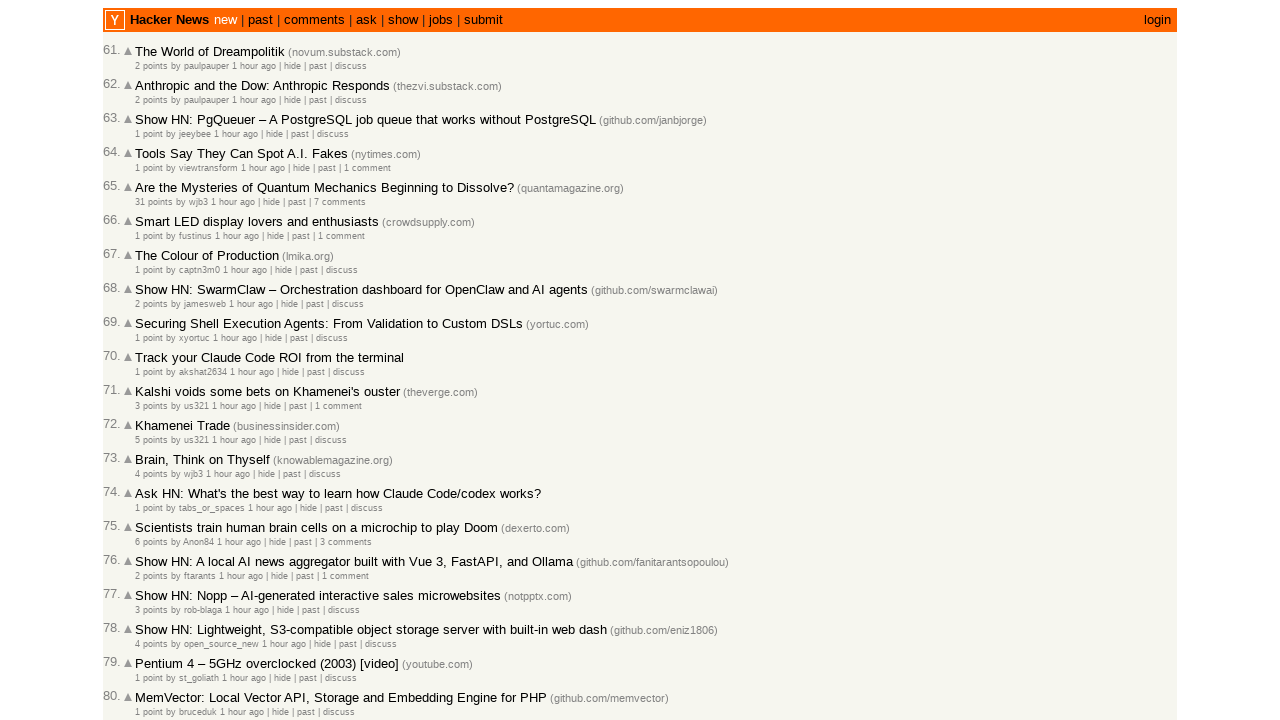

Extracted timestamp: 2026-03-01T21:33:19 1772400799
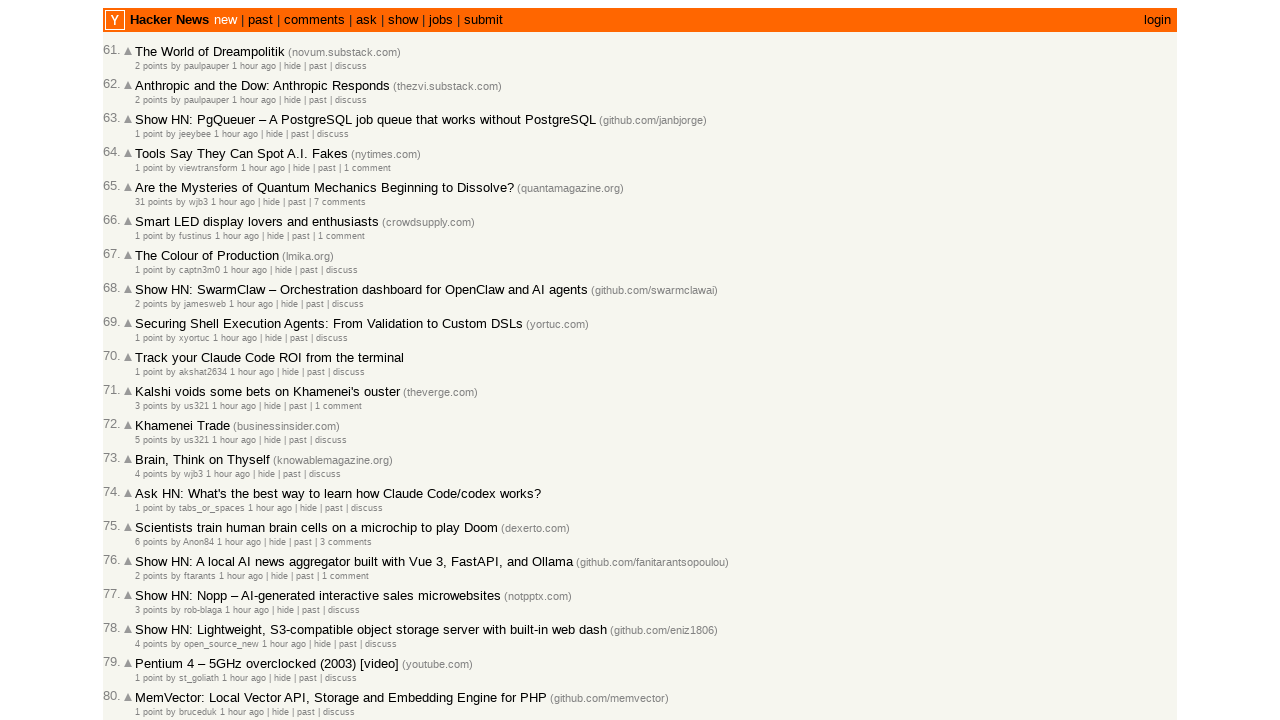

Extracted timestamp: 2026-03-01T21:32:50 1772400770
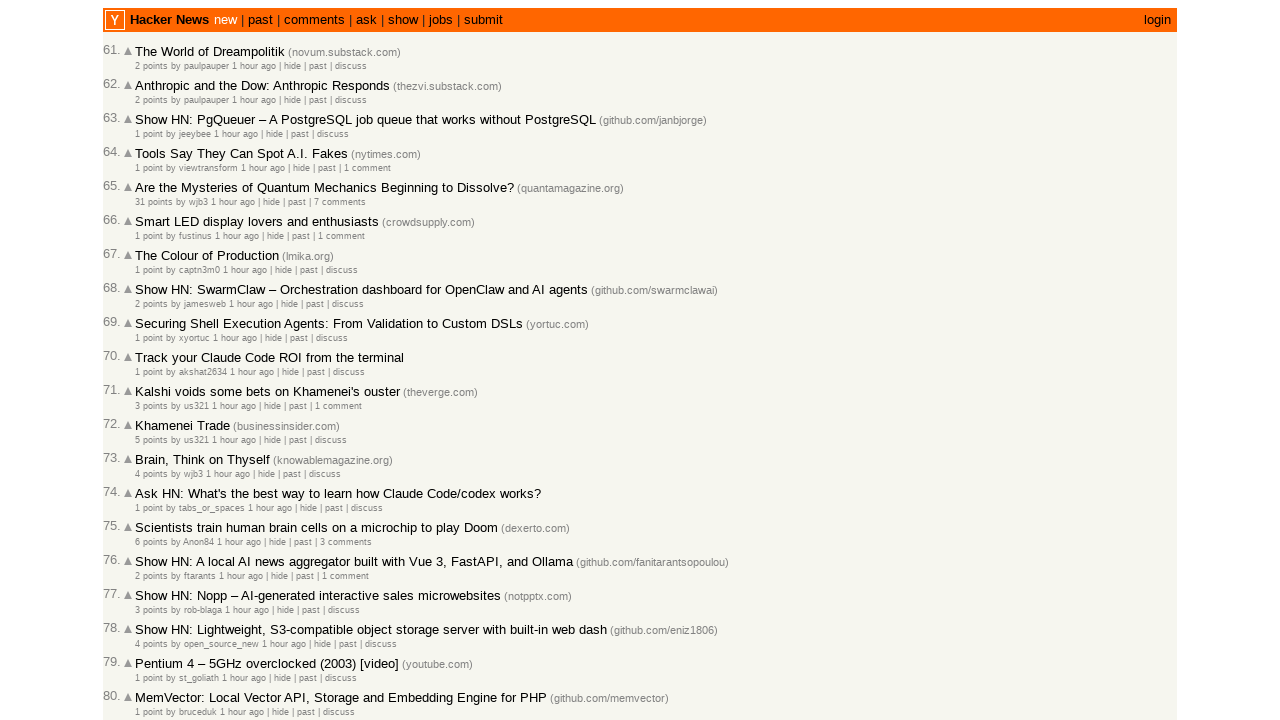

Extracted timestamp: 2026-03-01T21:32:27 1772400747
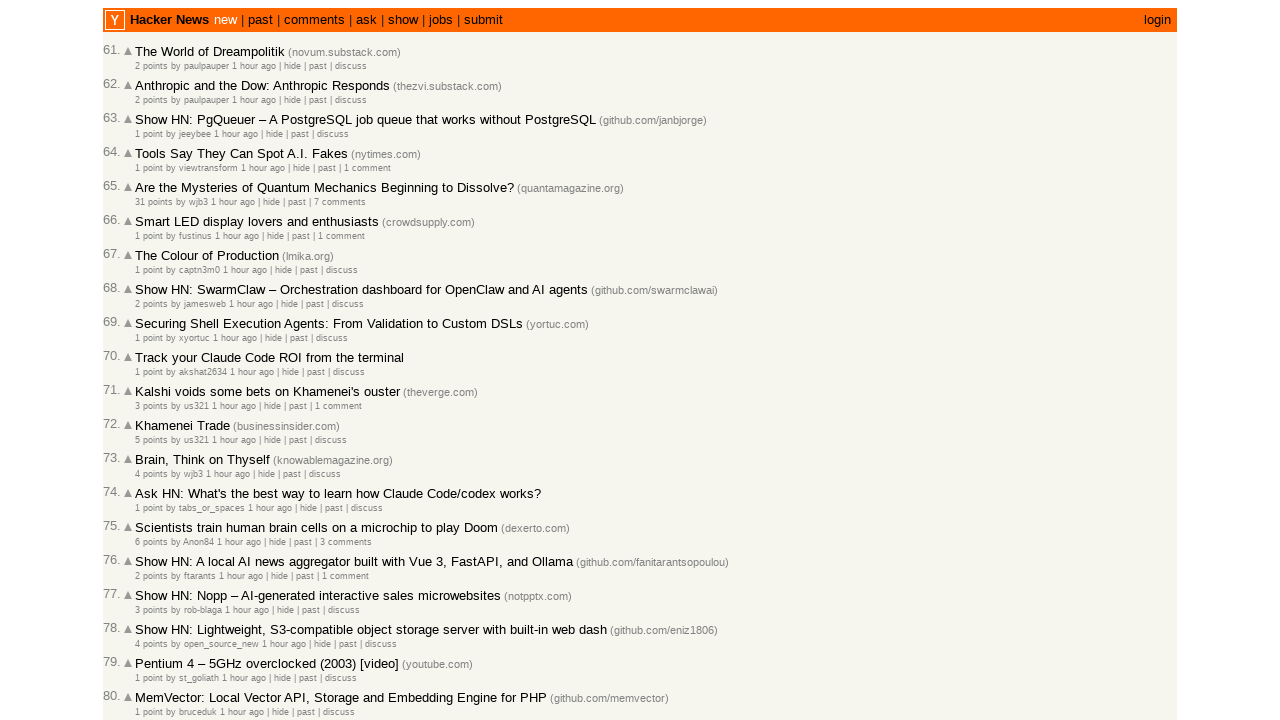

Extracted timestamp: 2026-03-01T21:32:01 1772400721
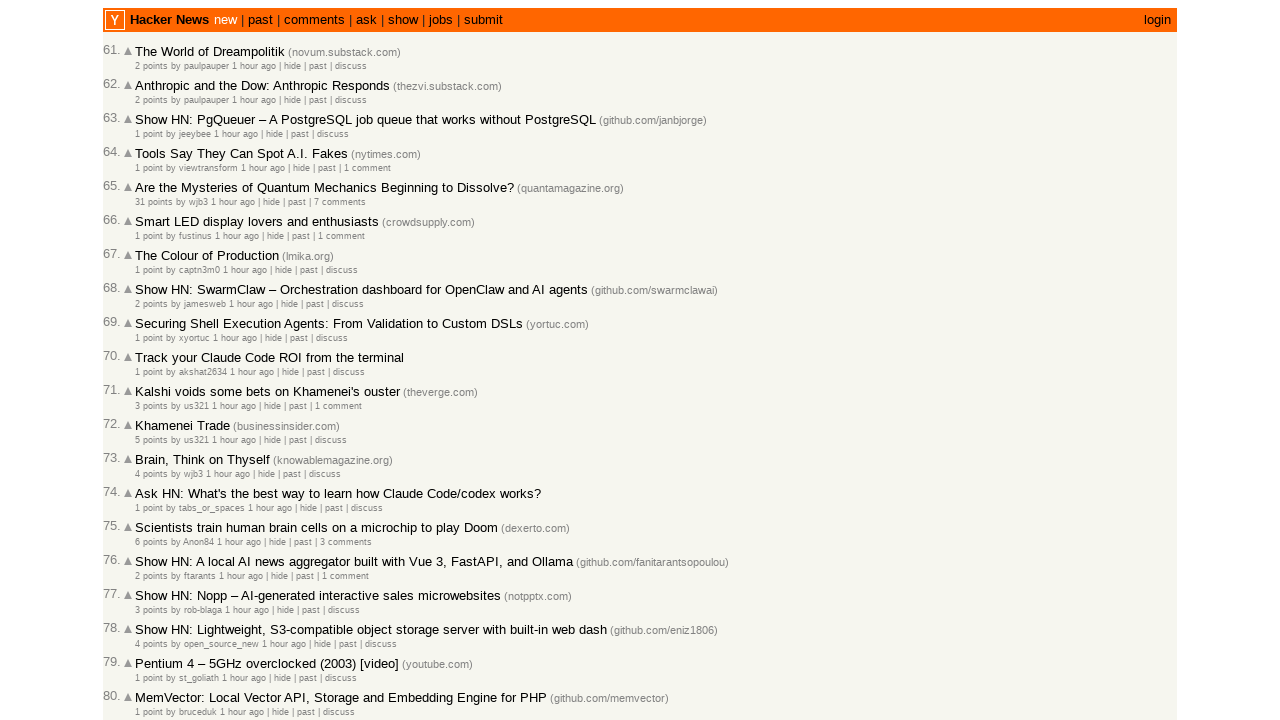

Extracted timestamp: 2026-03-01T21:31:00 1772400660
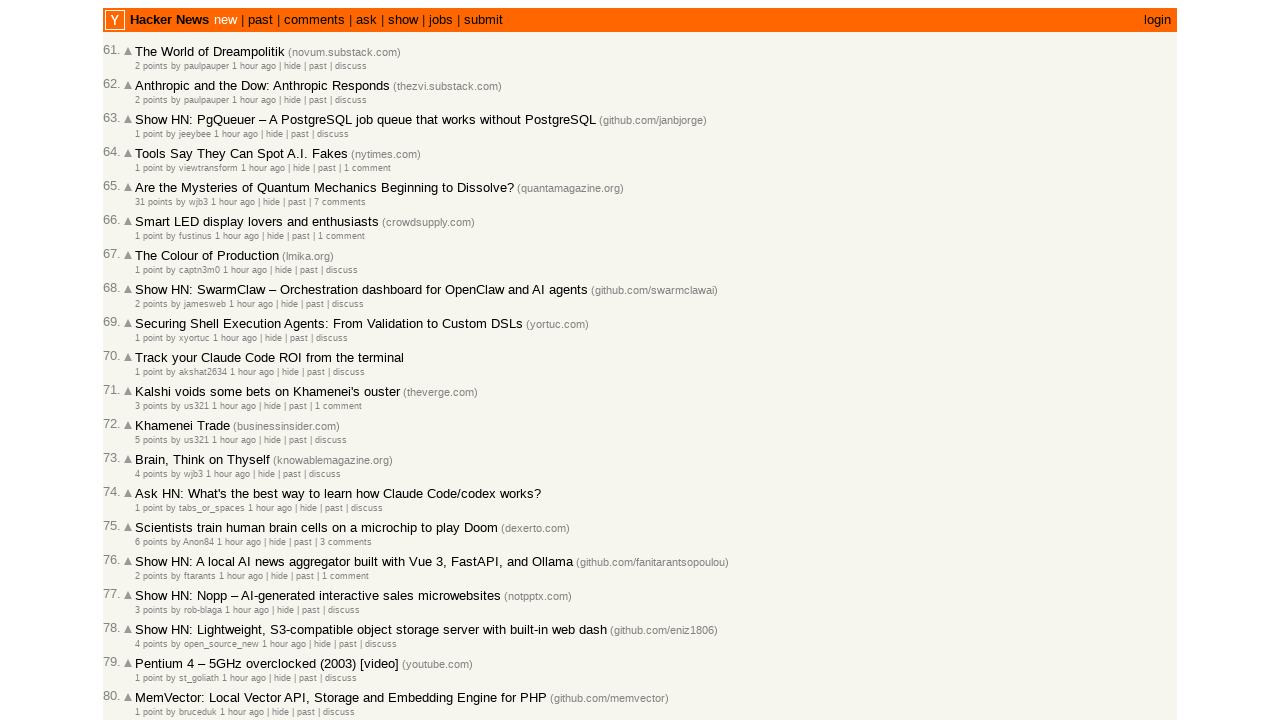

Extracted timestamp: 2026-03-01T21:30:06 1772400606
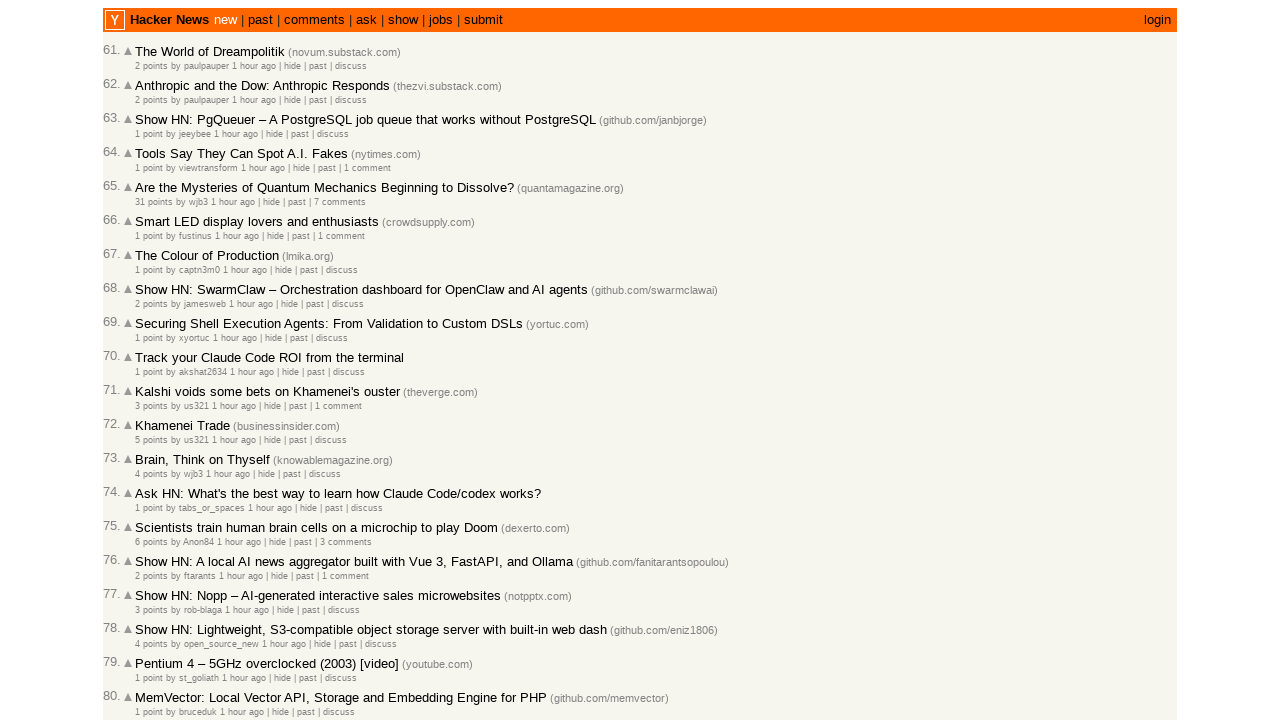

Extracted timestamp: 2026-03-01T21:29:28 1772400568
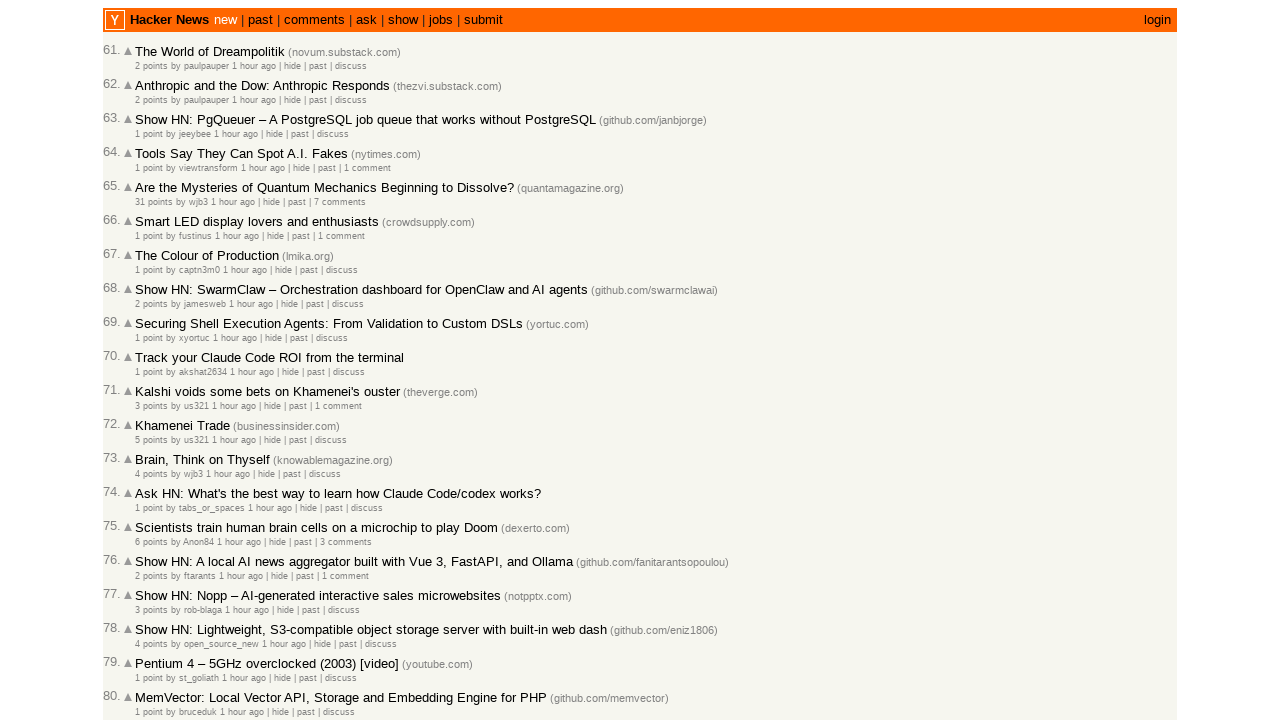

Extracted timestamp: 2026-03-01T21:28:36 1772400516
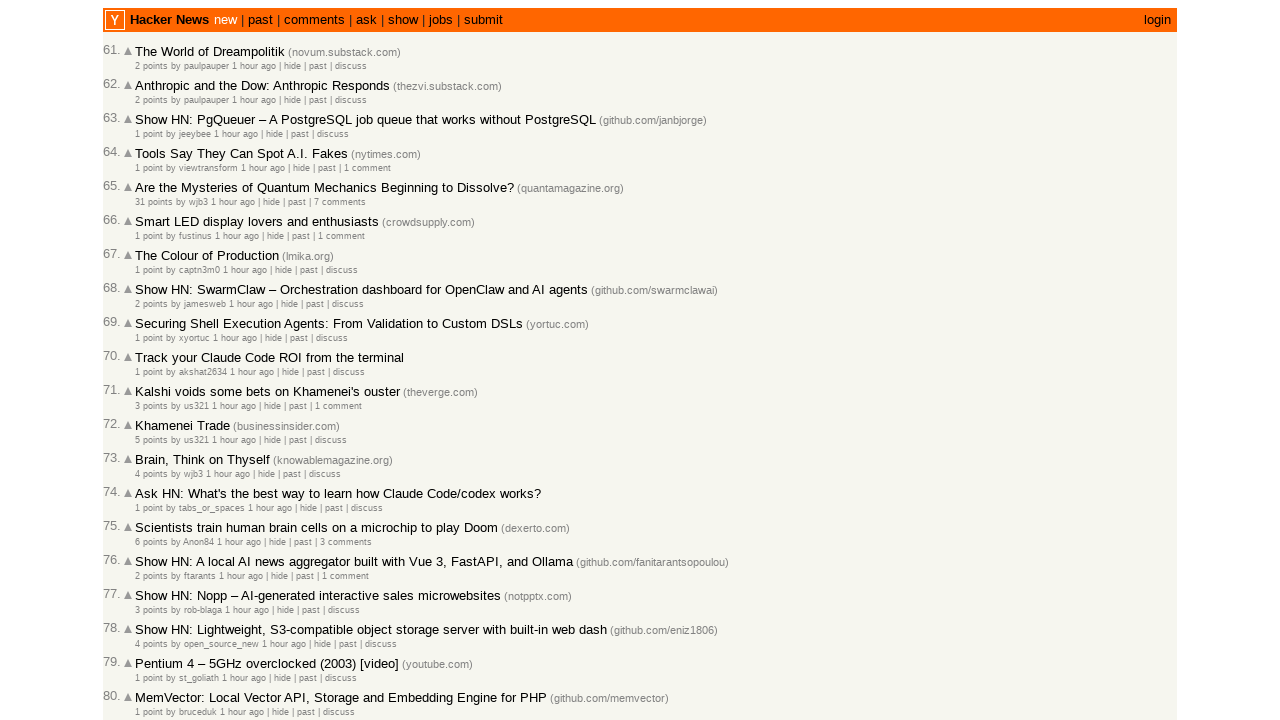

Extracted timestamp: 2026-03-01T21:28:17 1772400497
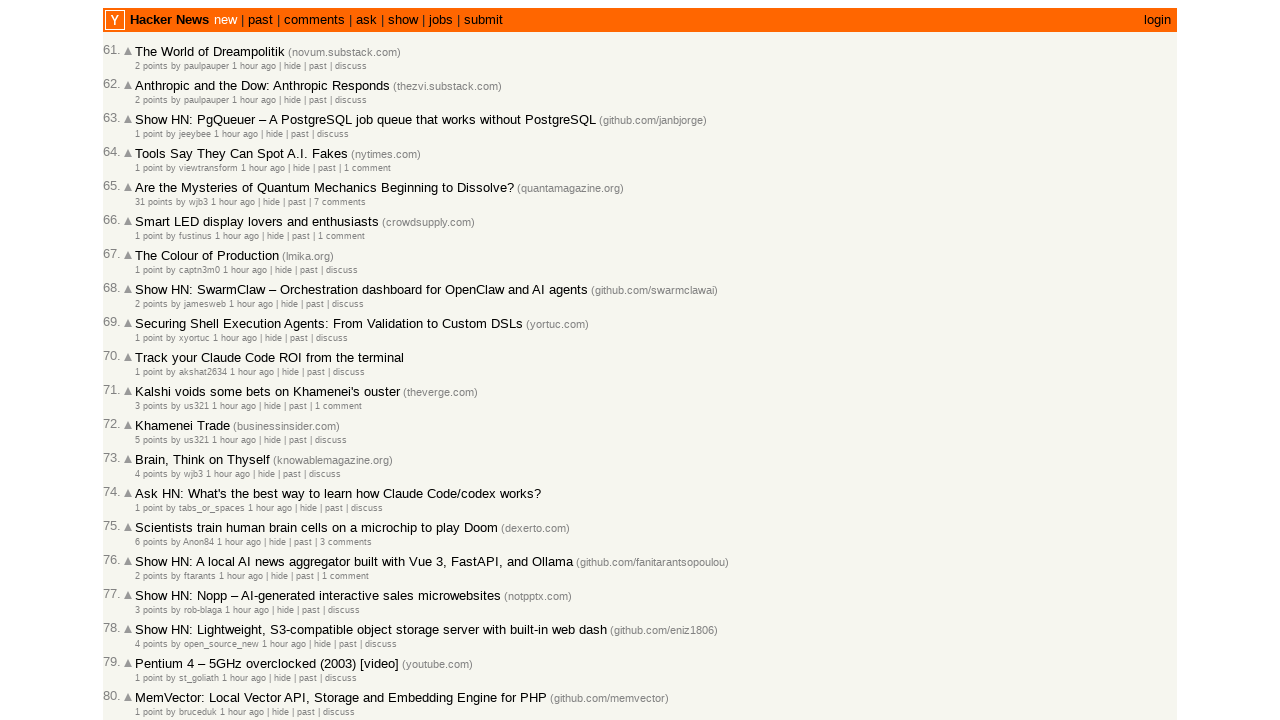

Extracted timestamp: 2026-03-01T21:28:09 1772400489
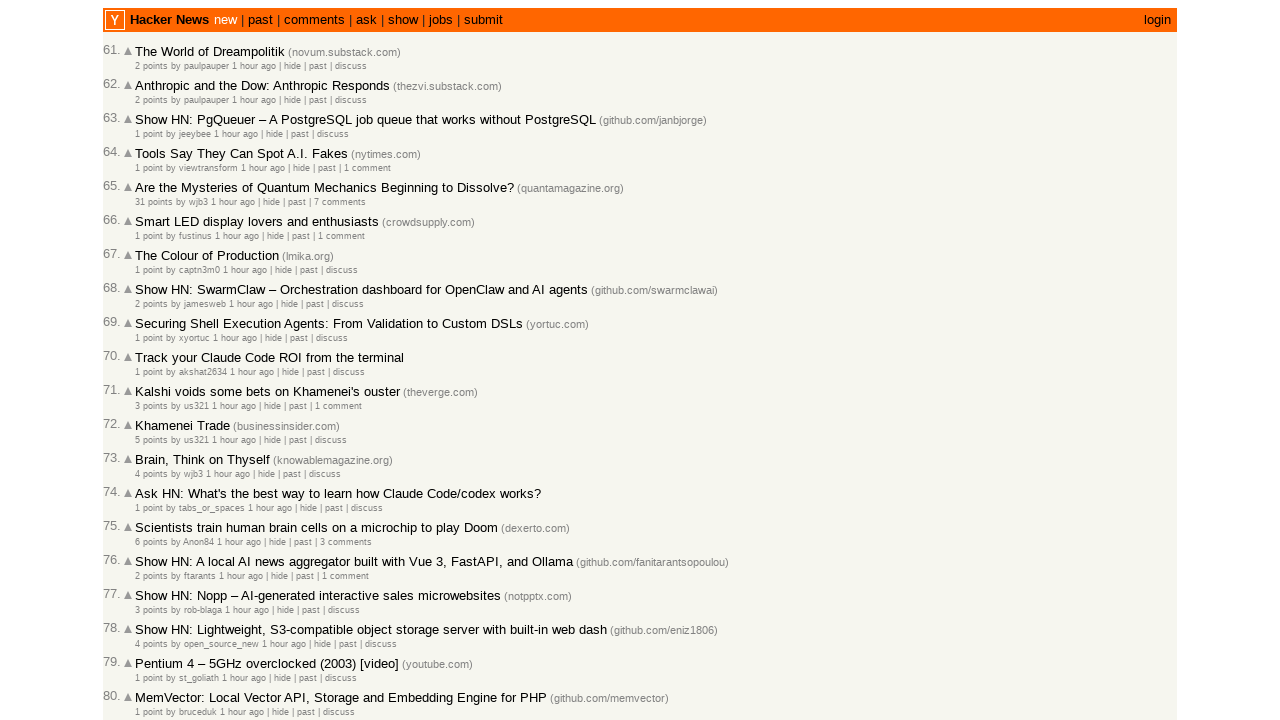

Extracted timestamp: 2026-03-01T21:26:21 1772400381
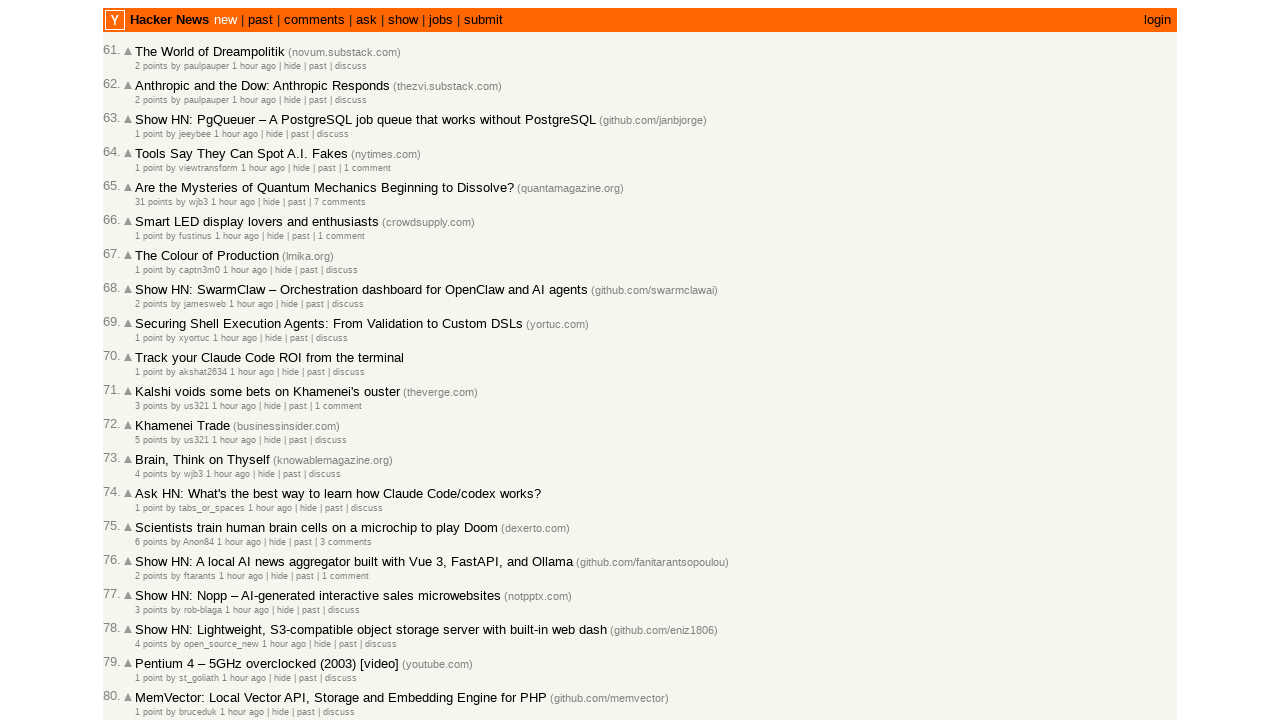

Extracted timestamp: 2026-03-01T21:25:56 1772400356
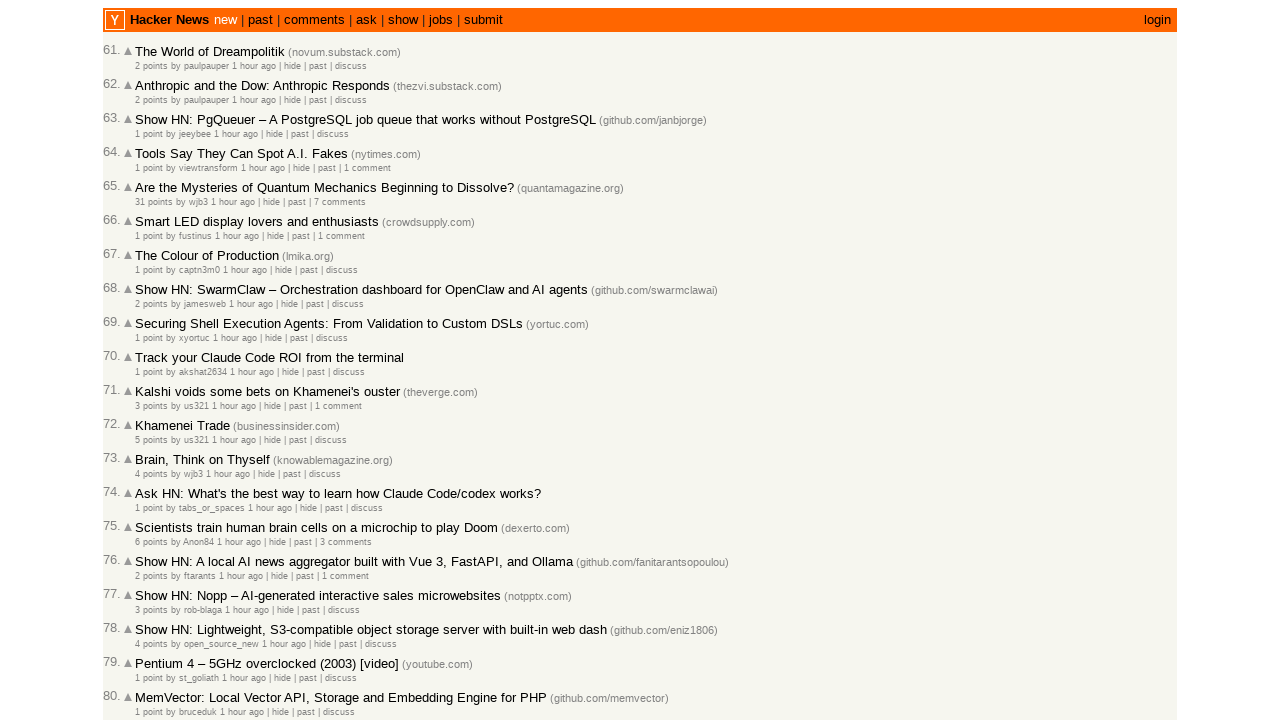

Extracted timestamp: 2026-03-01T21:25:47 1772400347
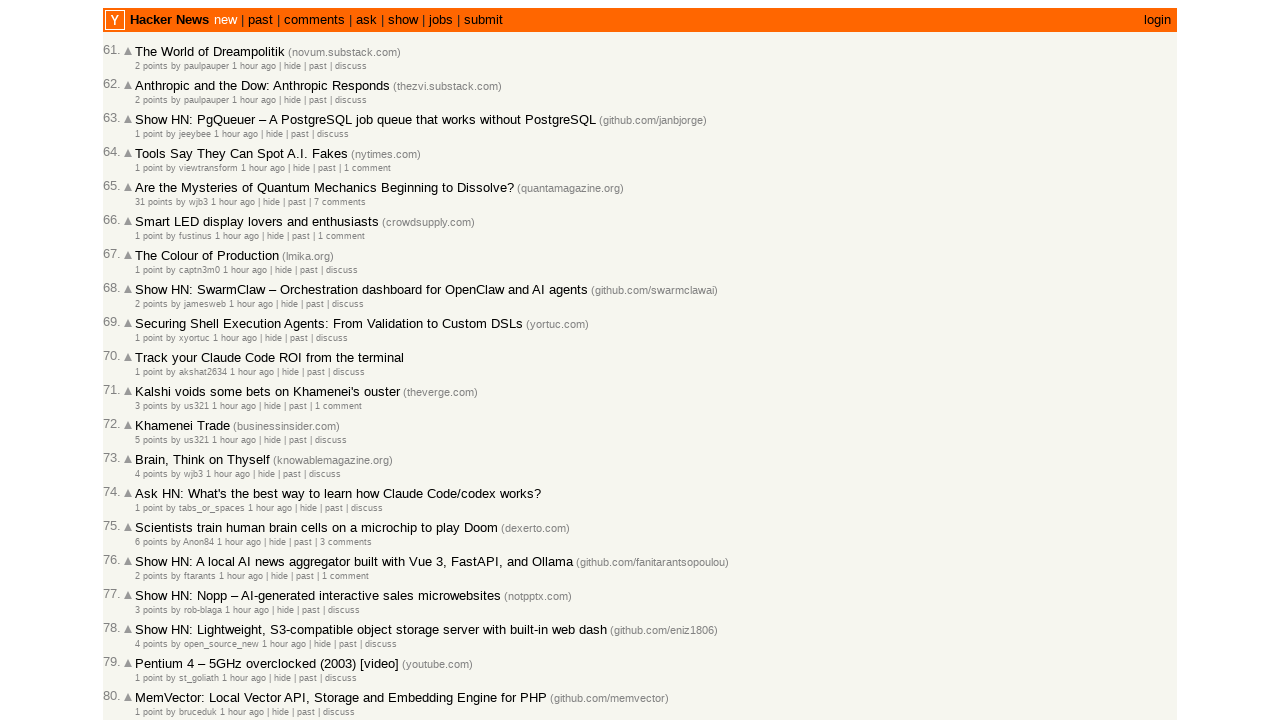

Extracted timestamp: 2026-03-01T21:25:28 1772400328
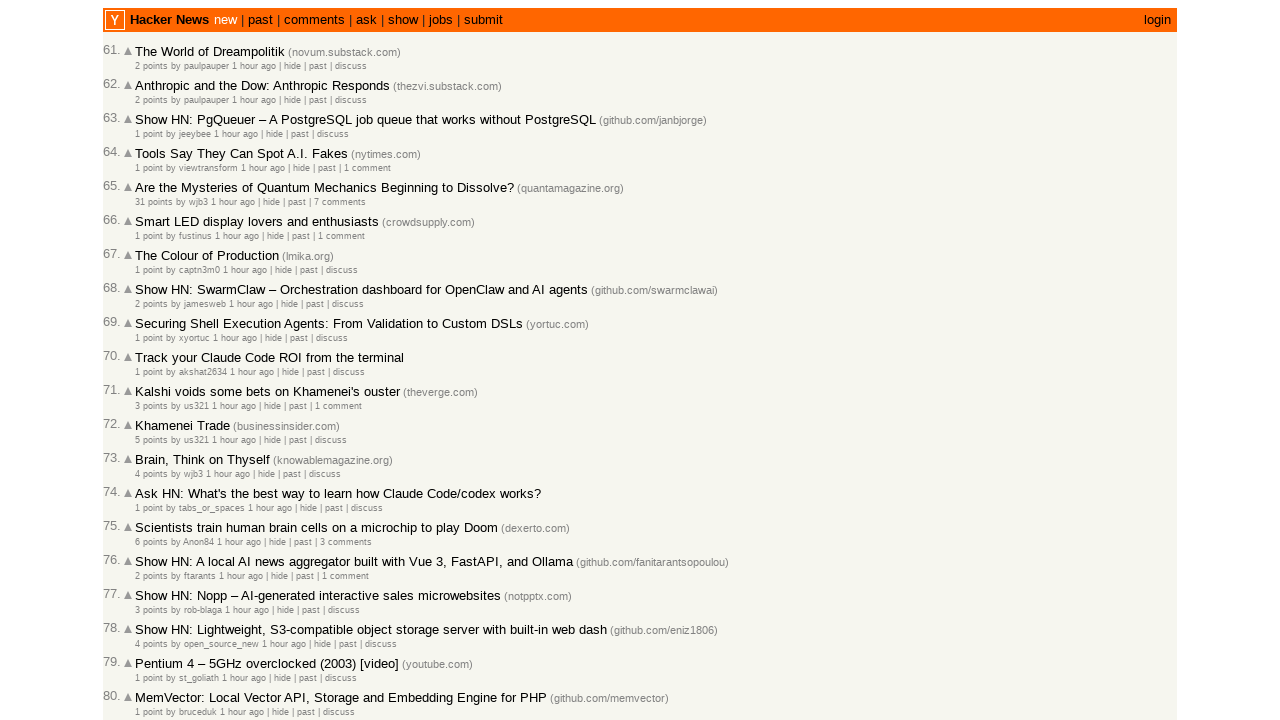

Extracted timestamp: 2026-03-01T21:24:53 1772400293
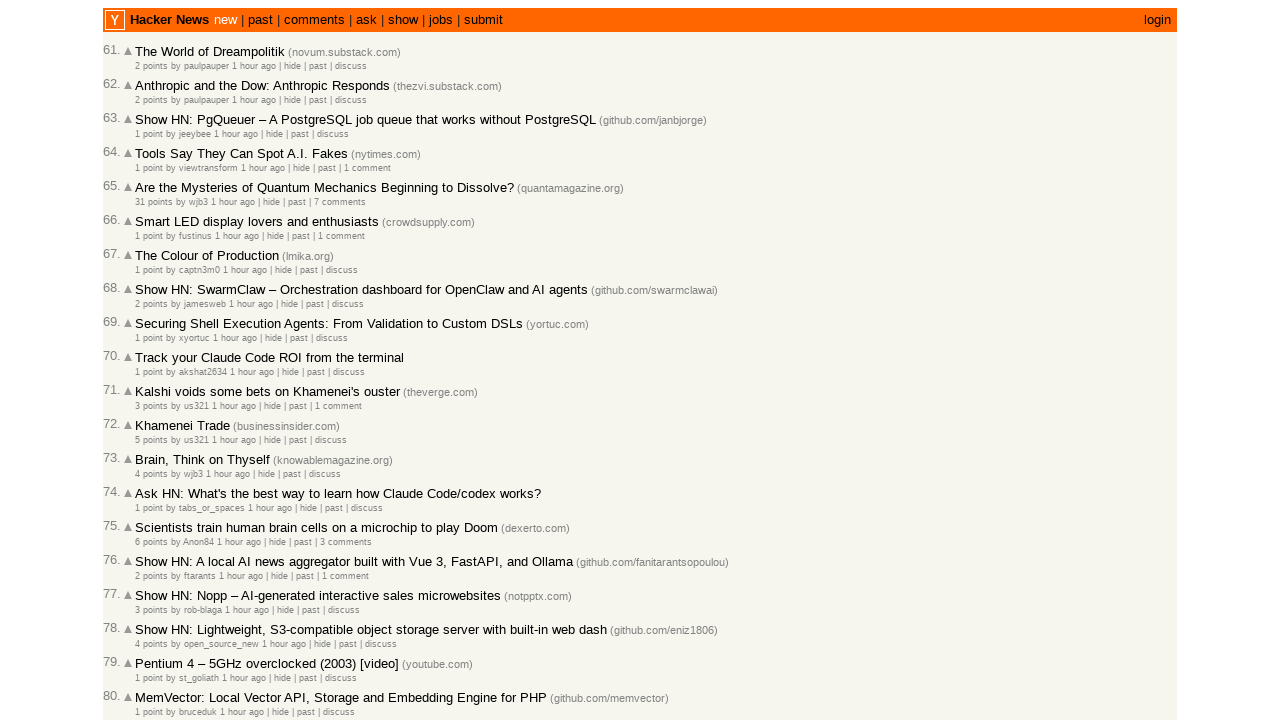

Extracted timestamp: 2026-03-01T21:24:49 1772400289
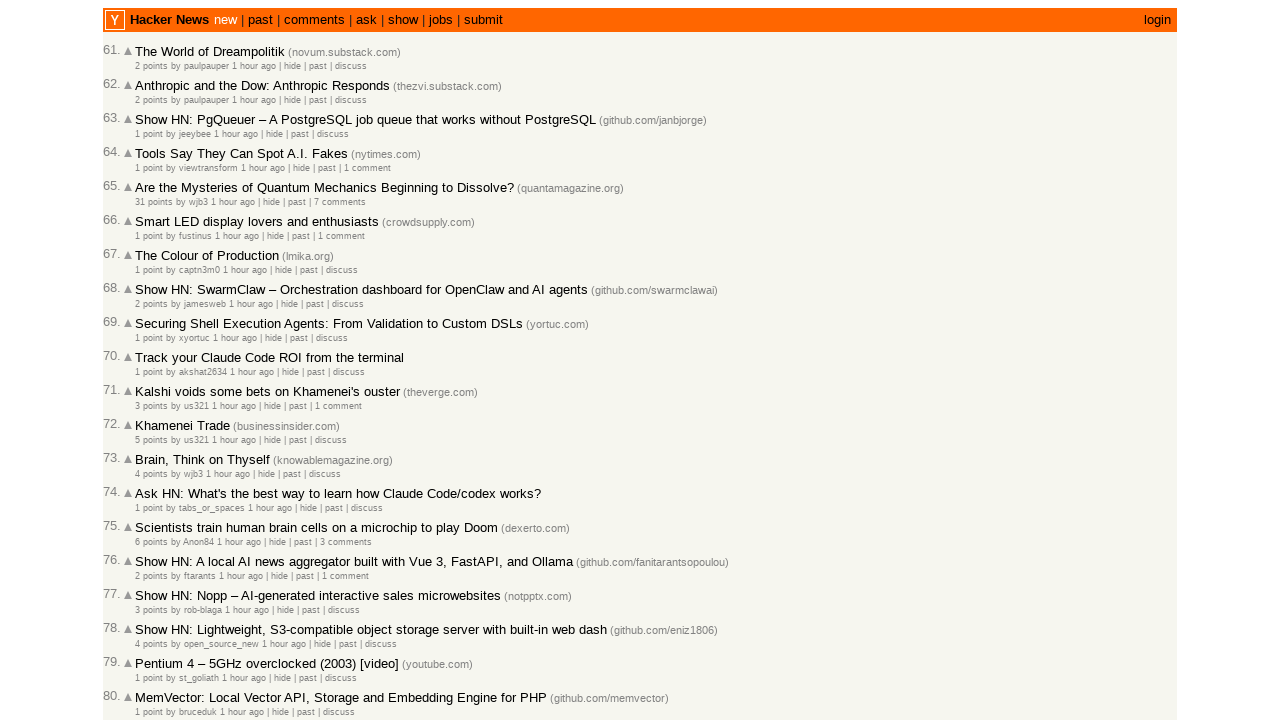

Extracted timestamp: 2026-03-01T21:23:05 1772400185
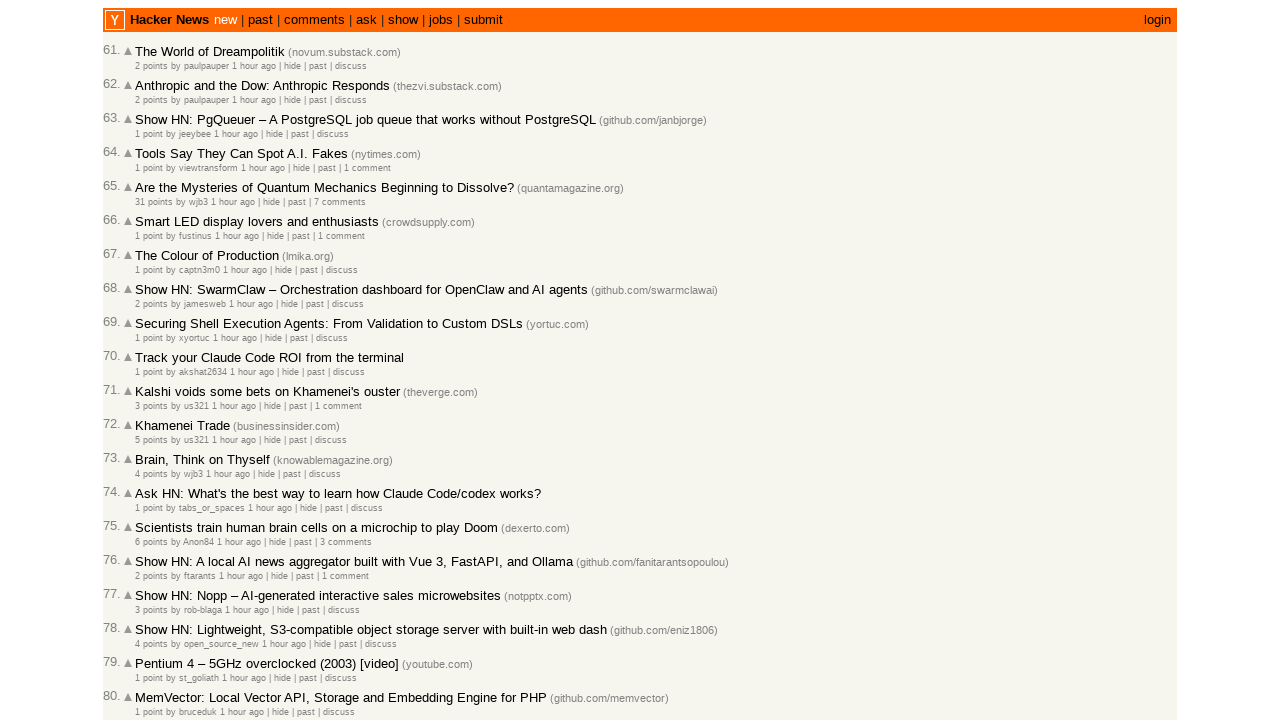

Extracted timestamp: 2026-03-01T21:19:30 1772399970
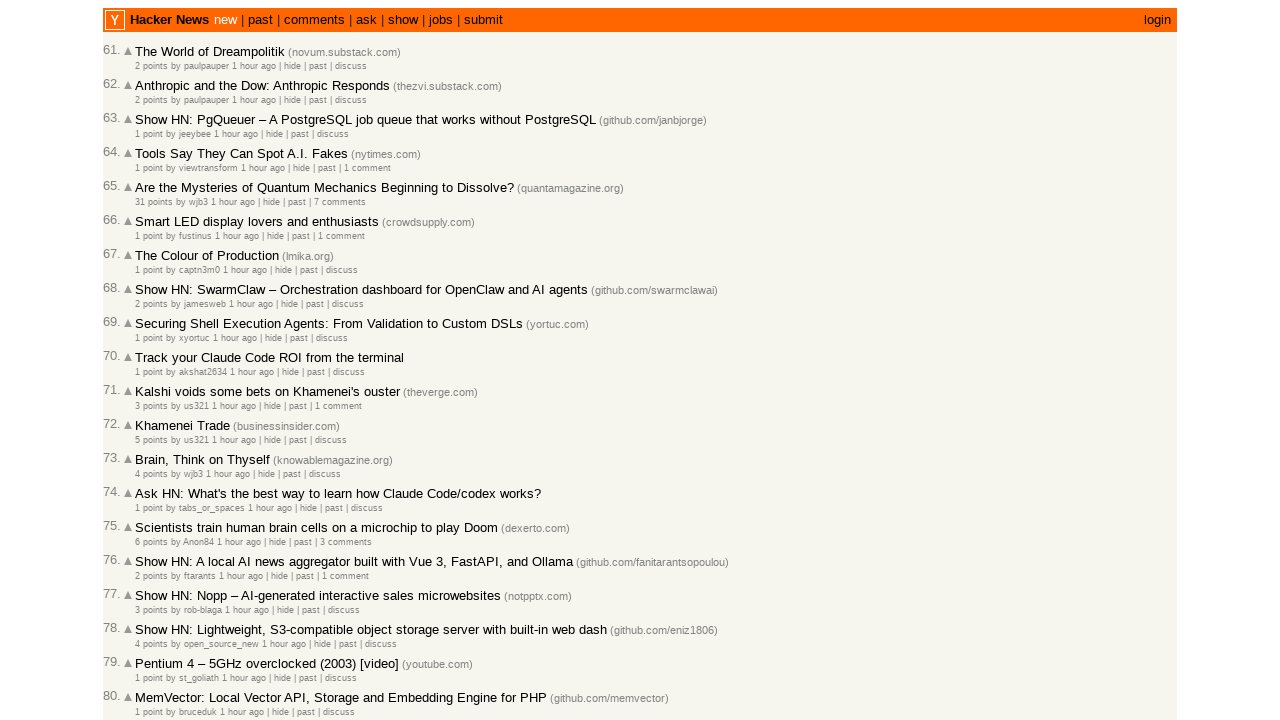

Extracted timestamp: 2026-03-01T21:19:09 1772399949
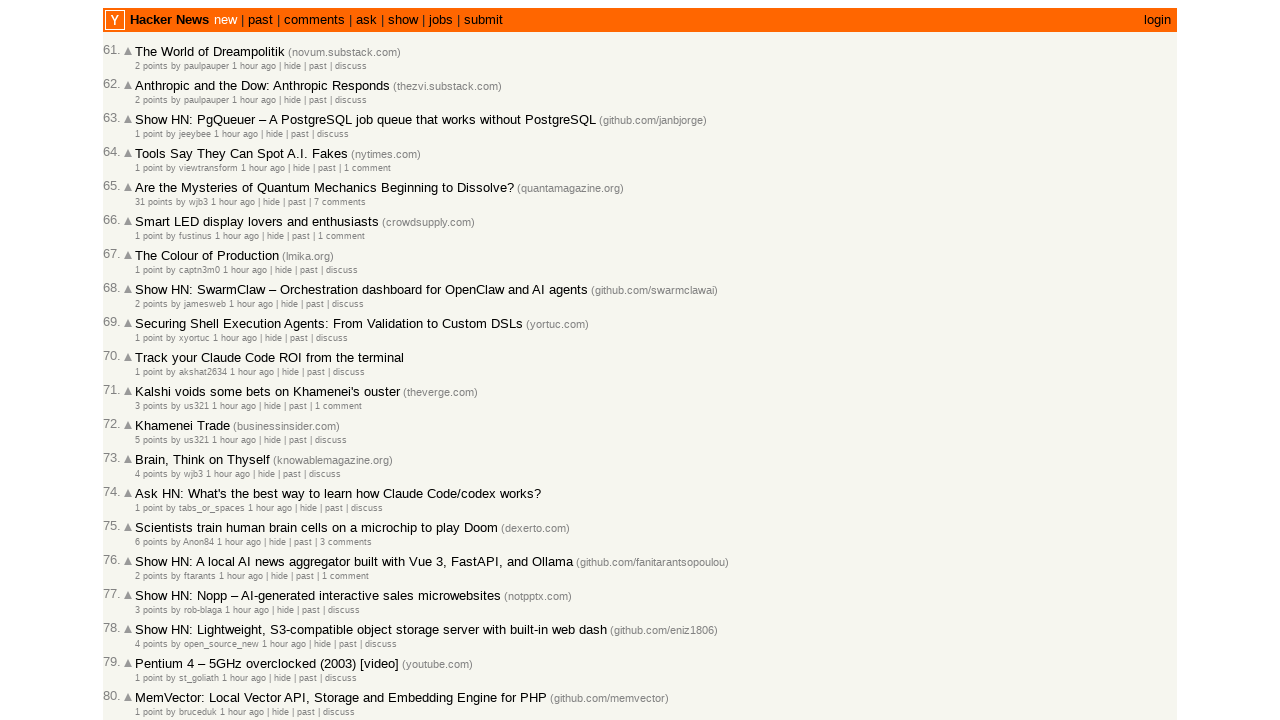

Extracted timestamp: 2026-03-01T21:17:08 1772399828
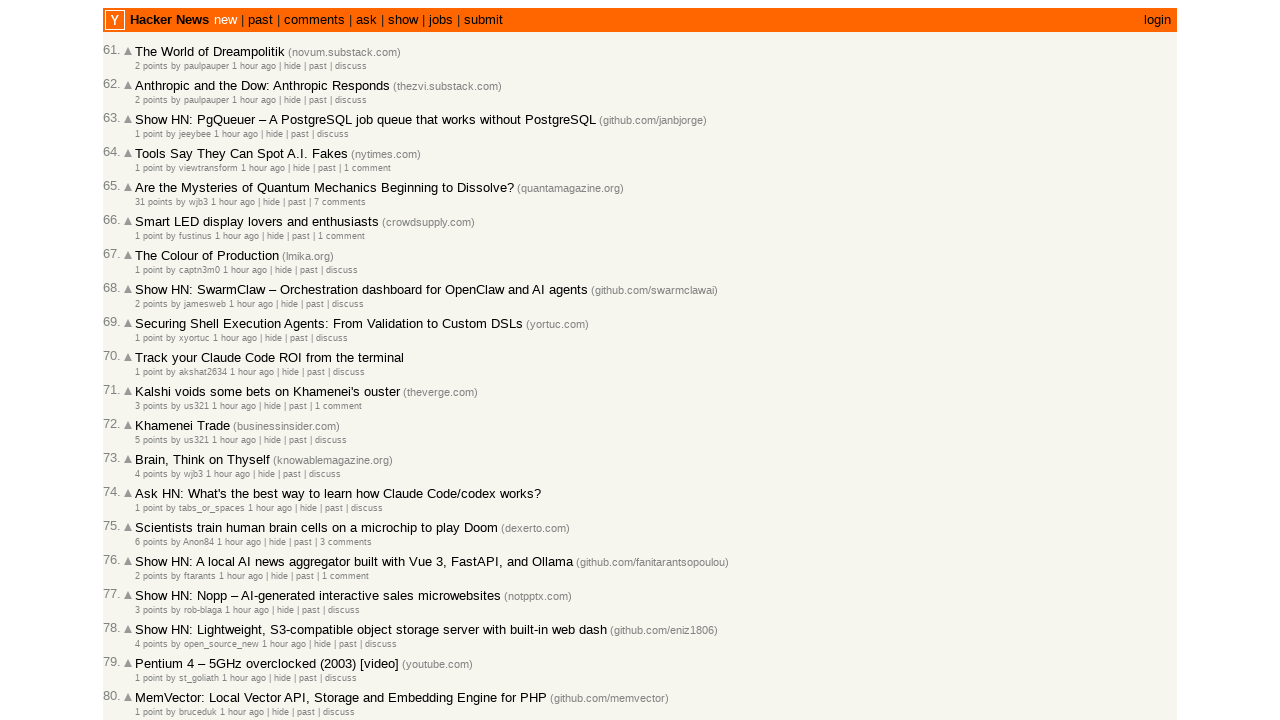

Extracted timestamp: 2026-03-01T21:17:05 1772399825
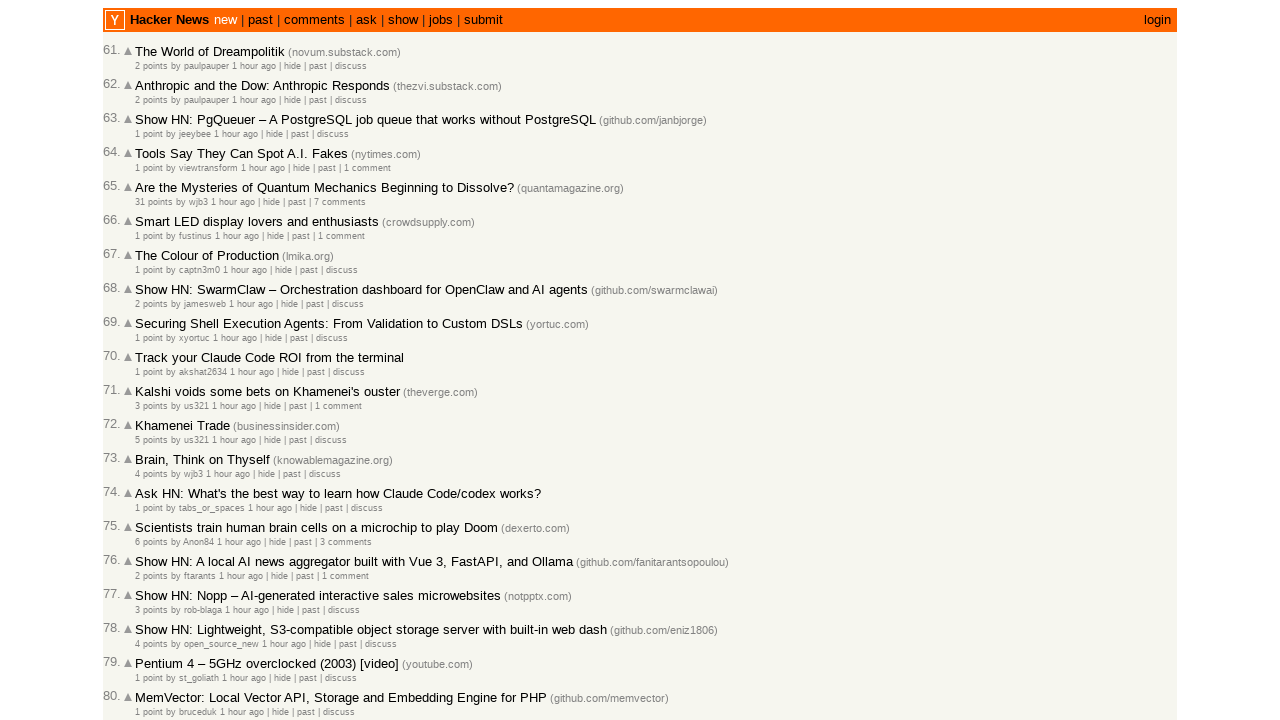

Extracted timestamp: 2026-03-01T21:16:37 1772399797
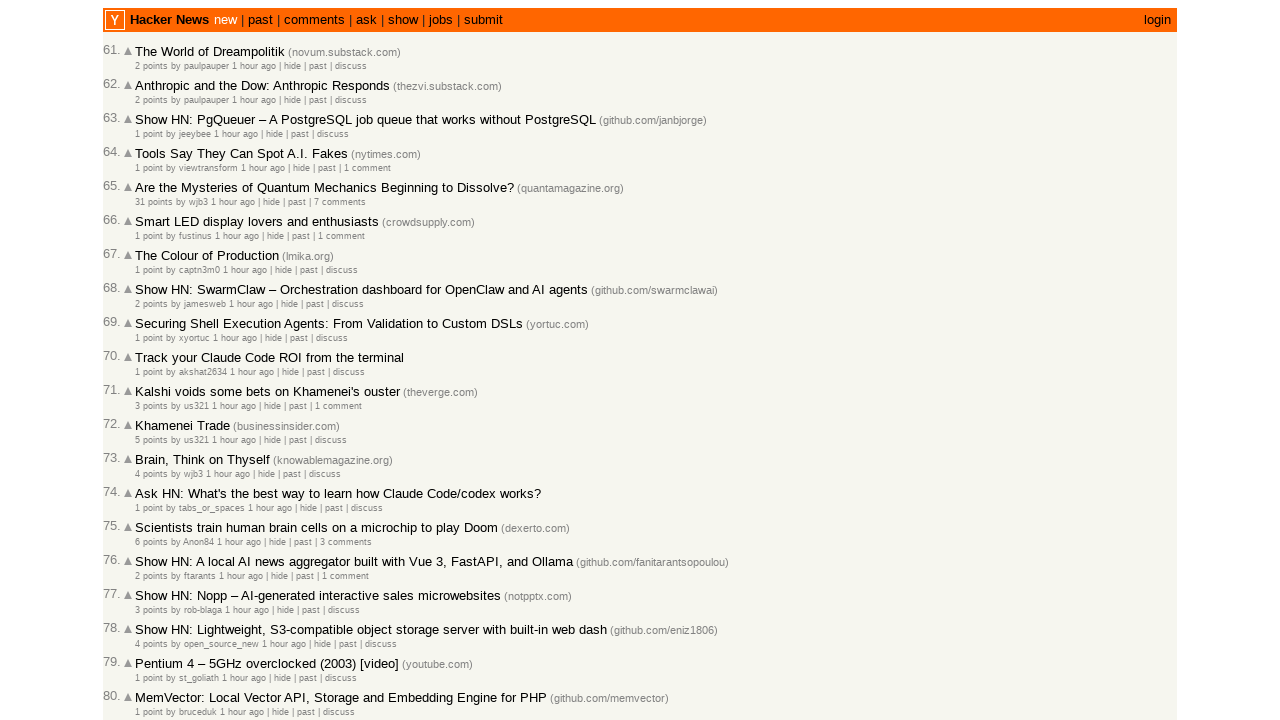

Extracted timestamp: 2026-03-01T21:14:56 1772399696
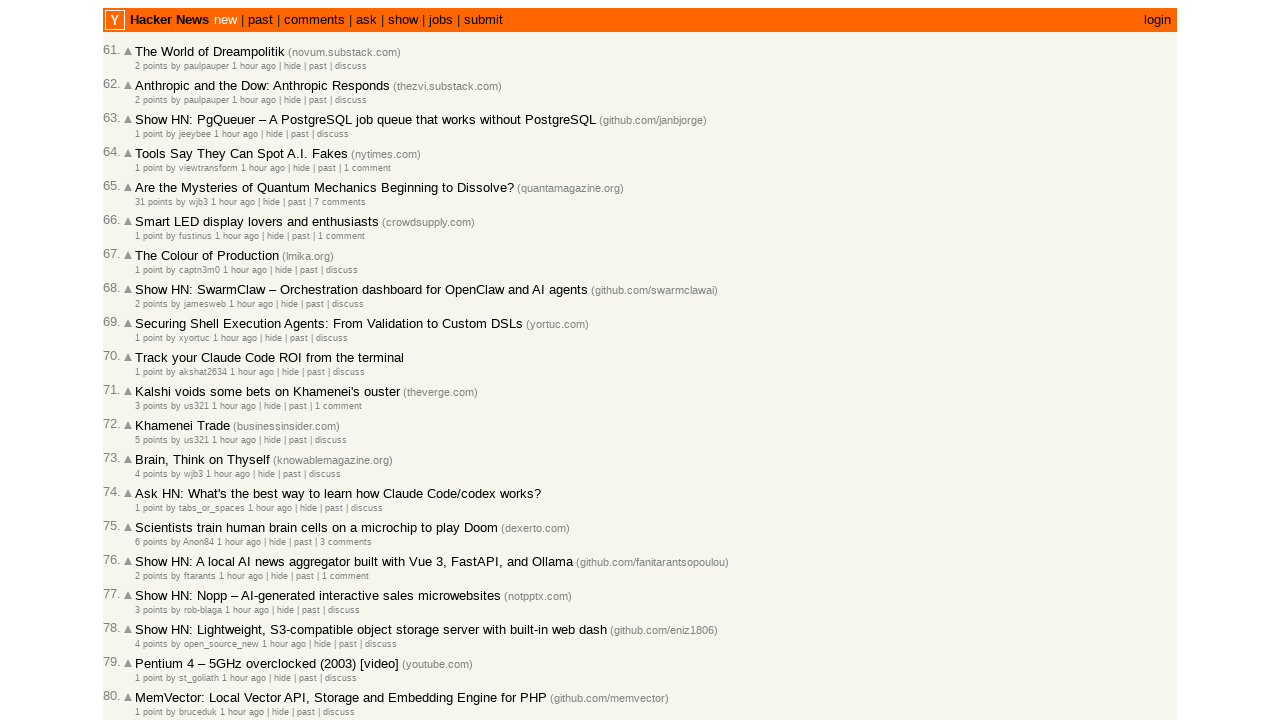

Extracted timestamp: 2026-03-01T21:14:48 1772399688
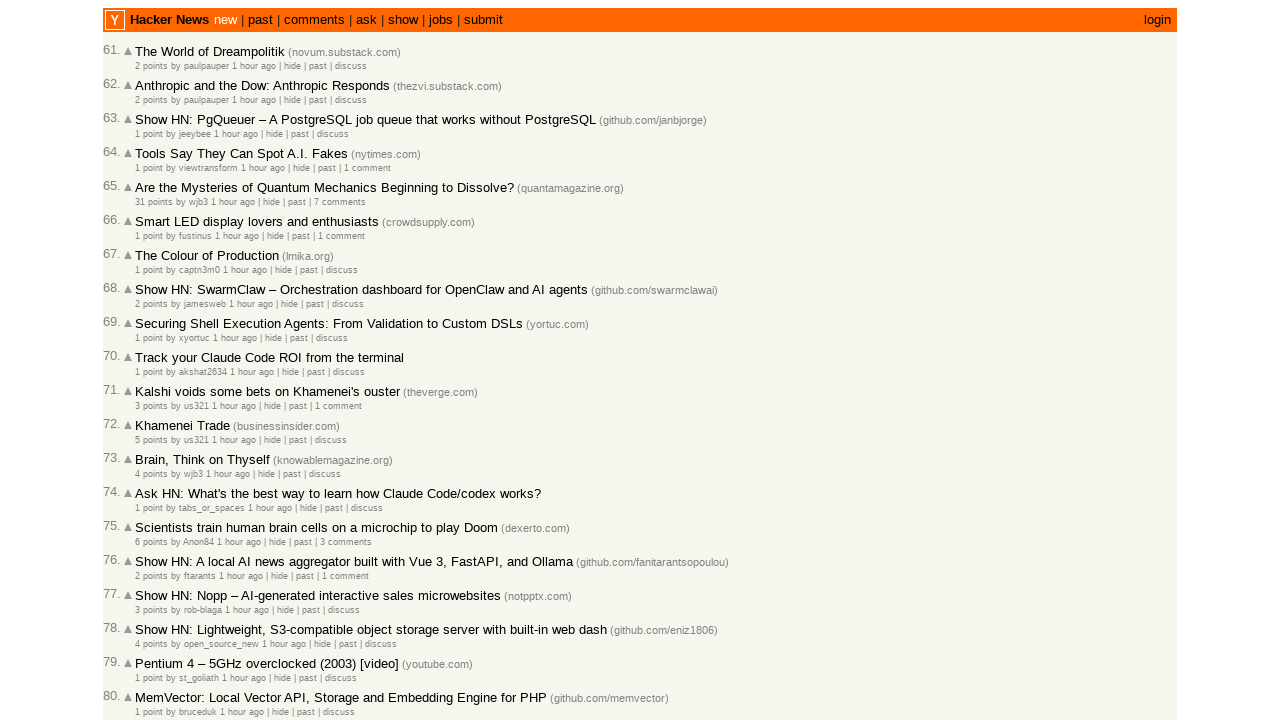

Extracted timestamp: 2026-03-01T21:14:20 1772399660
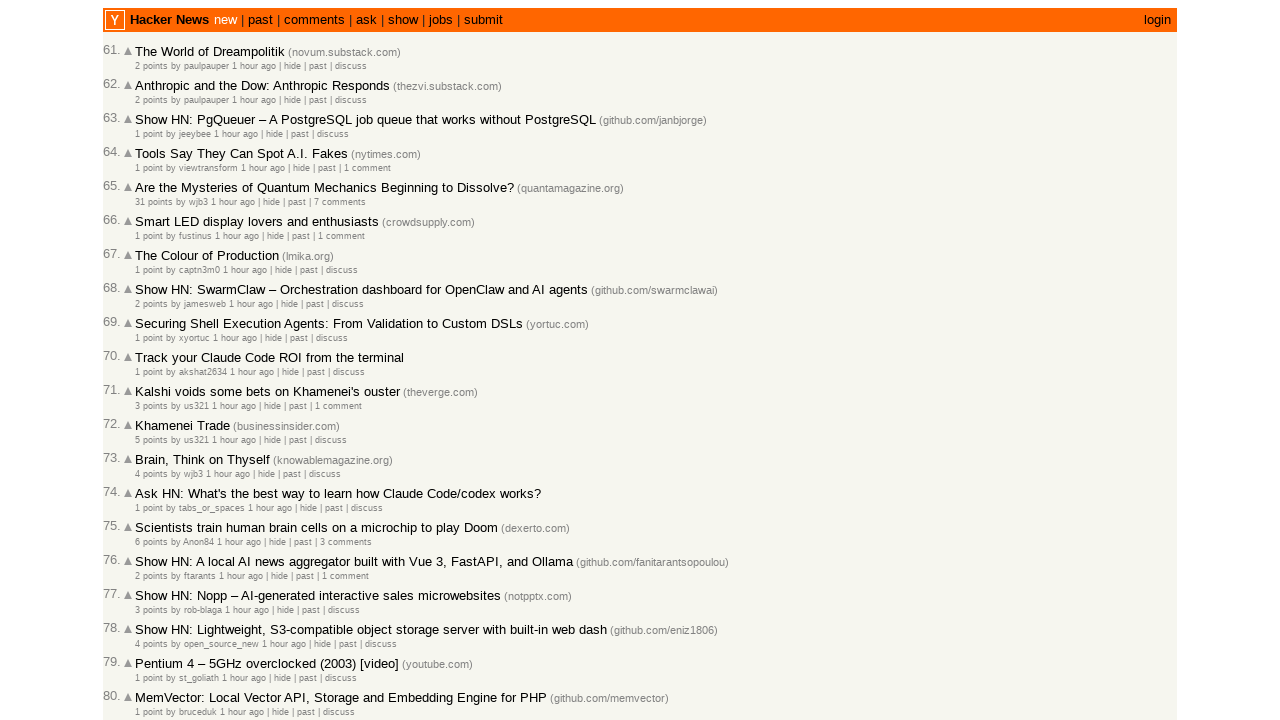

Extracted timestamp: 2026-03-01T21:13:09 1772399589
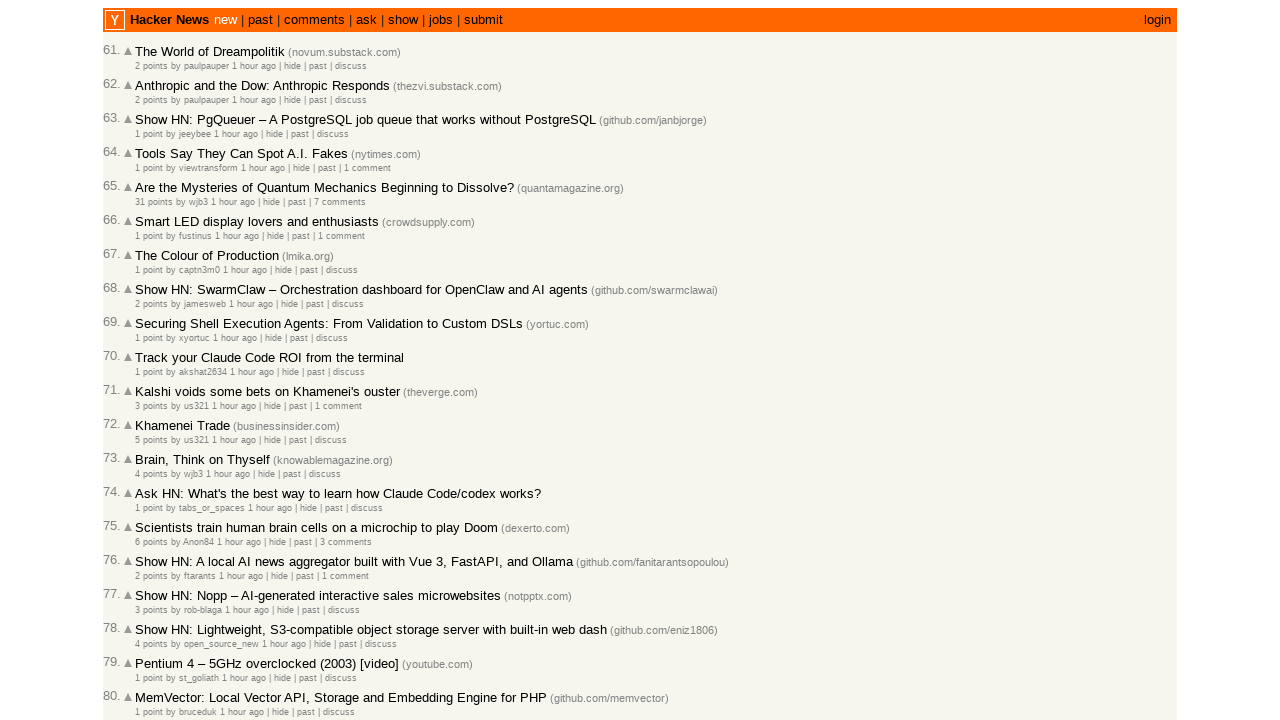

Clicked 'more' link to load next page of articles at (149, 616) on .morelink
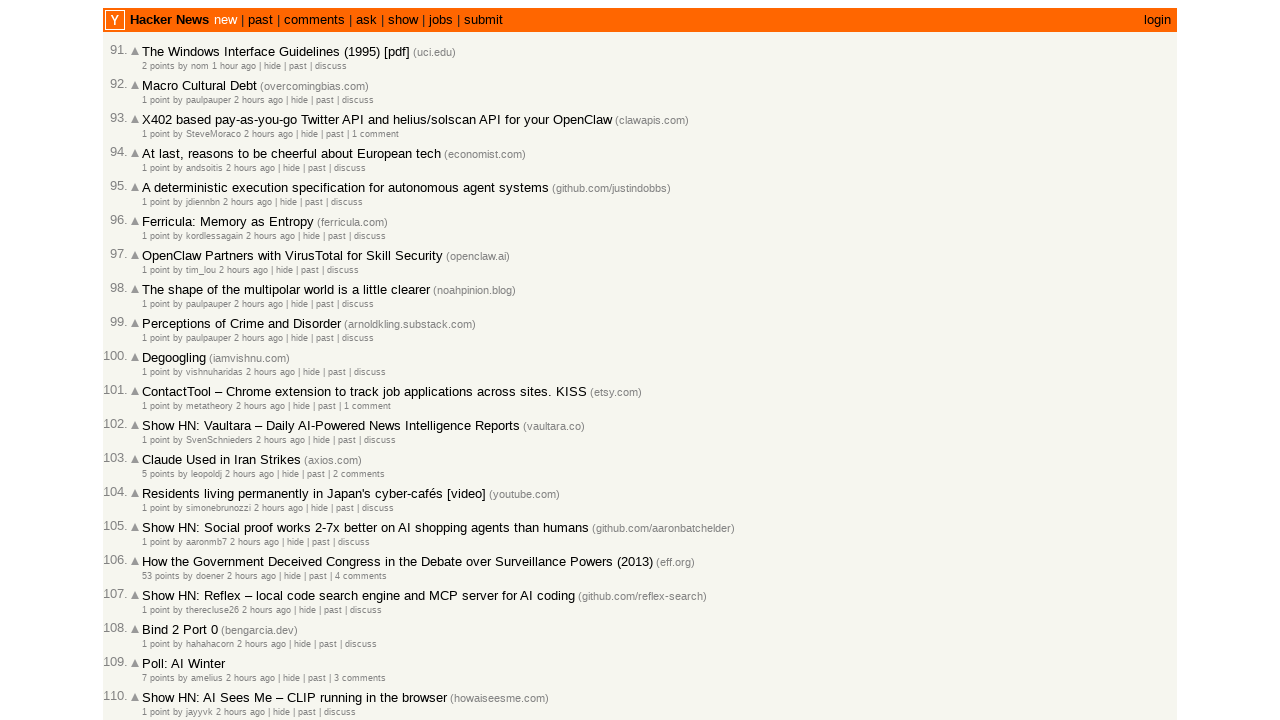

New articles loaded and article timestamp elements are ready
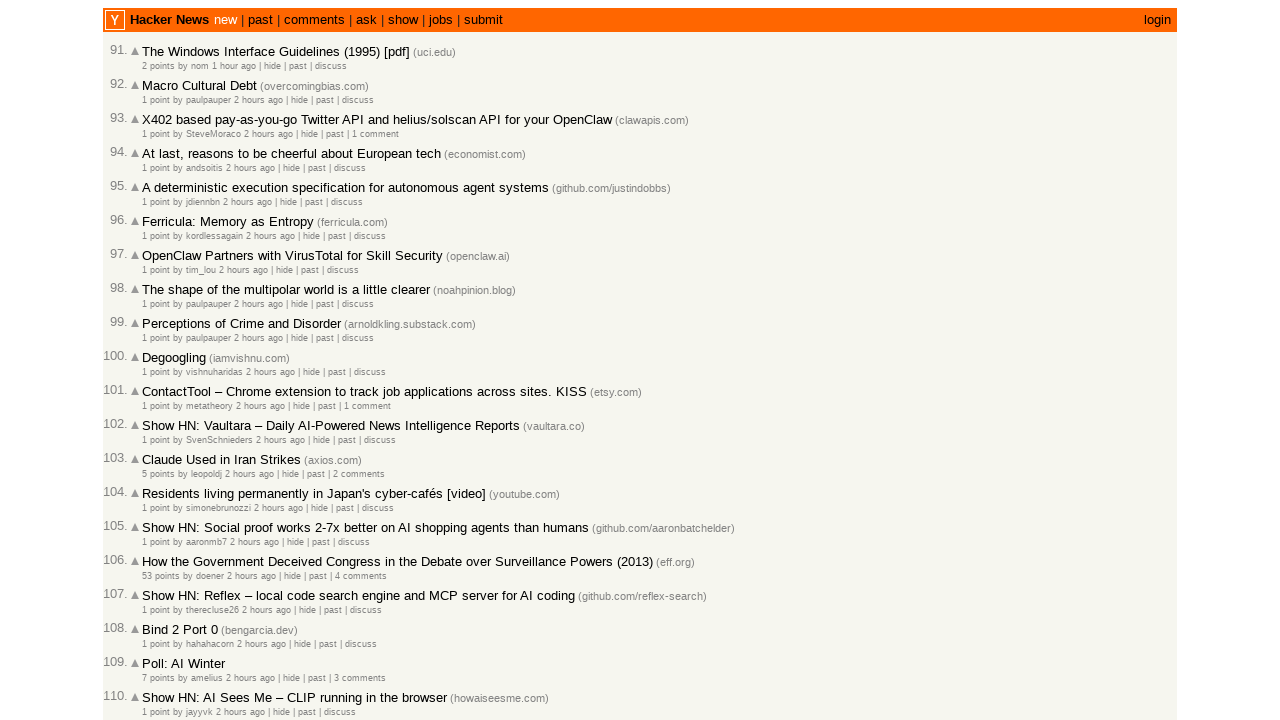

Located all article timestamp elements on current page
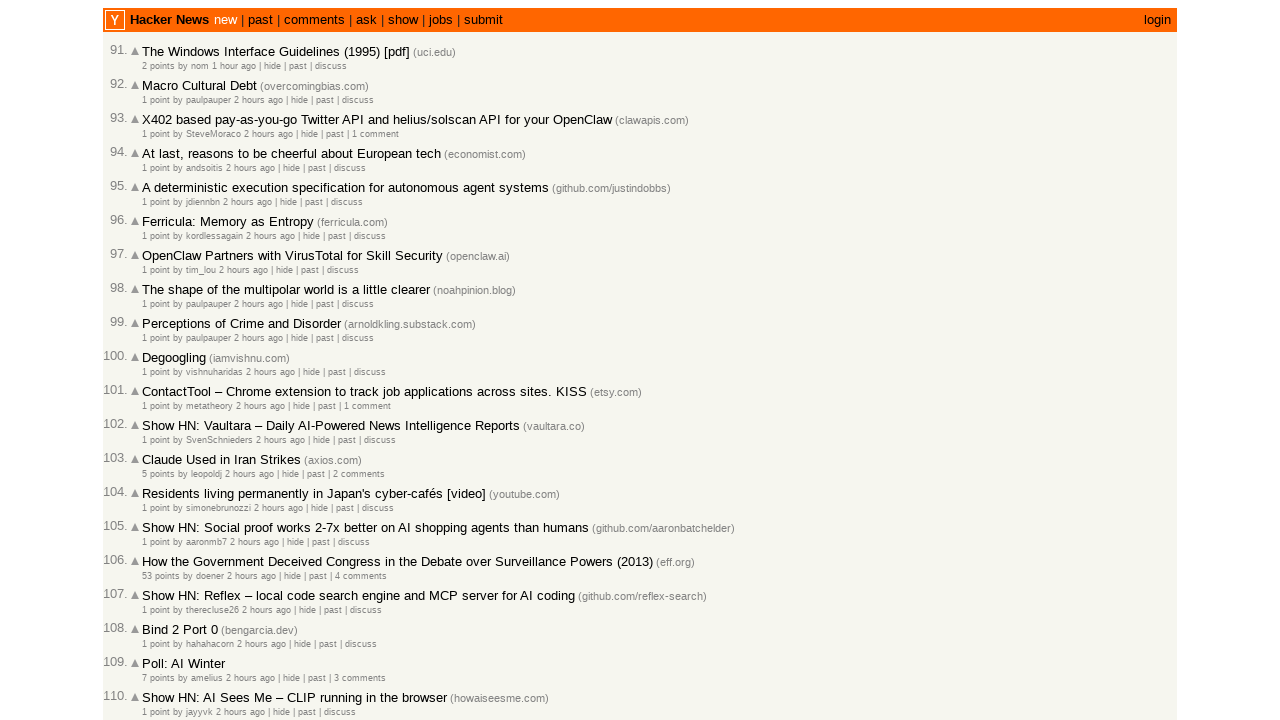

Extracted timestamp: 2026-03-01T21:12:47 1772399567
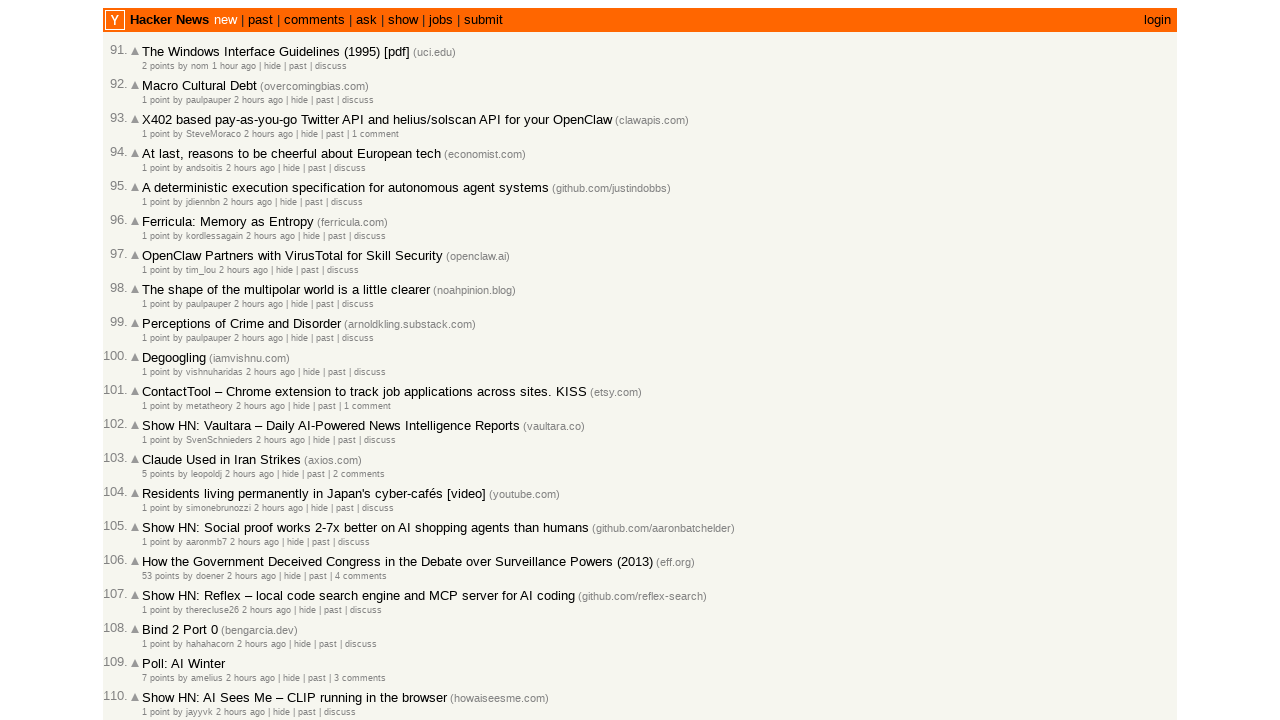

Extracted timestamp: 2026-03-01T21:12:18 1772399538
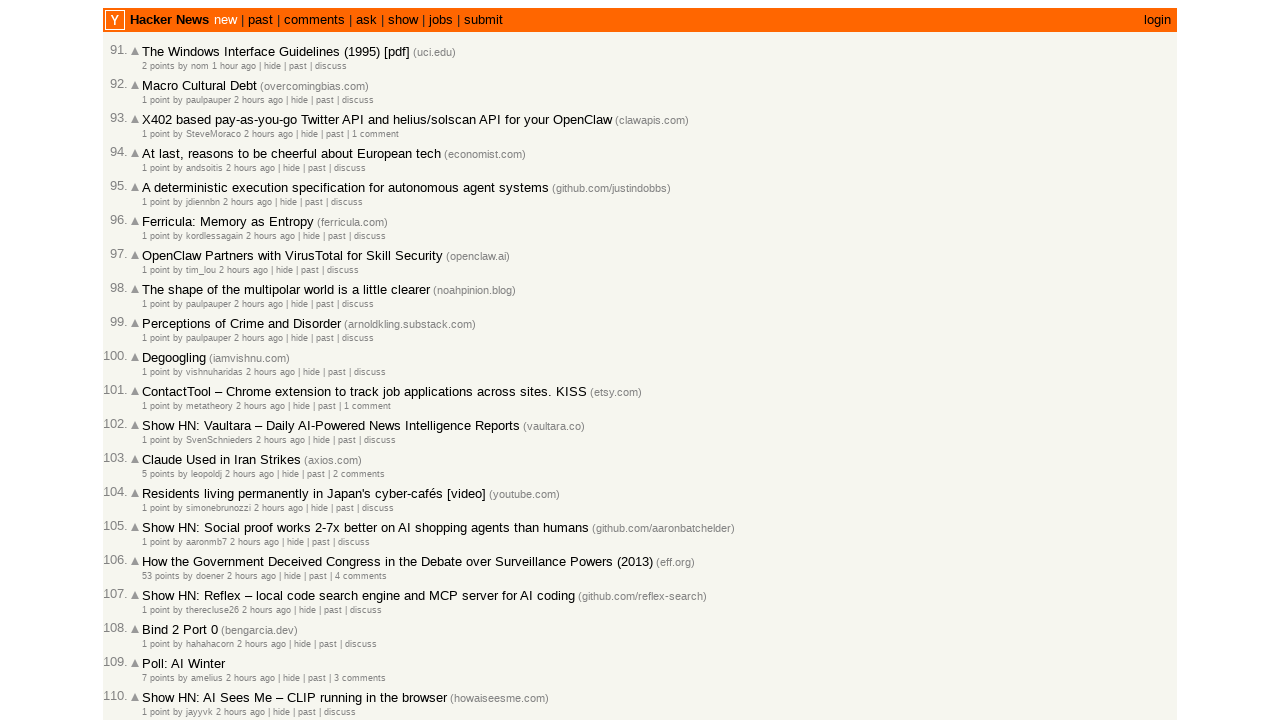

Extracted timestamp: 2026-03-01T21:12:01 1772399521
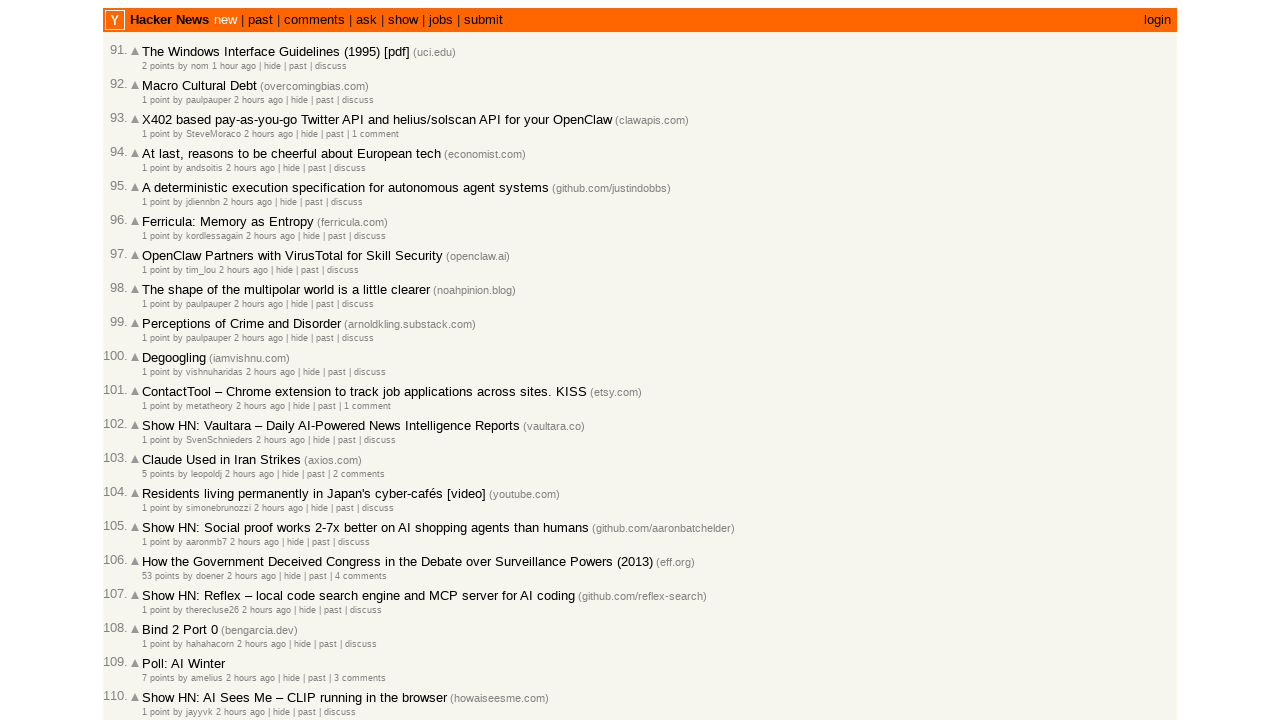

Extracted timestamp: 2026-03-01T21:11:56 1772399516
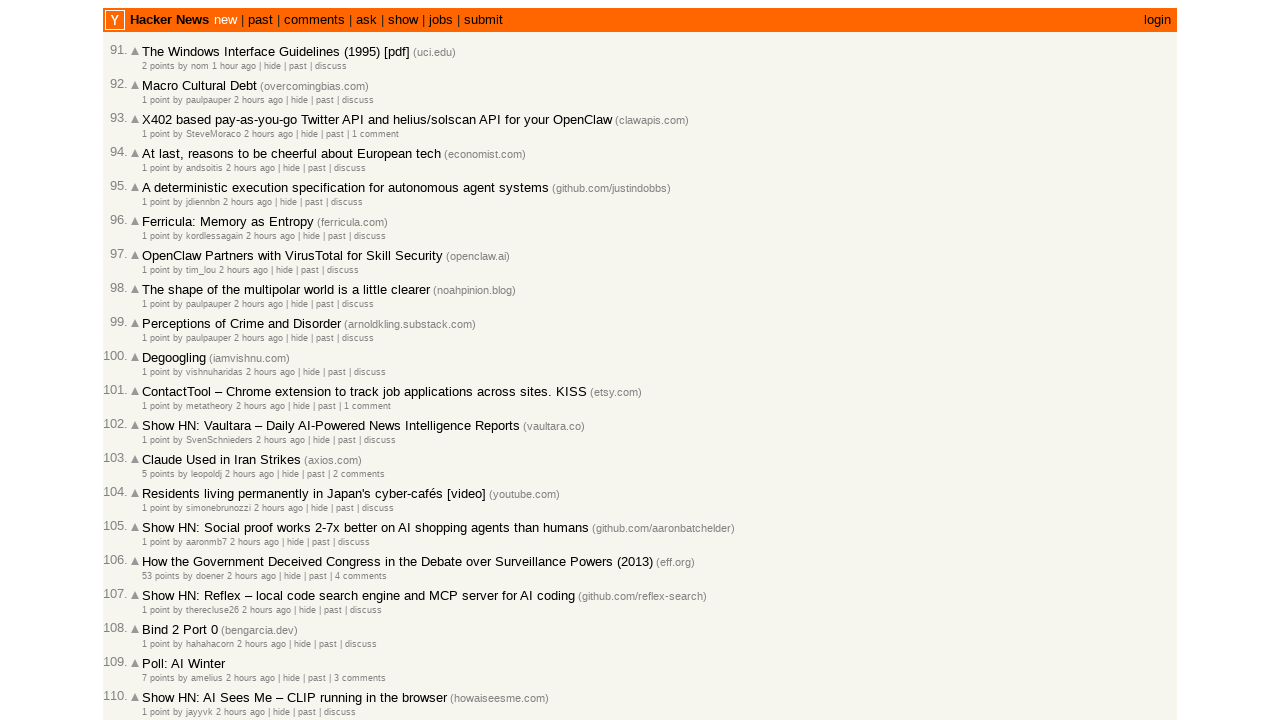

Extracted timestamp: 2026-03-01T21:11:47 1772399507
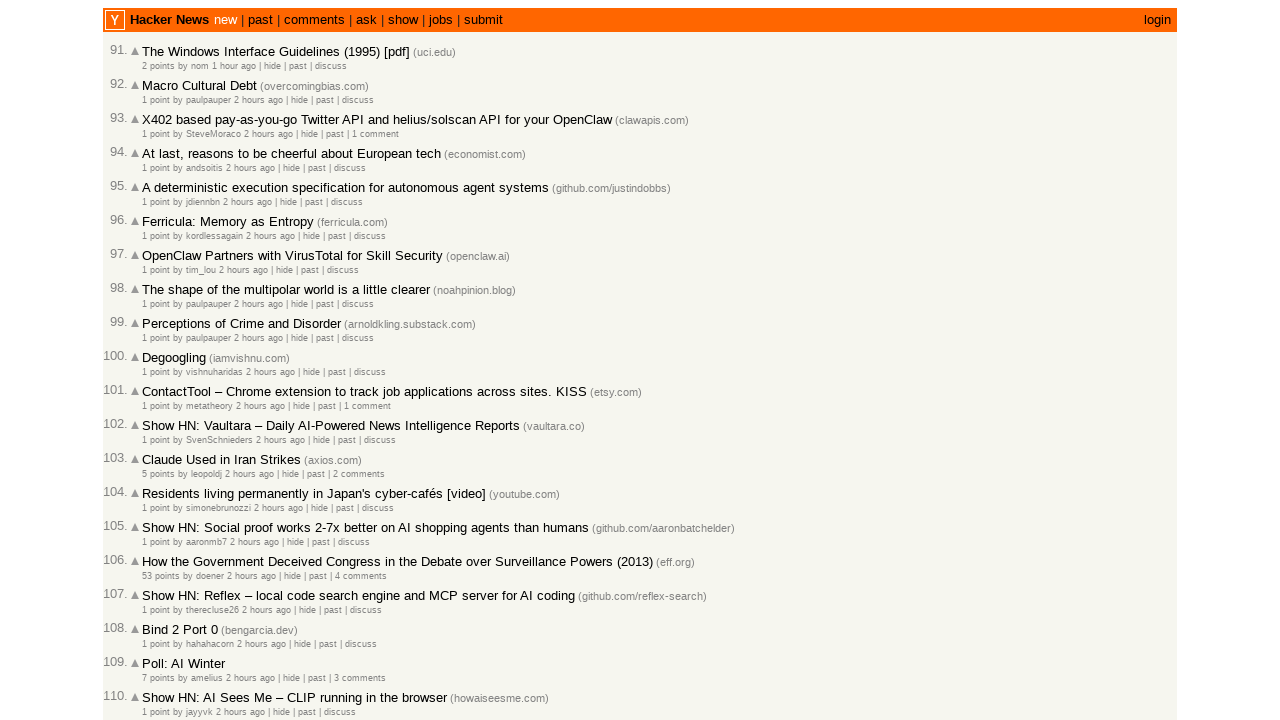

Extracted timestamp: 2026-03-01T21:10:34 1772399434
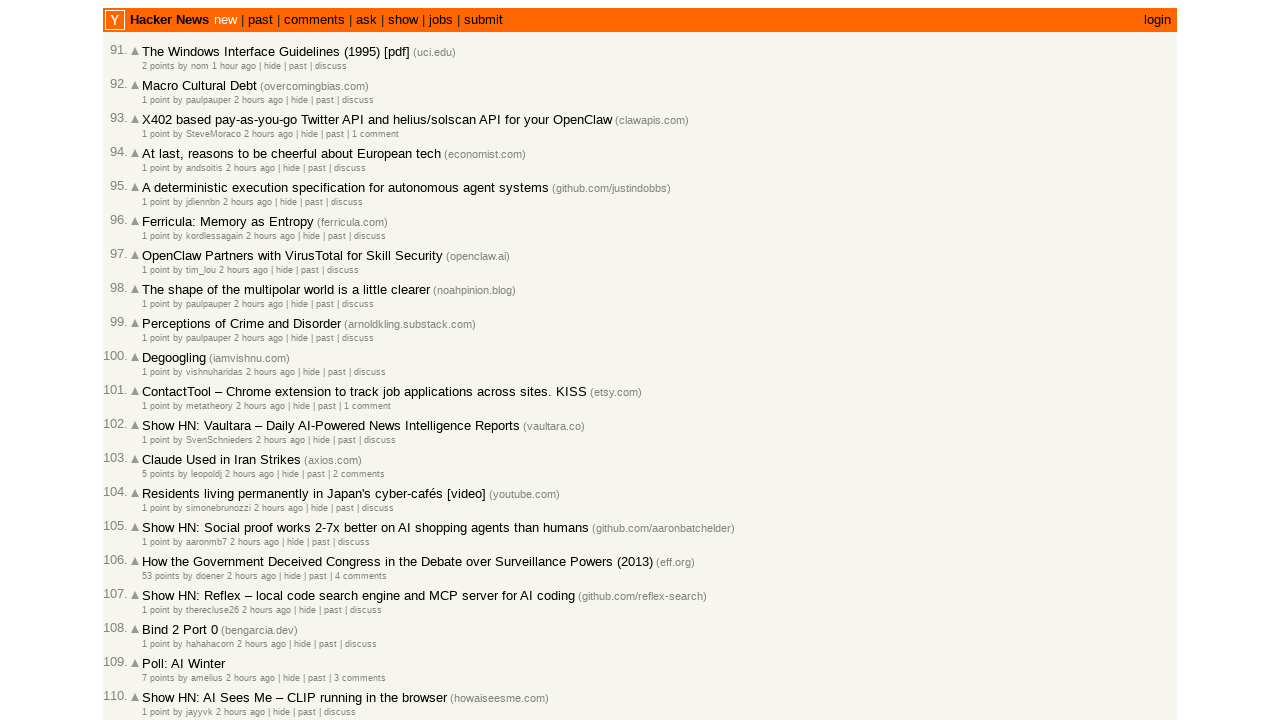

Extracted timestamp: 2026-03-01T21:10:15 1772399415
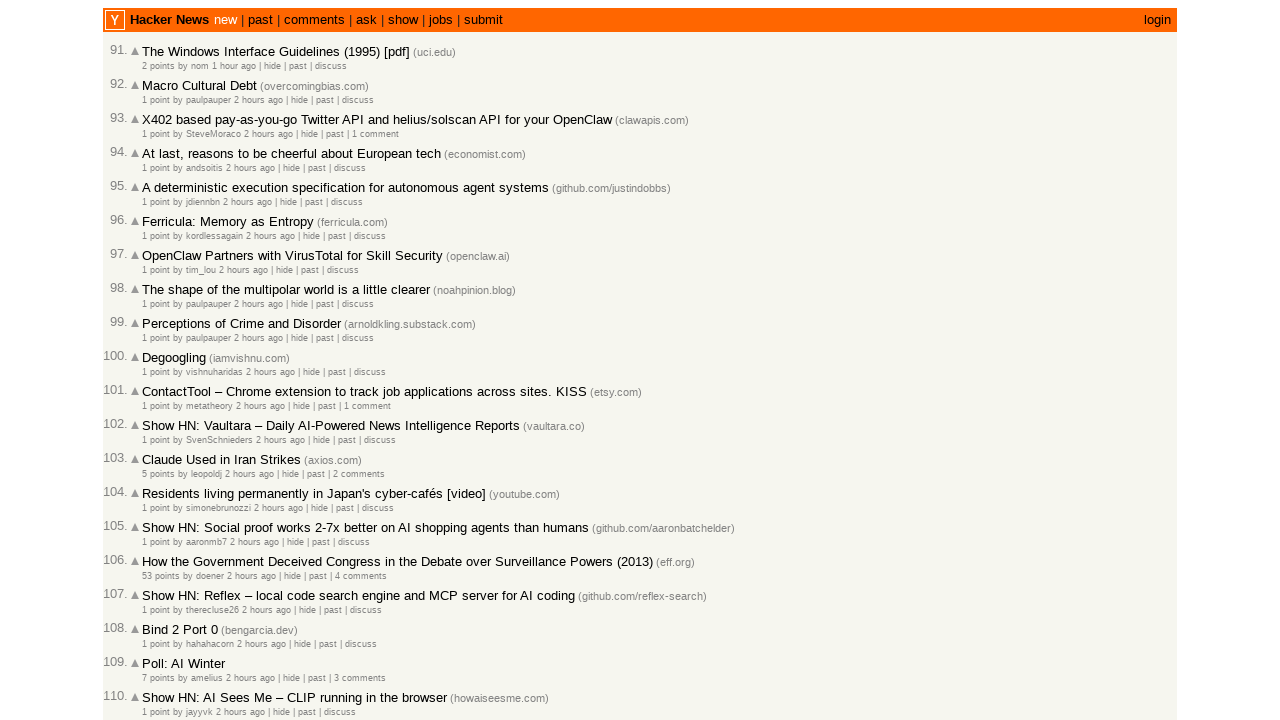

Extracted timestamp: 2026-03-01T21:09:59 1772399399
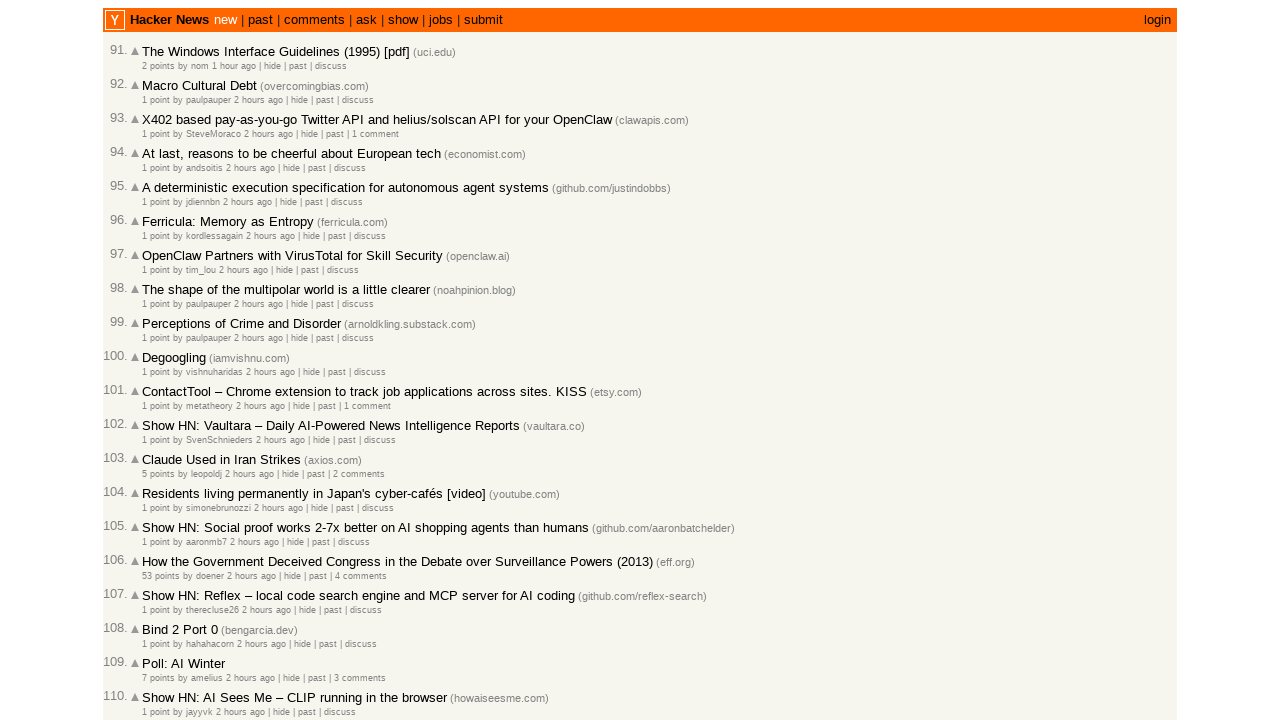

Extracted timestamp: 2026-03-01T21:09:43 1772399383
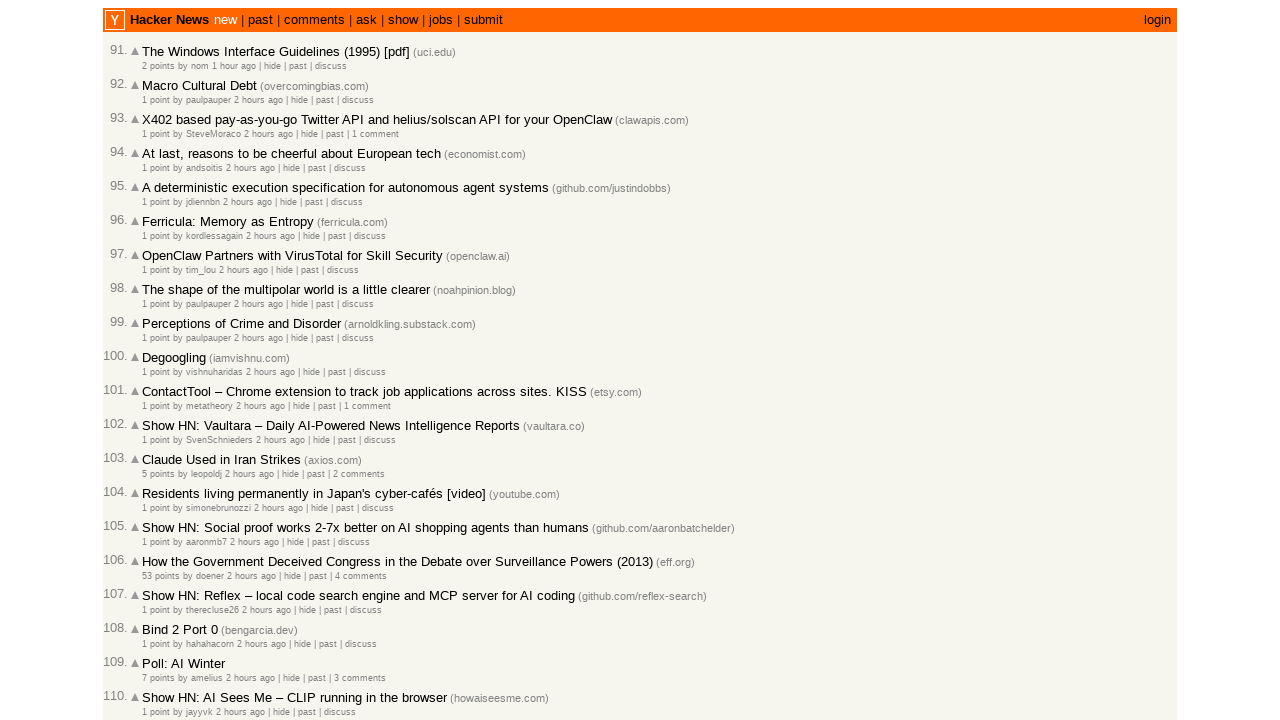

Extracted timestamp: 2026-03-01T21:08:41 1772399321
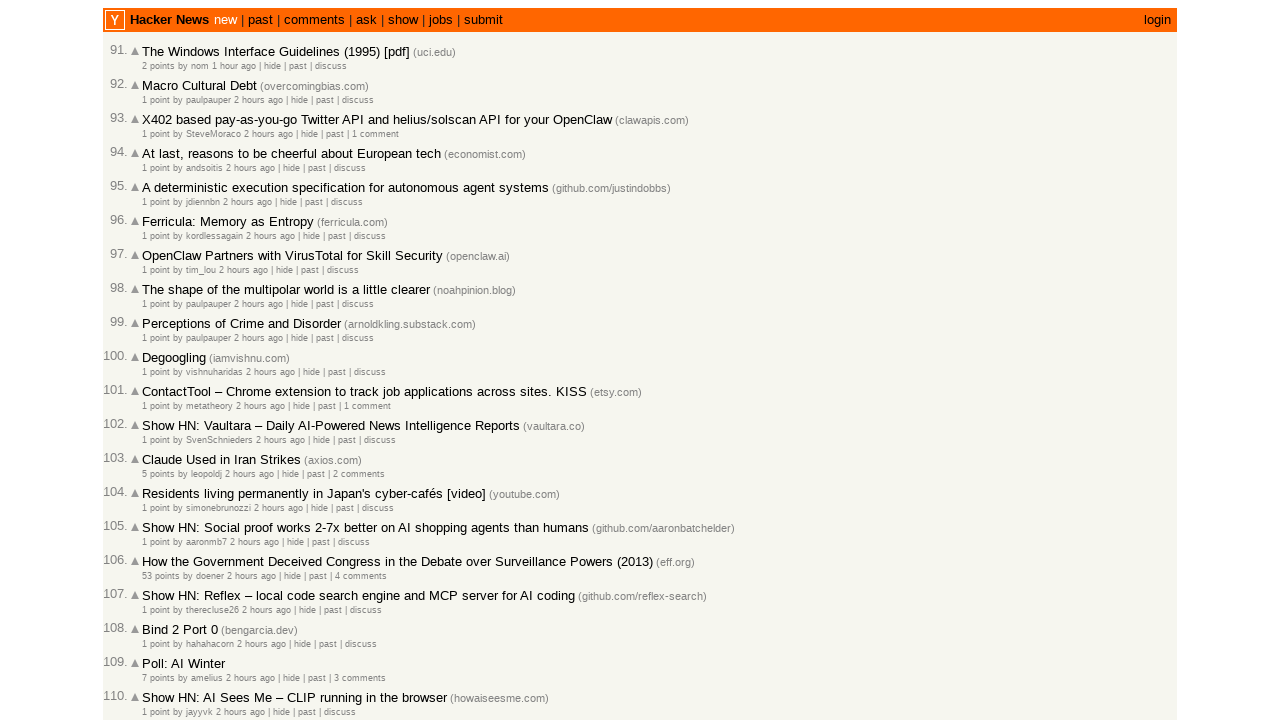

Parsed 100 timestamps into datetime objects
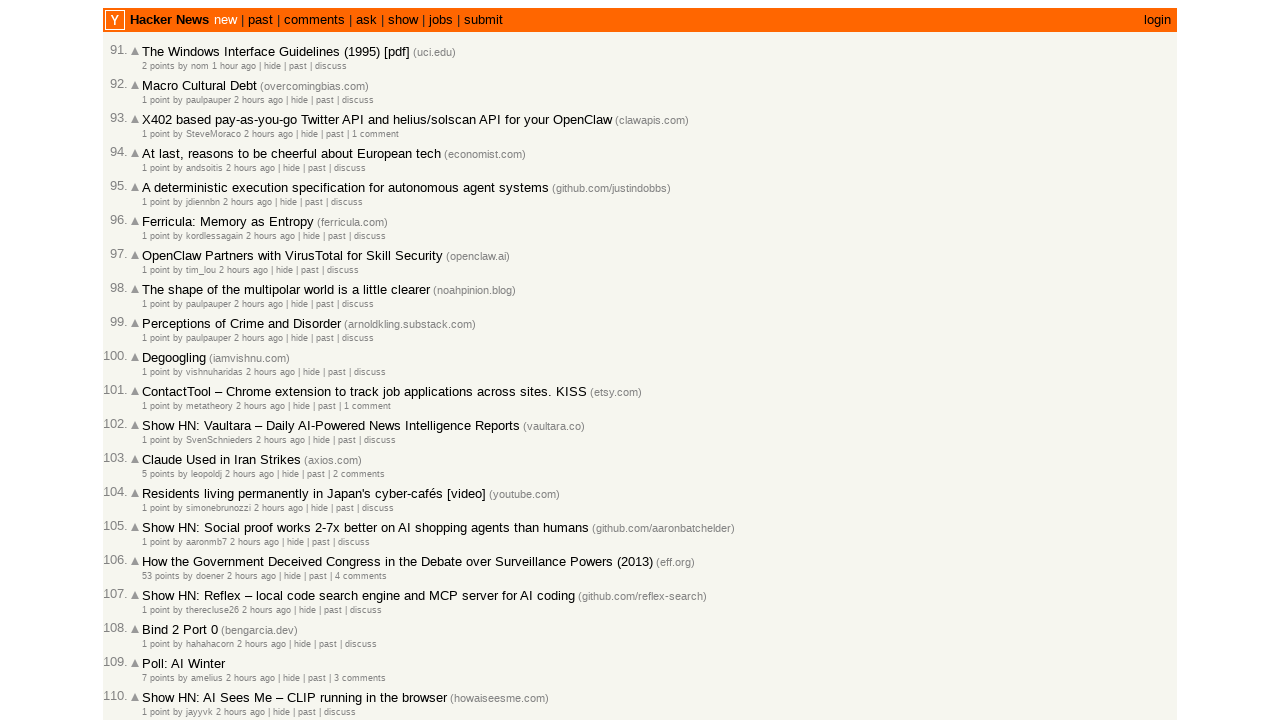

Verified article sort order: PASS - Articles are in descending chronological order
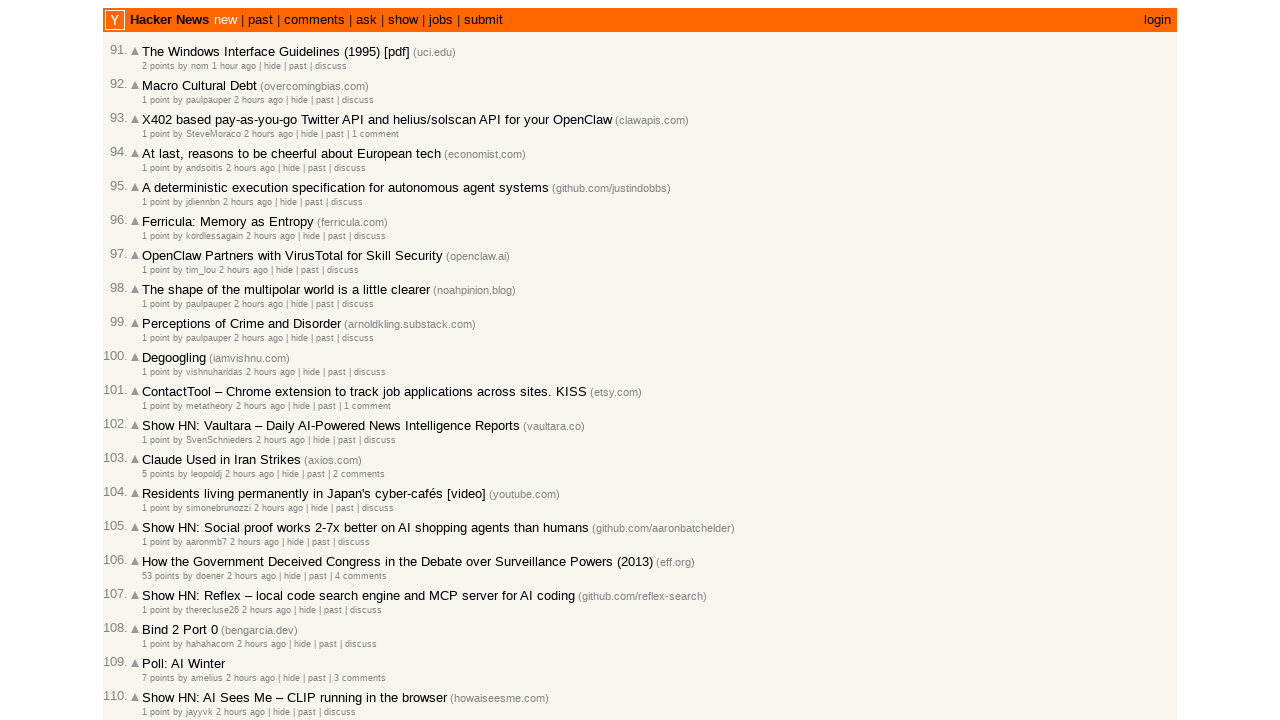

Assertion passed: All articles are sorted from newest to oldest
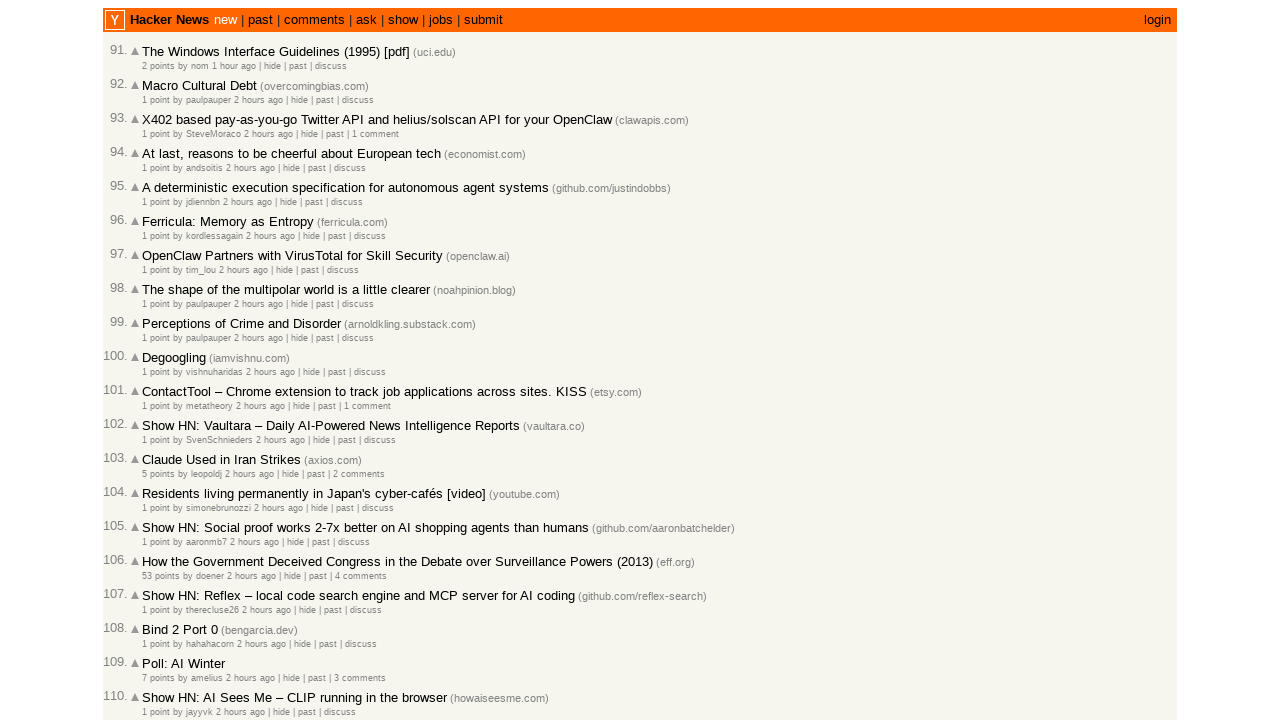

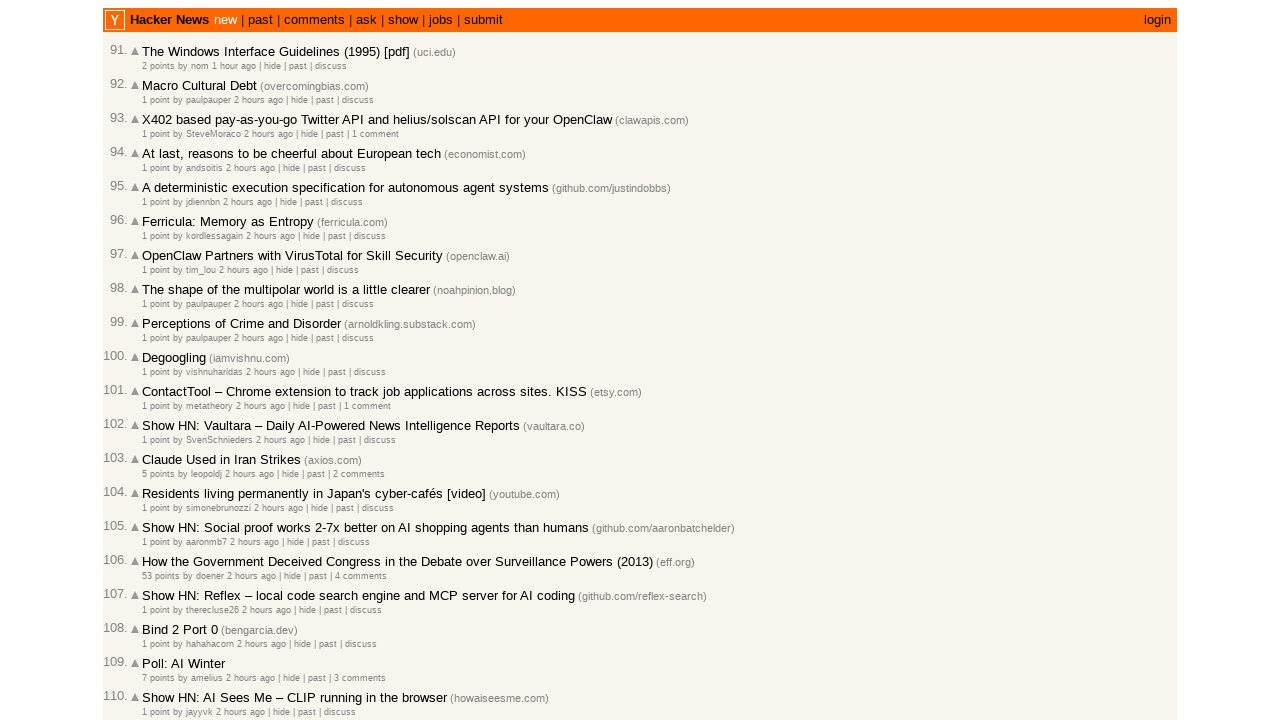